Completes the RPA Challenge by filling in form fields with test data and submitting the form multiple times

Starting URL: https://rpachallenge.com/

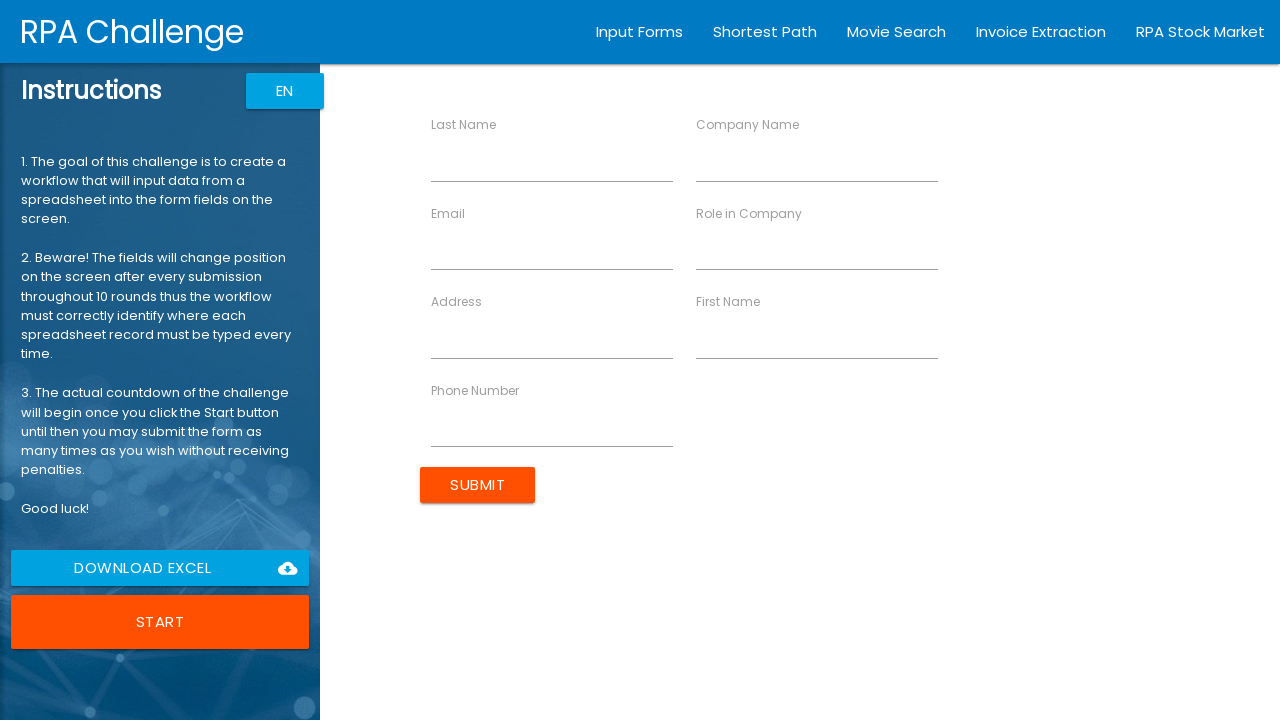

Clicked start button to begin RPA Challenge at (160, 622) on xpath=//button[contains(text(), 'Start')]
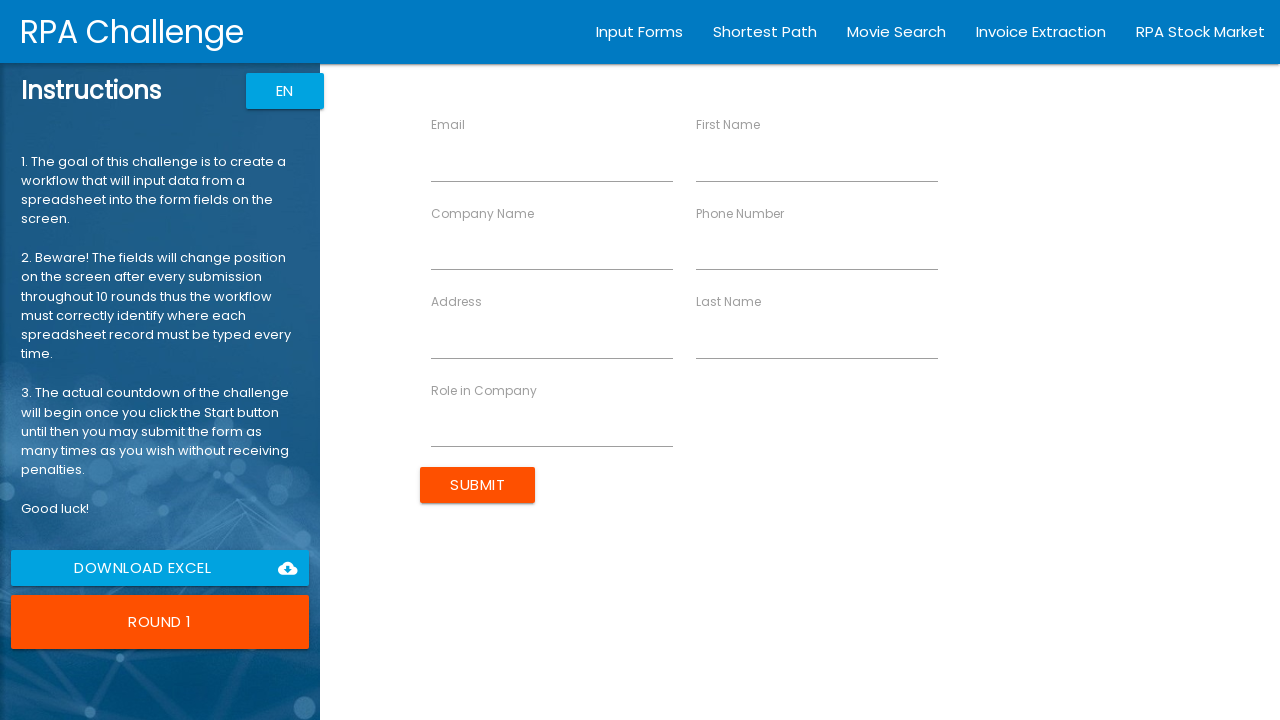

Filled first name field with 'John' on [ng-reflect-name='labelFirstName']
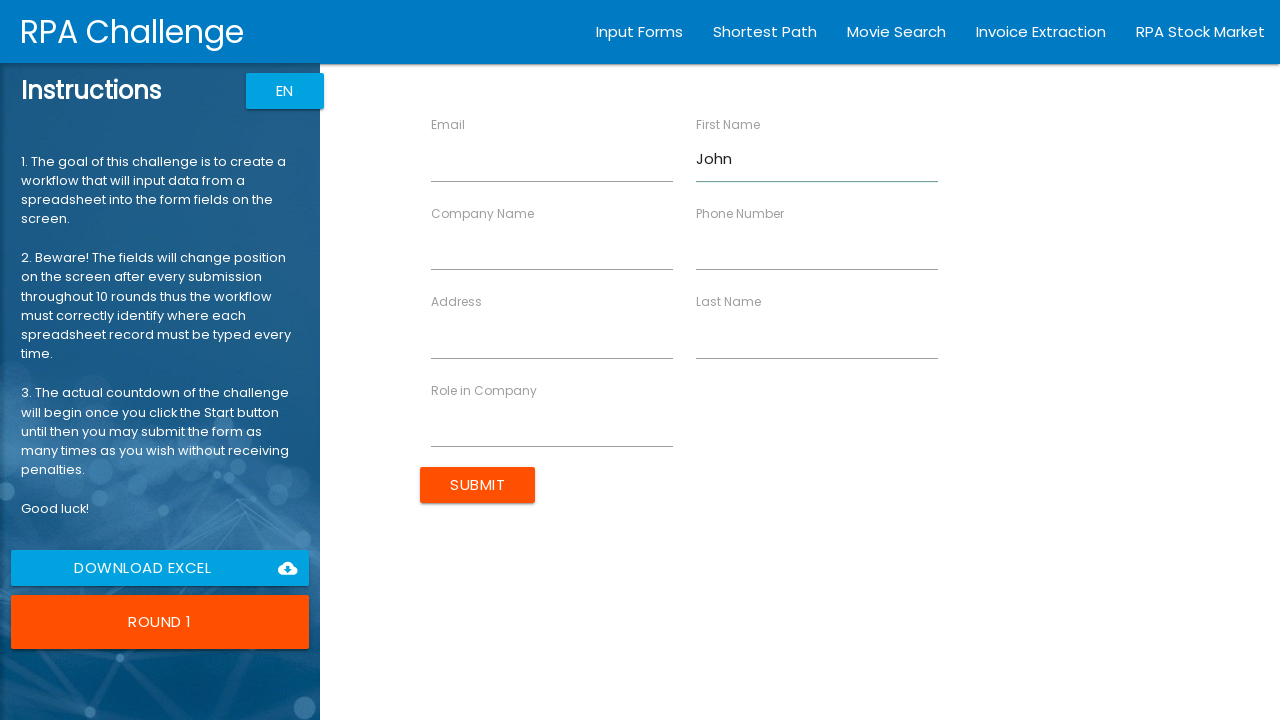

Filled last name field with 'Smith' on [ng-reflect-name='labelLastName']
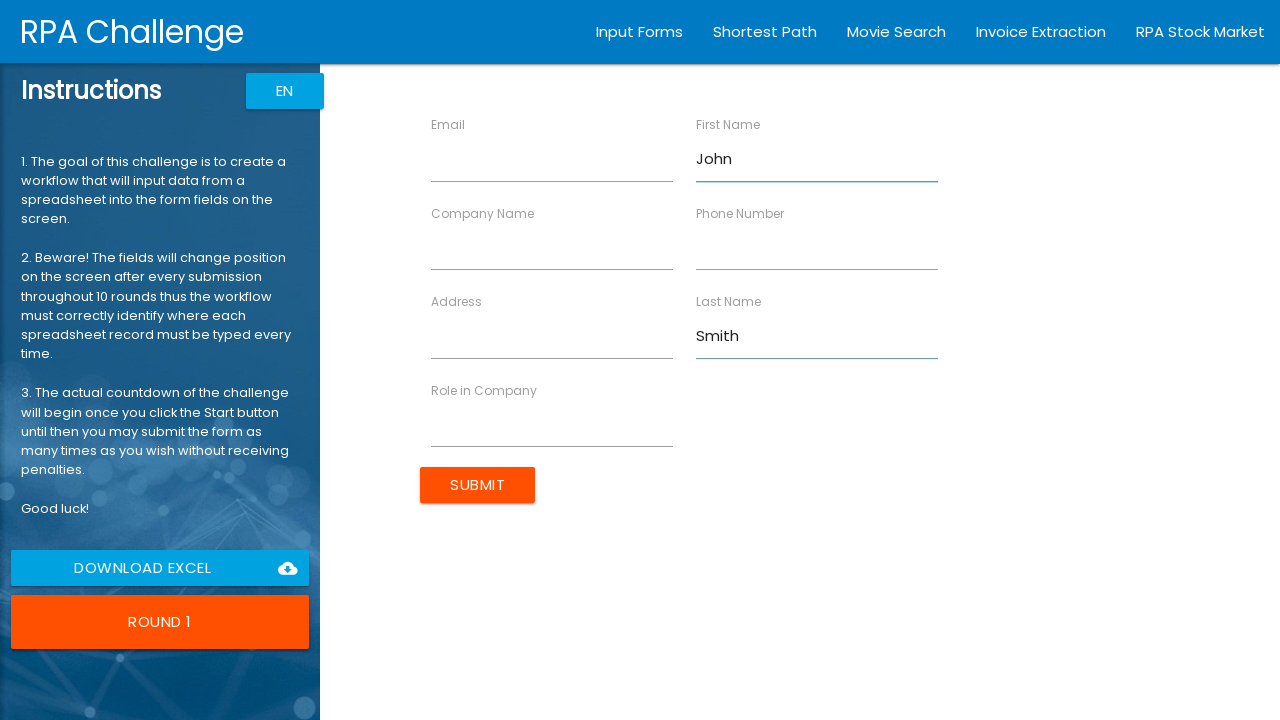

Filled email field with 'jsmith@email.com' on [ng-reflect-name='labelEmail']
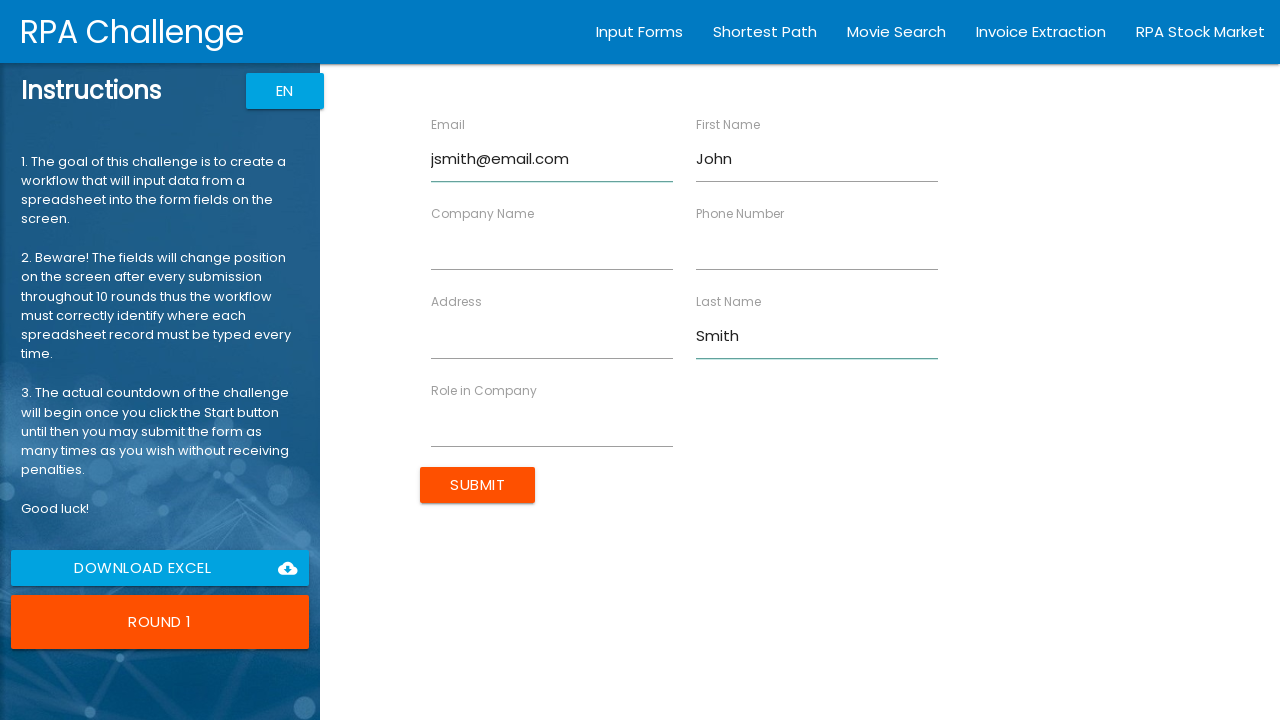

Filled role field with 'IT Manager' on [ng-reflect-name='labelRole']
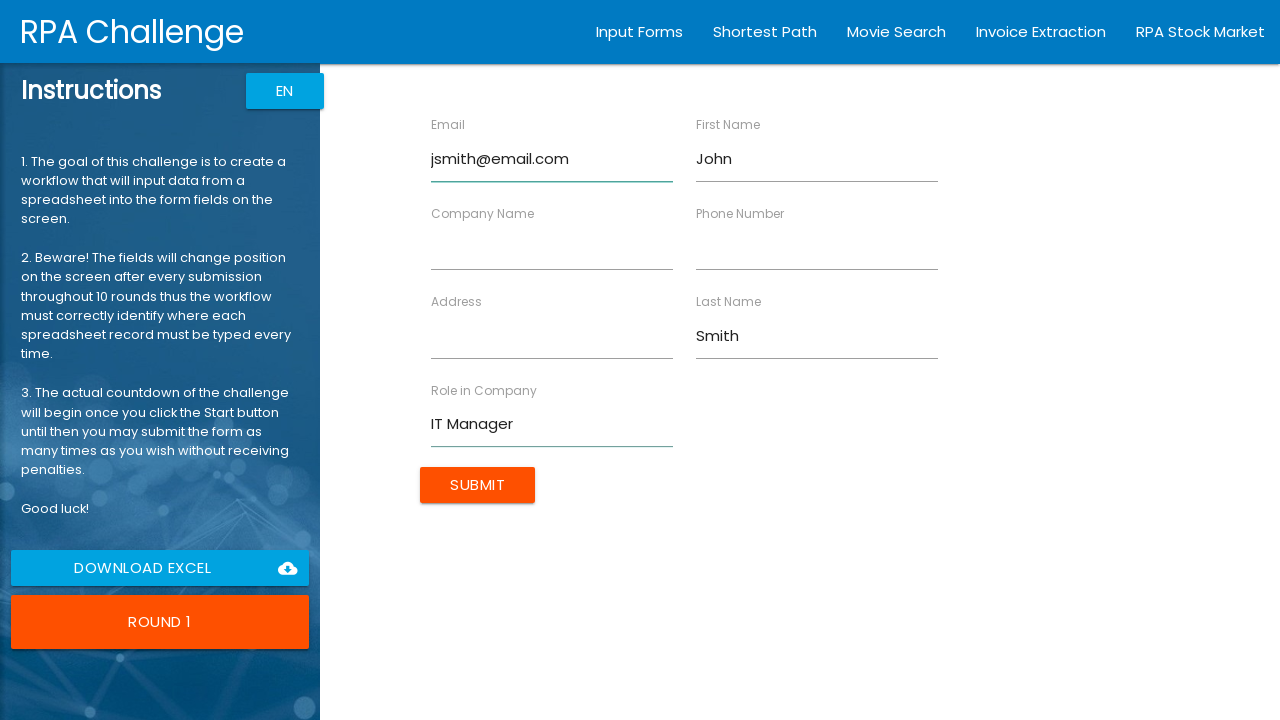

Filled company name field with 'ABC Corp' on [ng-reflect-name='labelCompanyName']
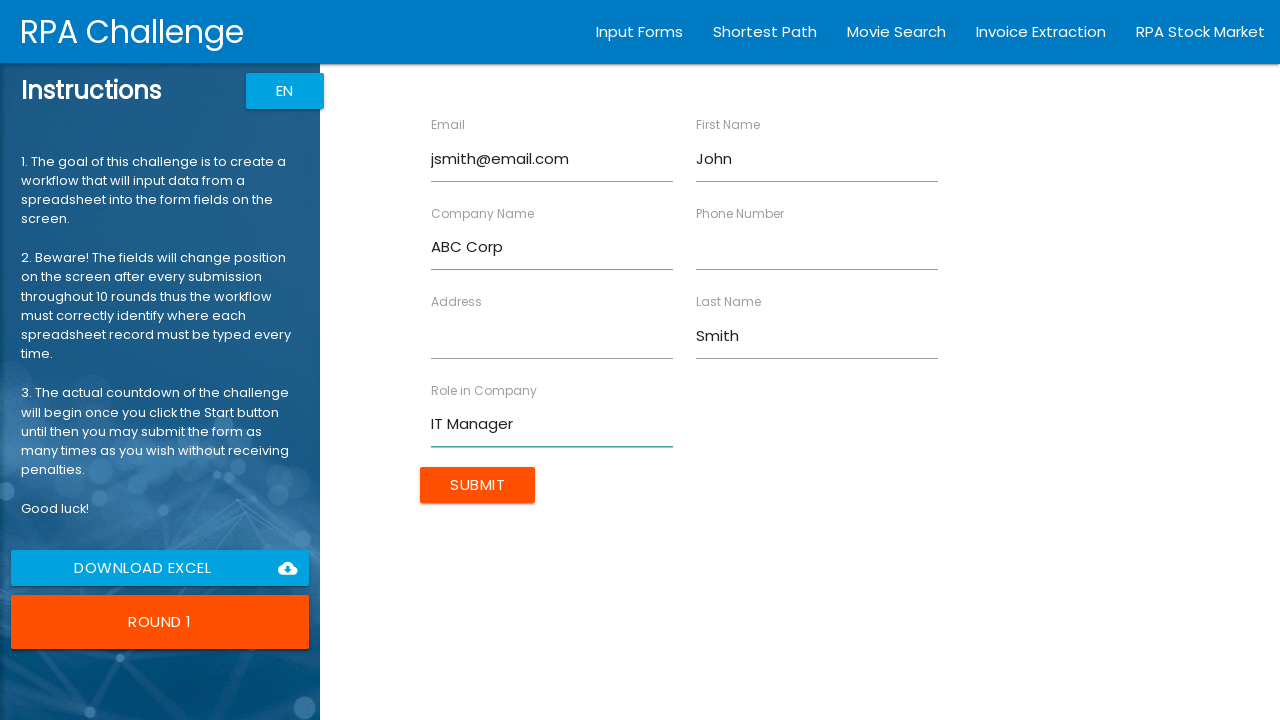

Filled phone number field with '555-1234' on [ng-reflect-name='labelPhone']
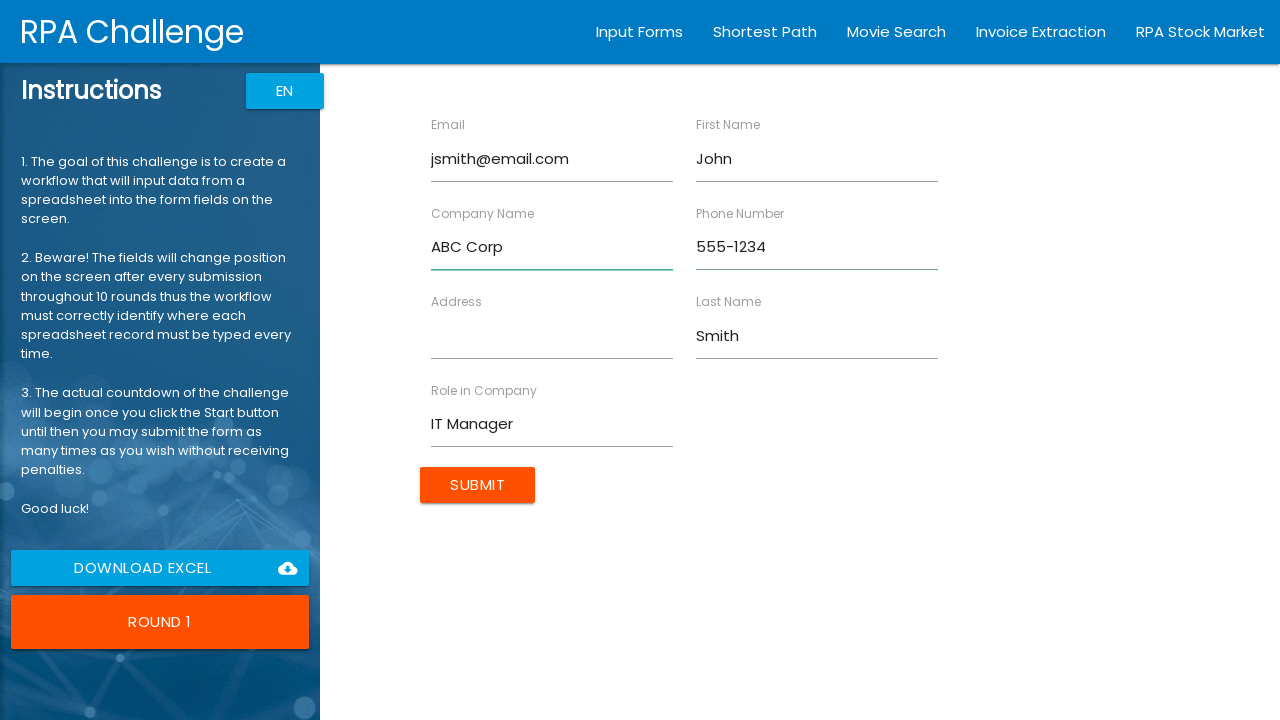

Filled address field with '123 Main St' on [ng-reflect-name='labelAddress']
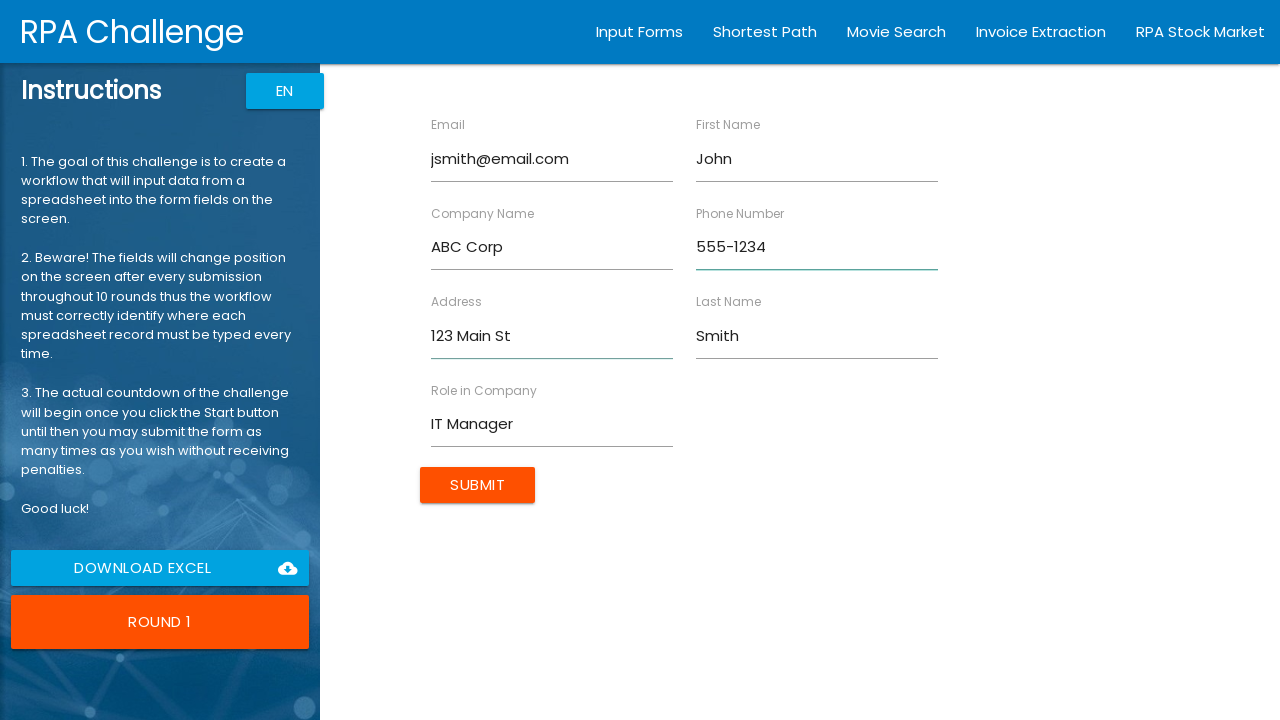

Submitted form for John Smith at (478, 485) on [type='submit']
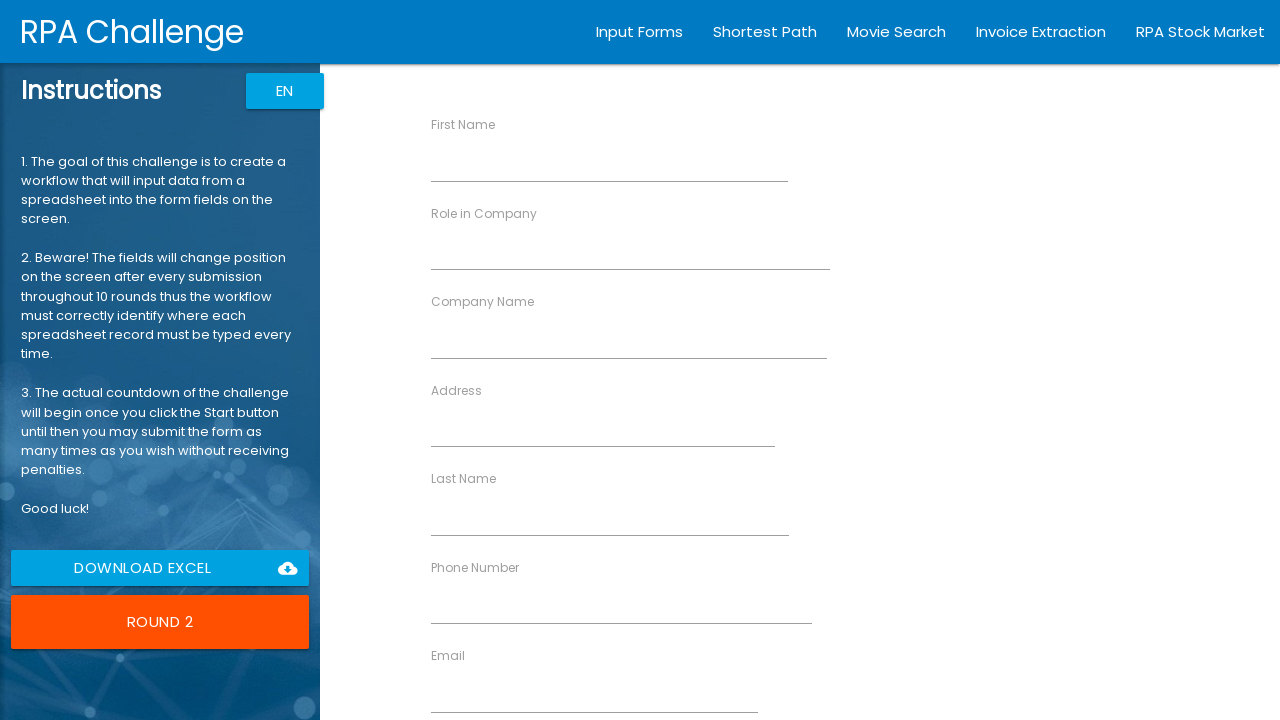

Filled first name field with 'Jane' on [ng-reflect-name='labelFirstName']
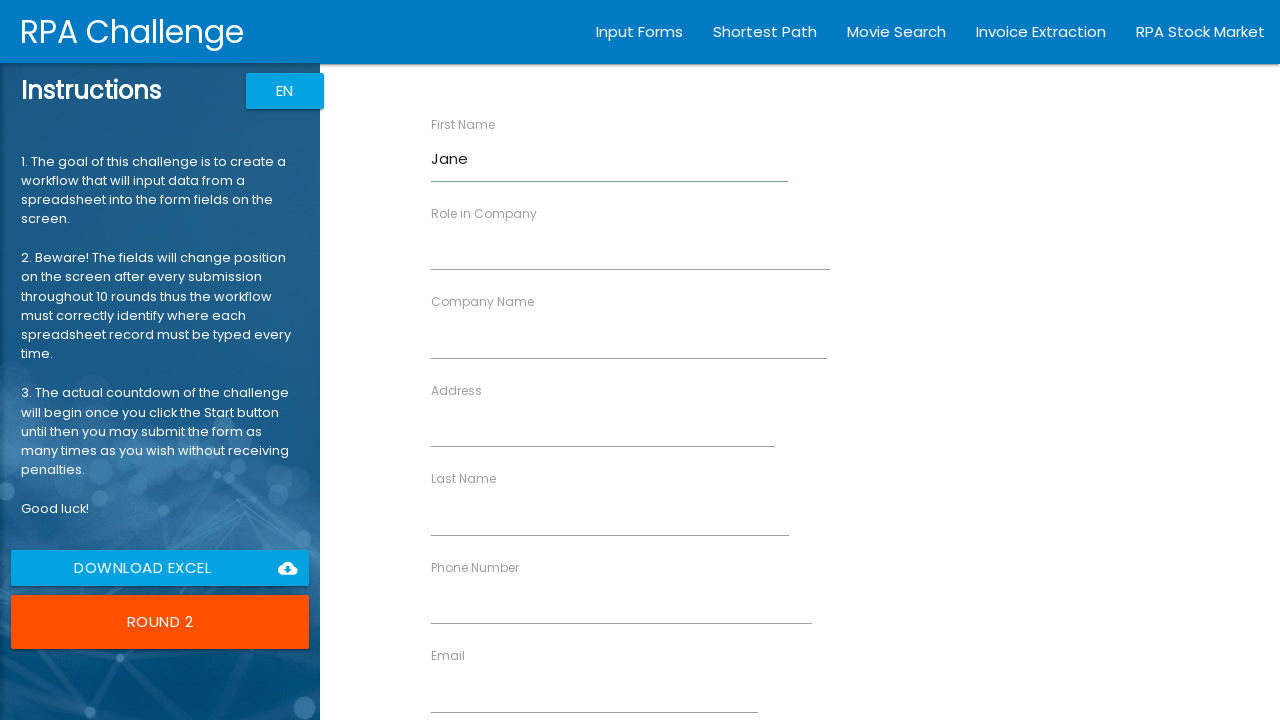

Filled last name field with 'Doe' on [ng-reflect-name='labelLastName']
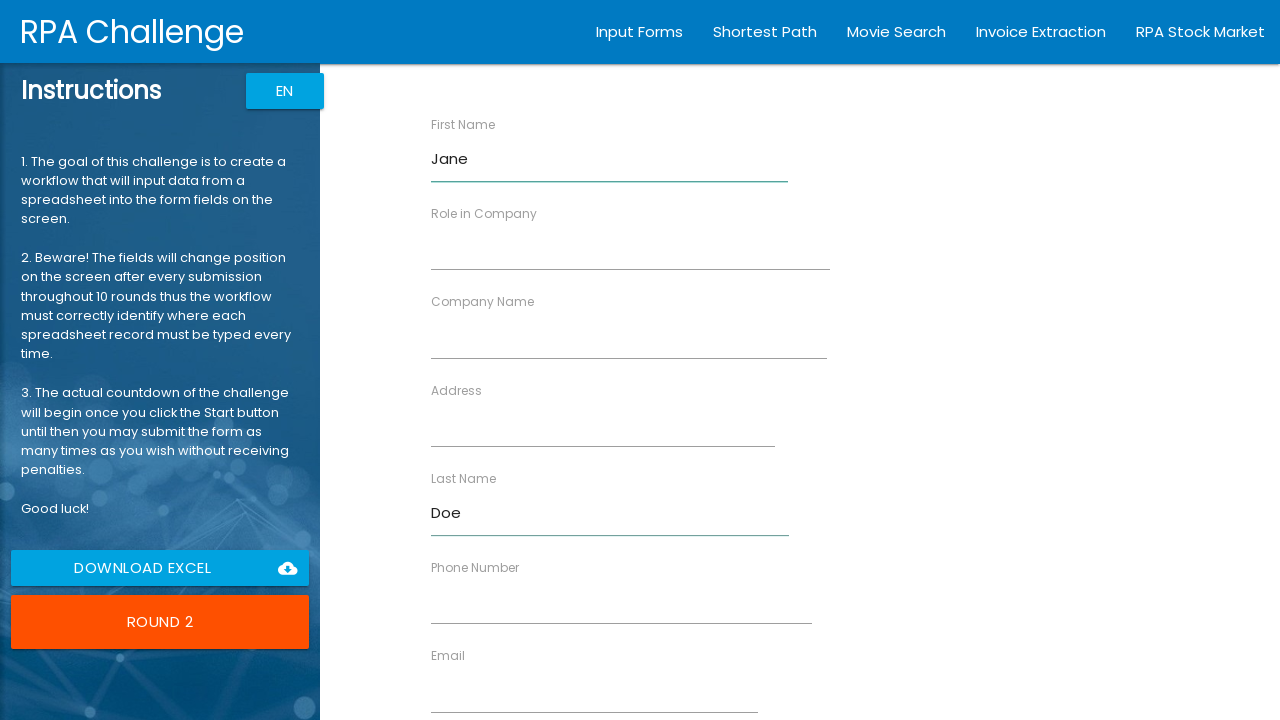

Filled email field with 'jdoe@email.com' on [ng-reflect-name='labelEmail']
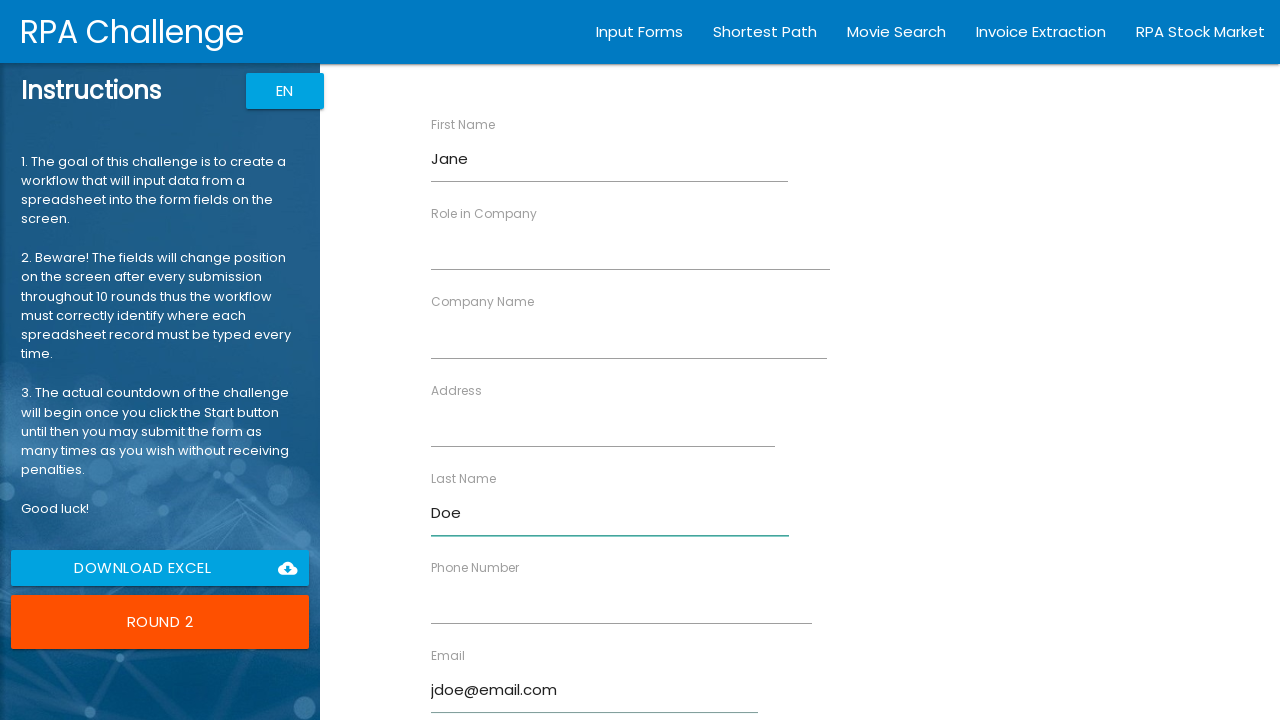

Filled role field with 'Sales Rep' on [ng-reflect-name='labelRole']
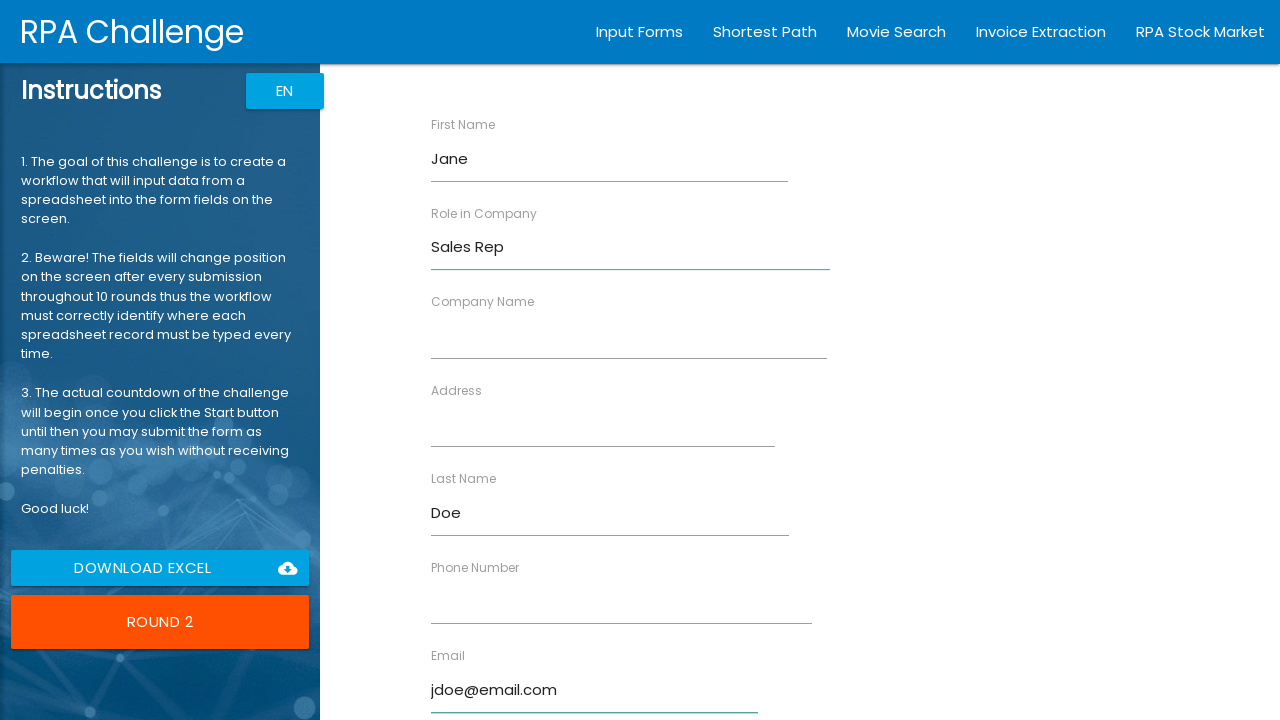

Filled company name field with 'XYZ Inc' on [ng-reflect-name='labelCompanyName']
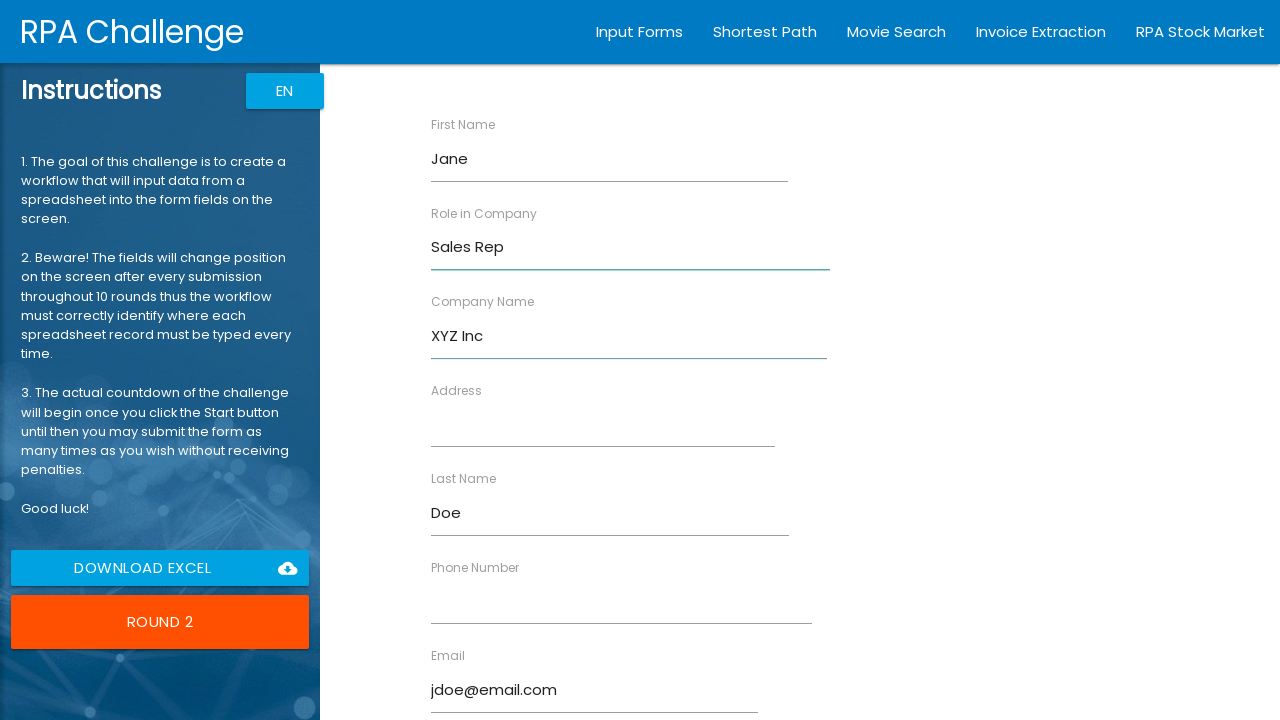

Filled phone number field with '555-5678' on [ng-reflect-name='labelPhone']
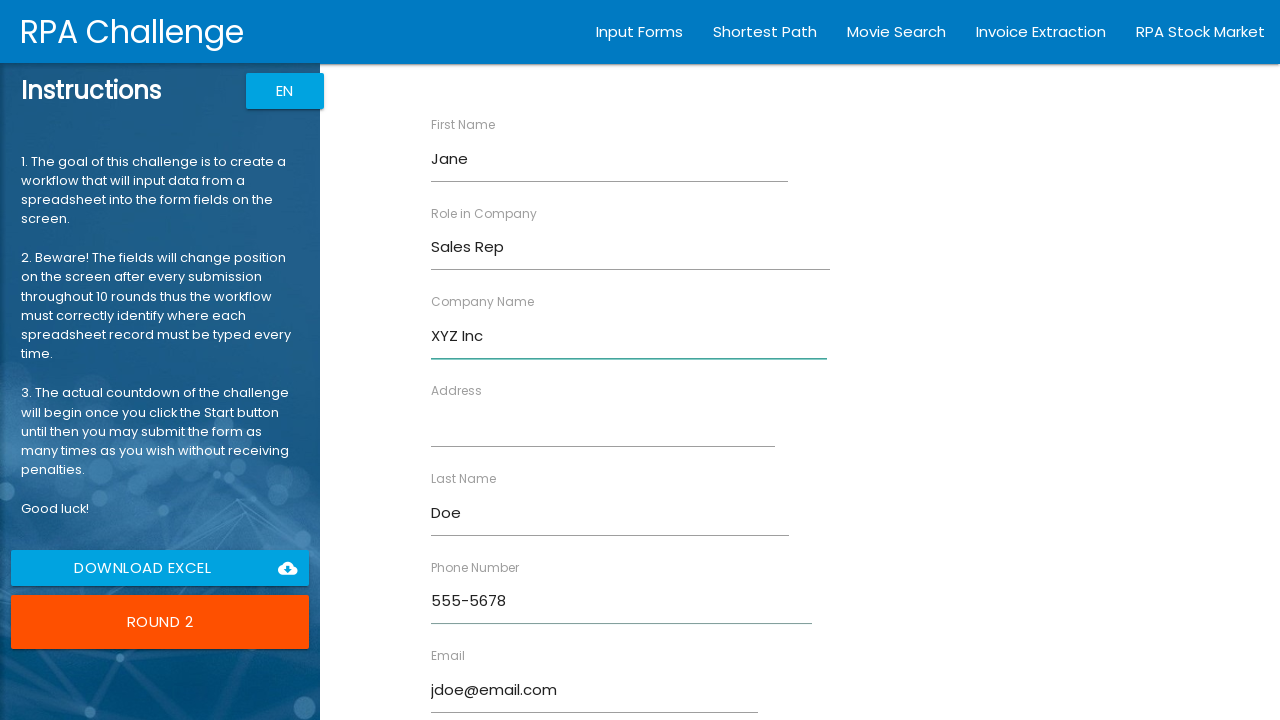

Filled address field with '456 Oak Ave' on [ng-reflect-name='labelAddress']
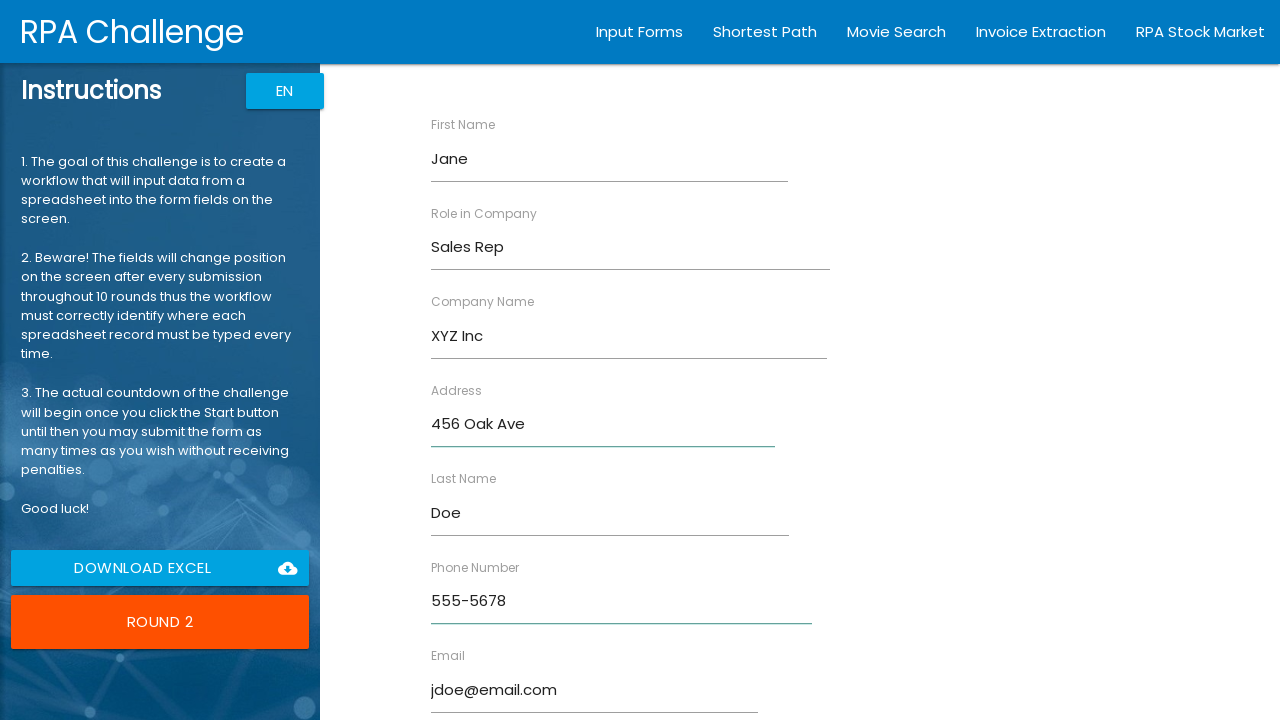

Submitted form for Jane Doe at (478, 688) on [type='submit']
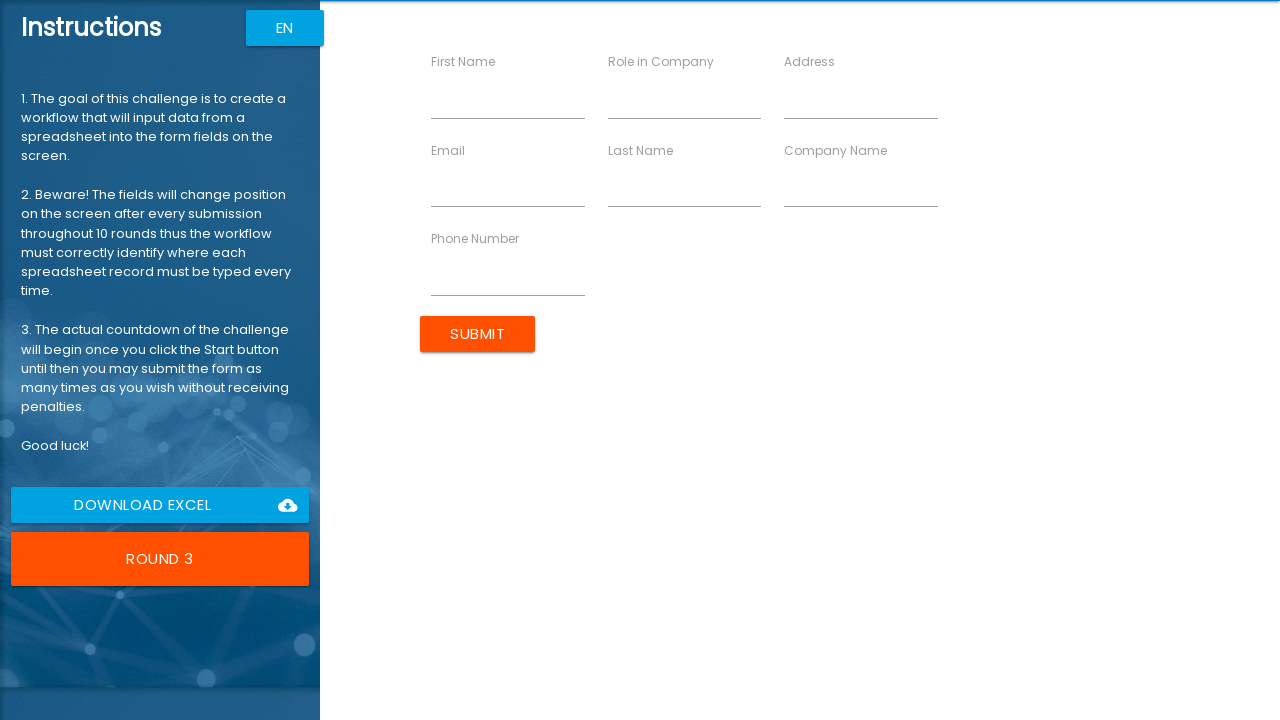

Filled first name field with 'Bob' on [ng-reflect-name='labelFirstName']
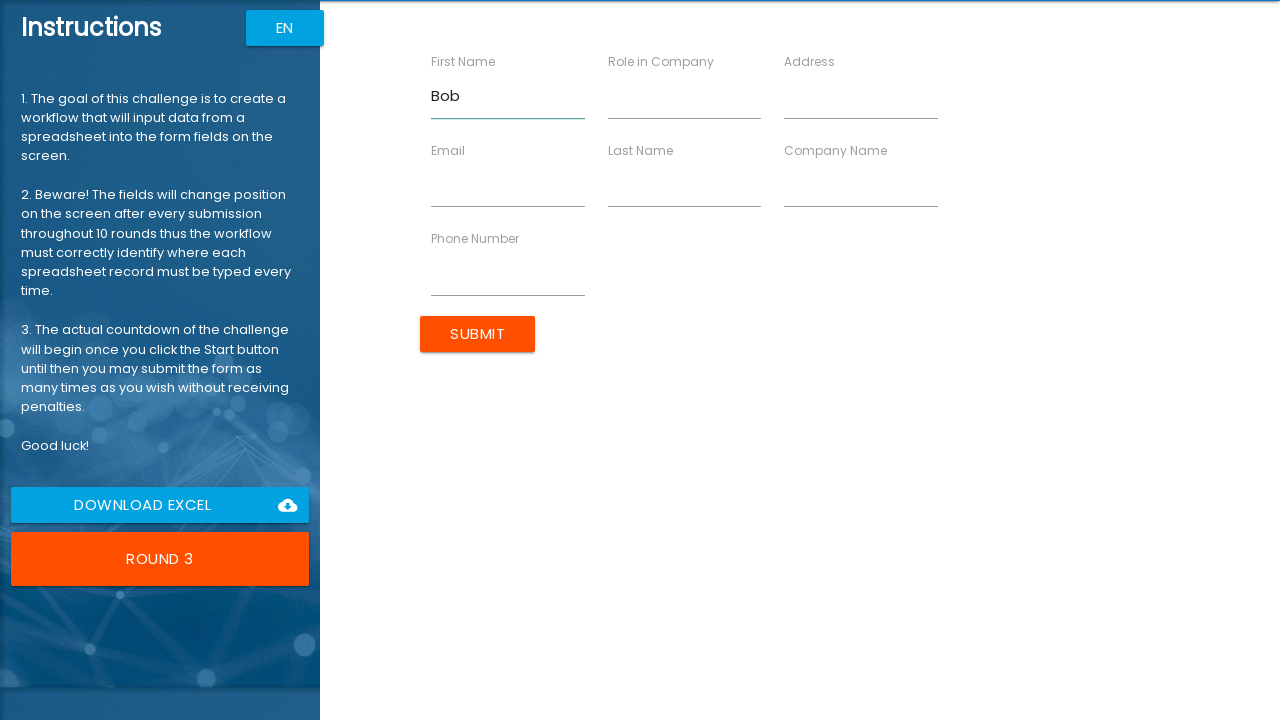

Filled last name field with 'Johnson' on [ng-reflect-name='labelLastName']
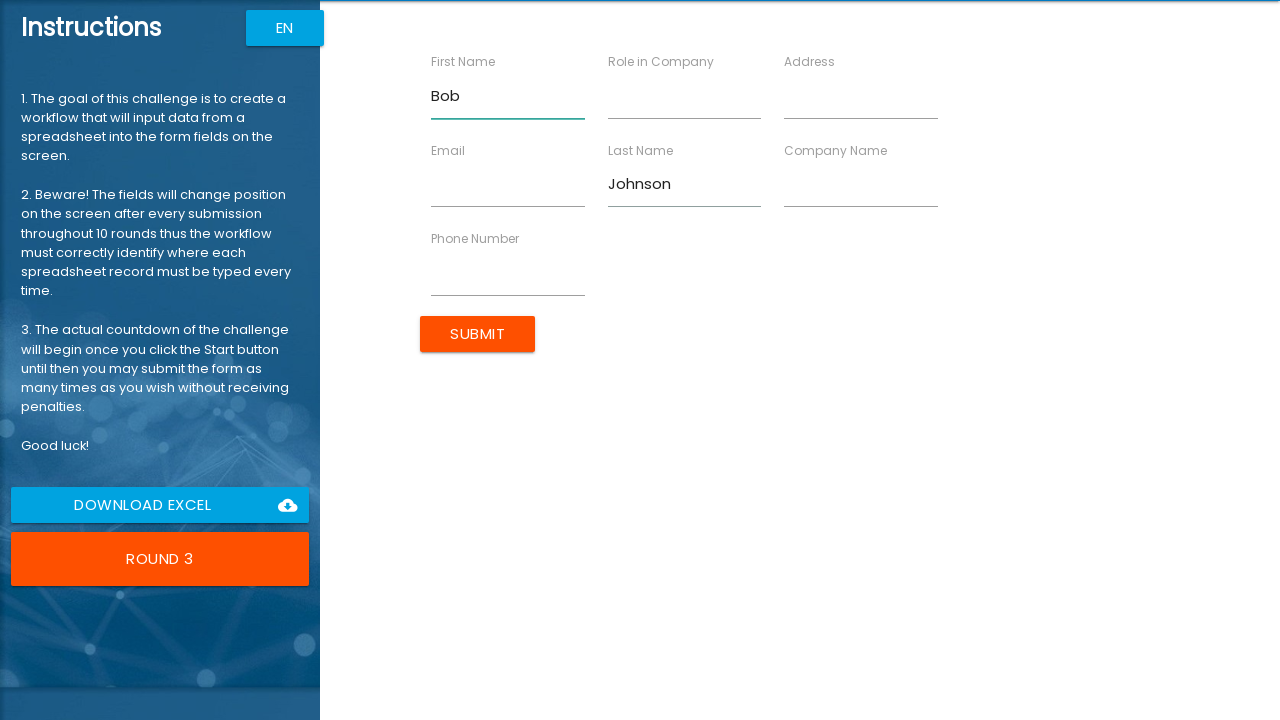

Filled email field with 'bjohnson@email.com' on [ng-reflect-name='labelEmail']
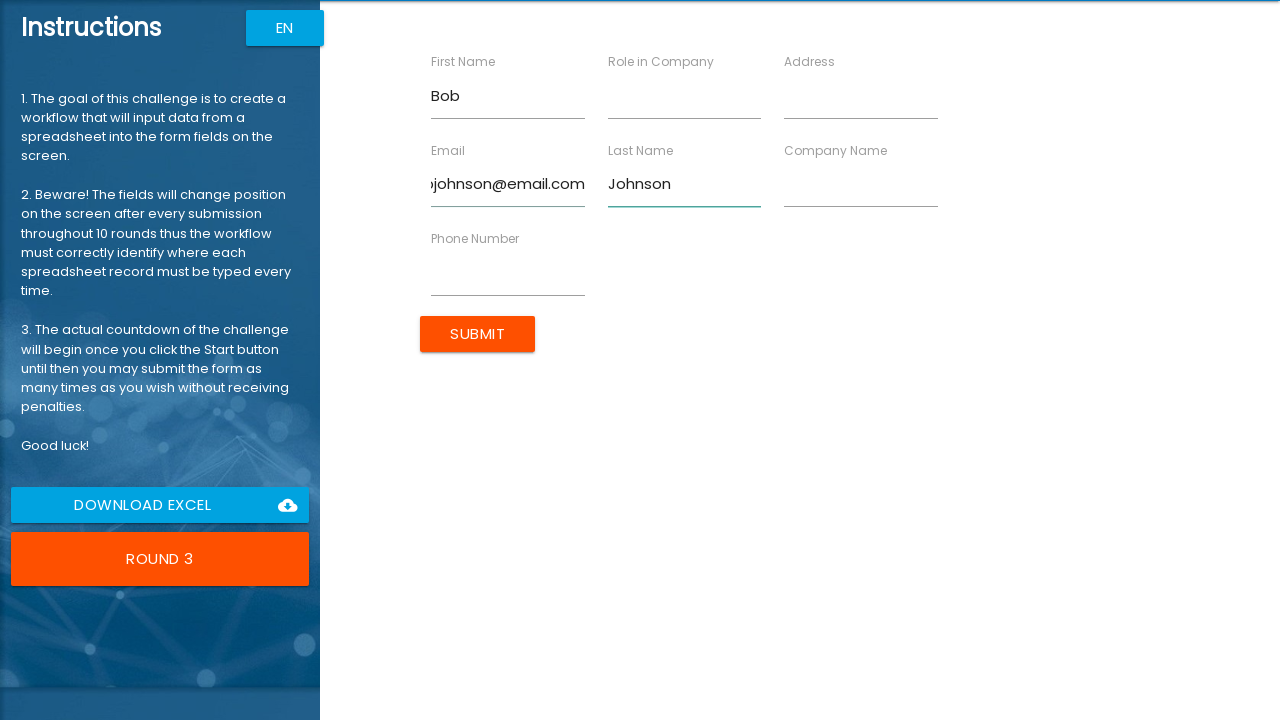

Filled role field with 'Accountant' on [ng-reflect-name='labelRole']
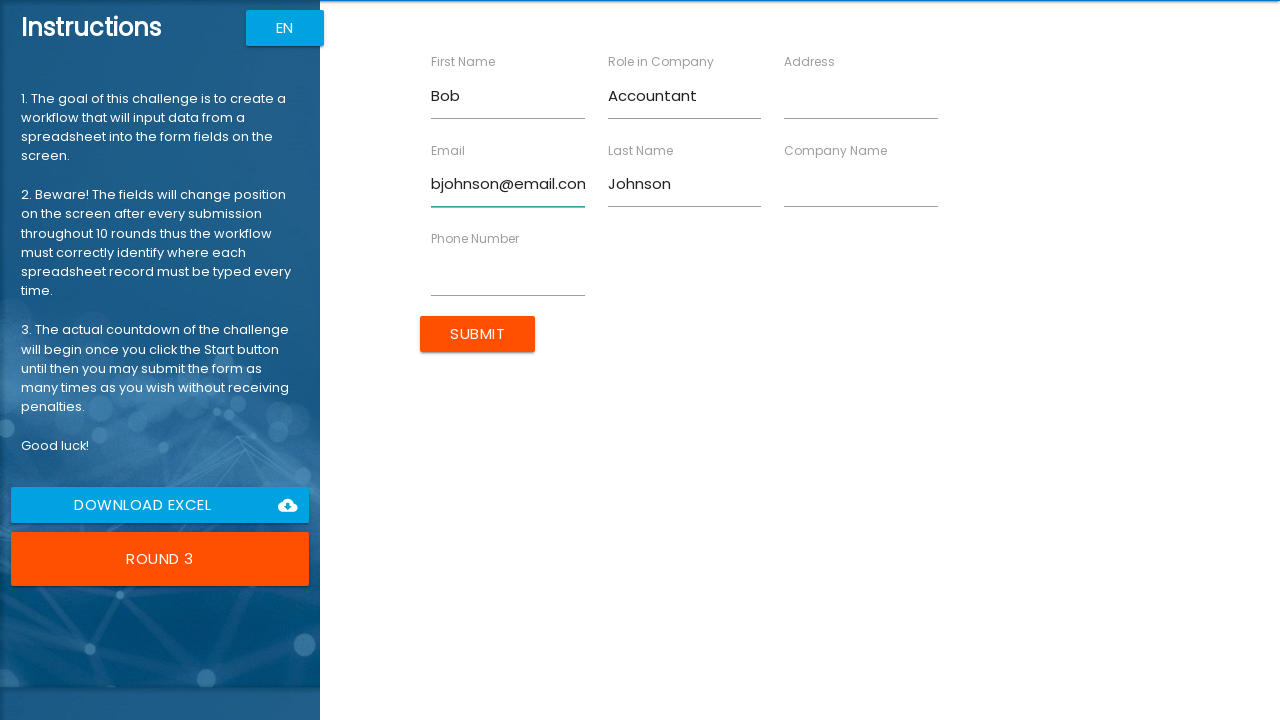

Filled company name field with '123 Company' on [ng-reflect-name='labelCompanyName']
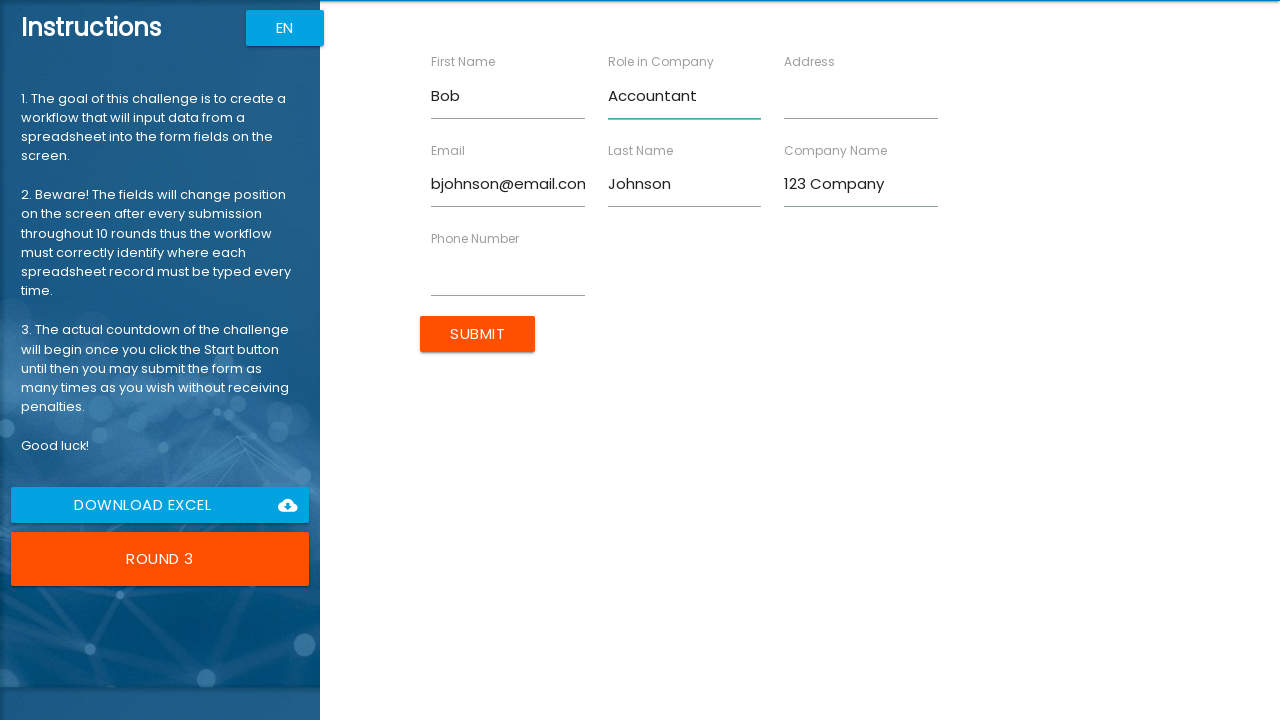

Filled phone number field with '555-9012' on [ng-reflect-name='labelPhone']
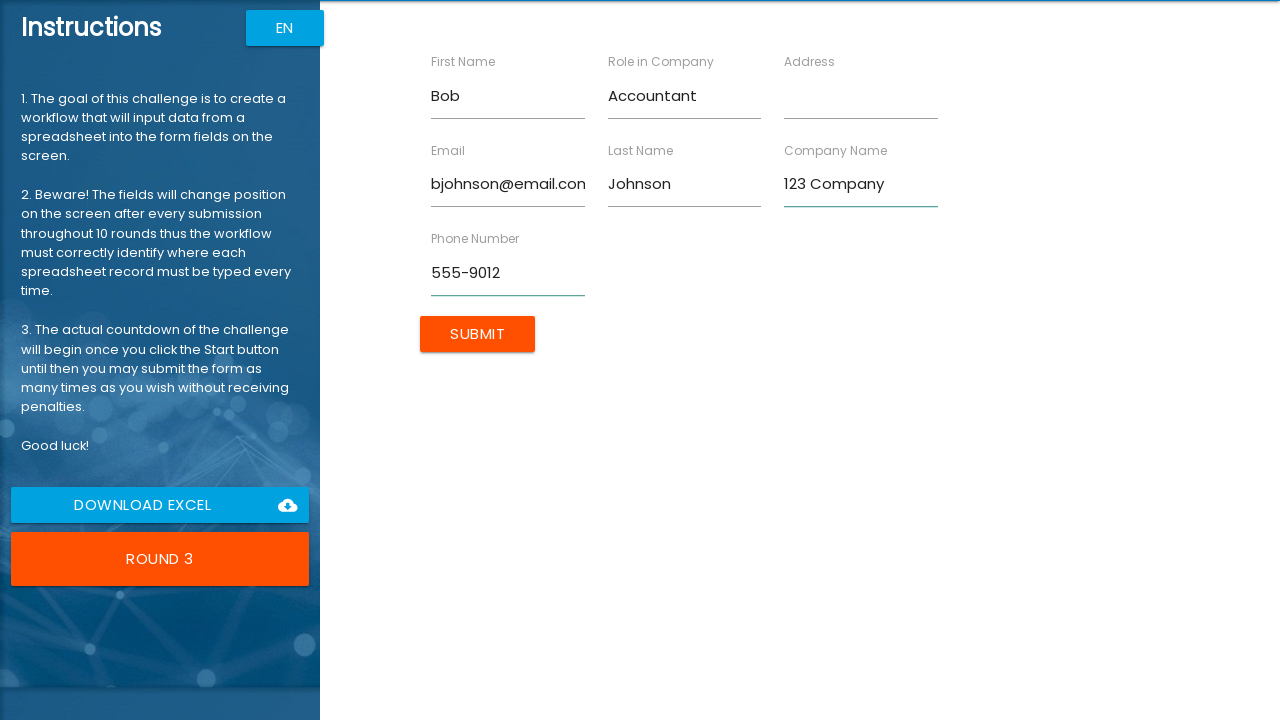

Filled address field with '789 Pine Rd' on [ng-reflect-name='labelAddress']
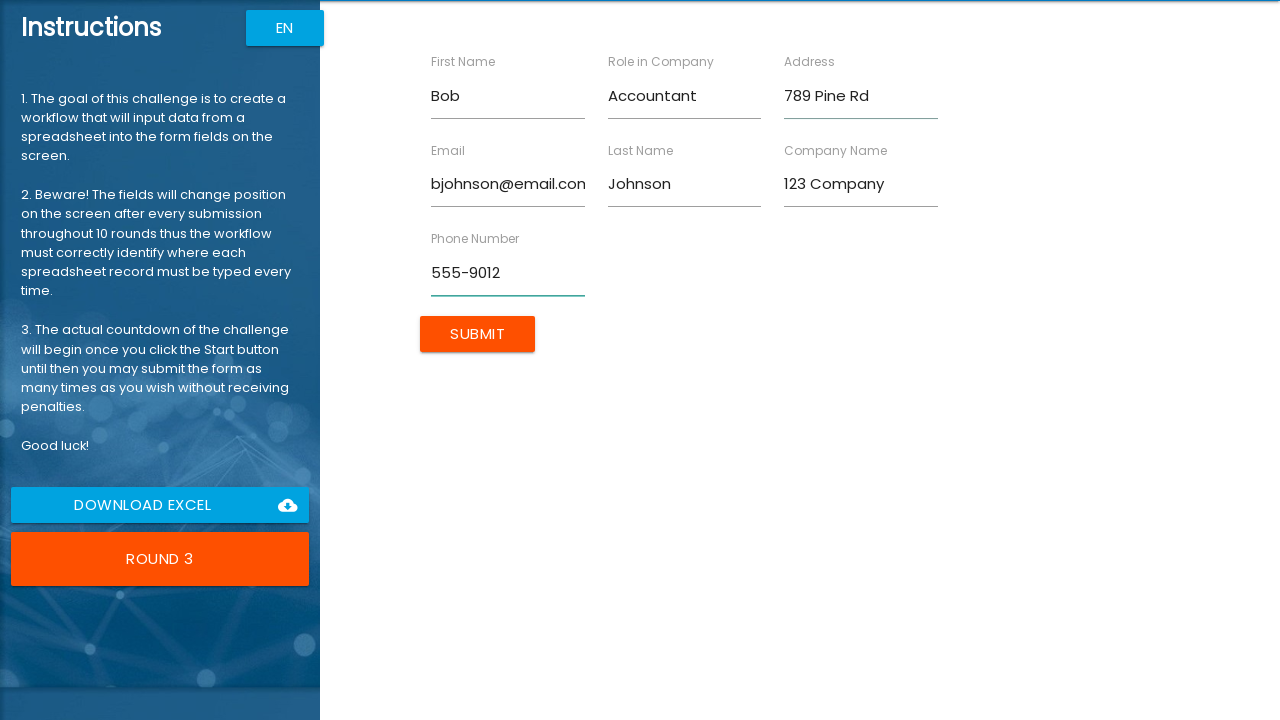

Submitted form for Bob Johnson at (478, 334) on [type='submit']
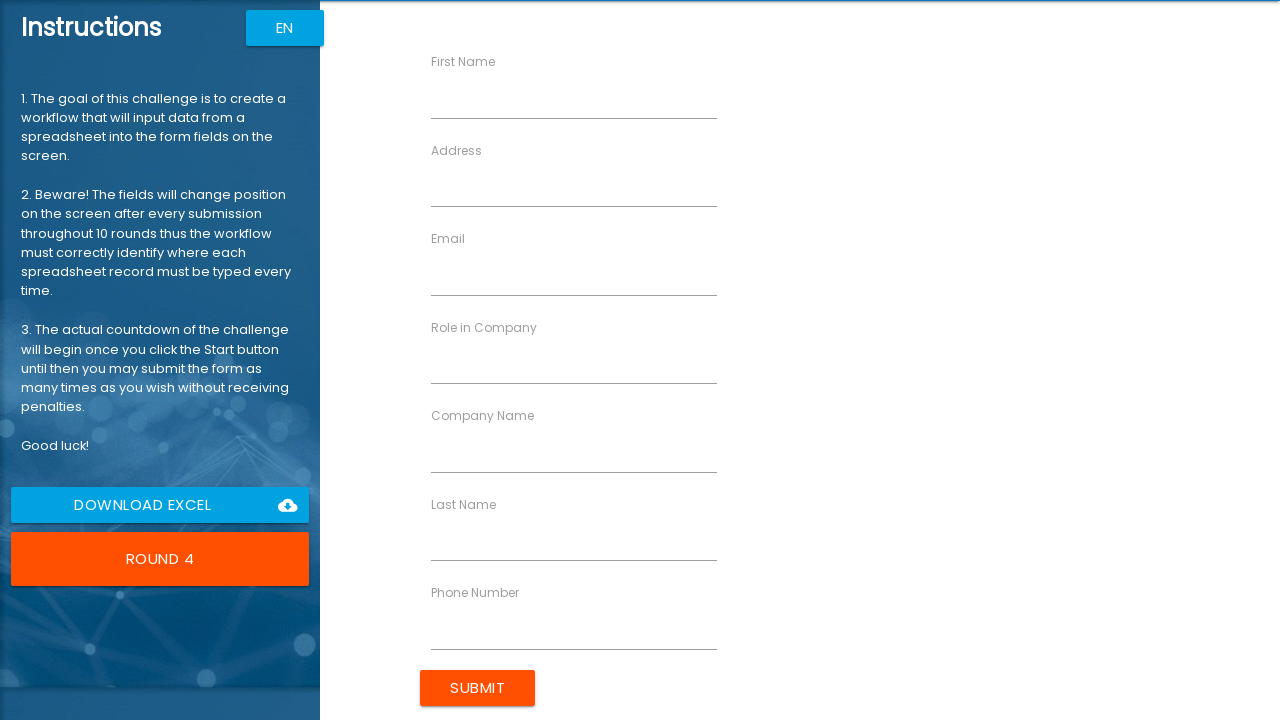

Filled first name field with 'Alice' on [ng-reflect-name='labelFirstName']
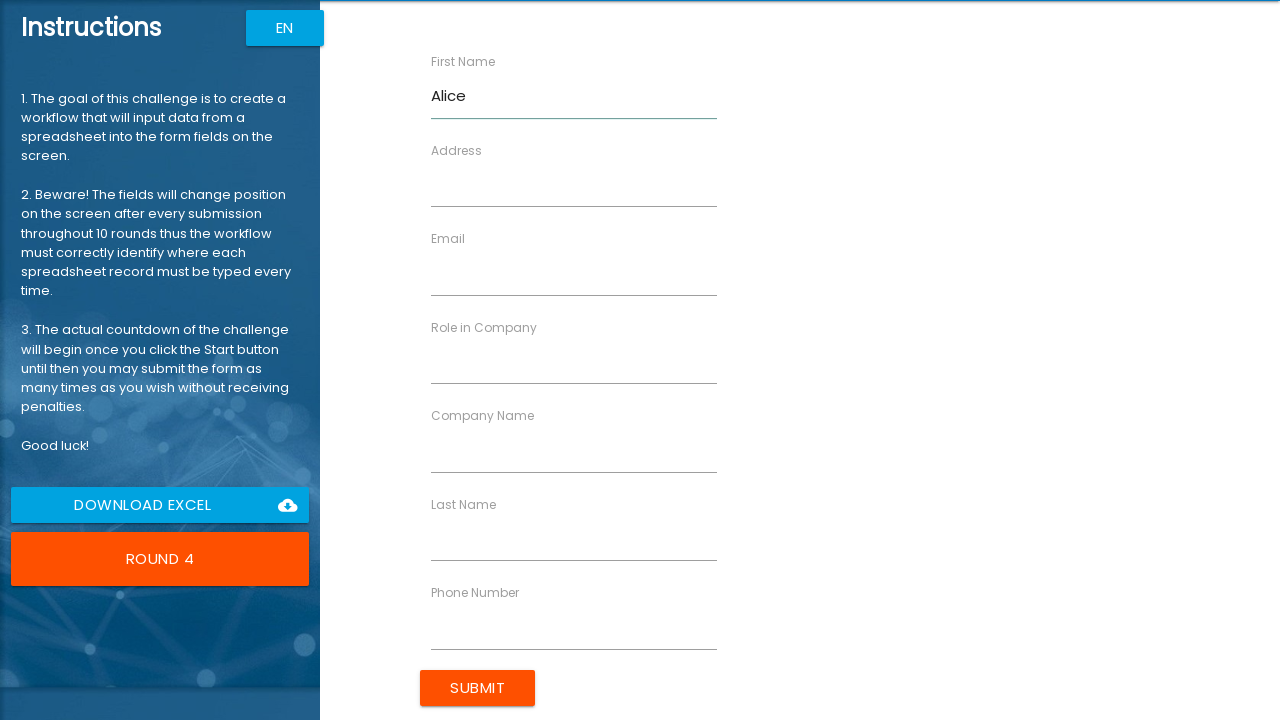

Filled last name field with 'Williams' on [ng-reflect-name='labelLastName']
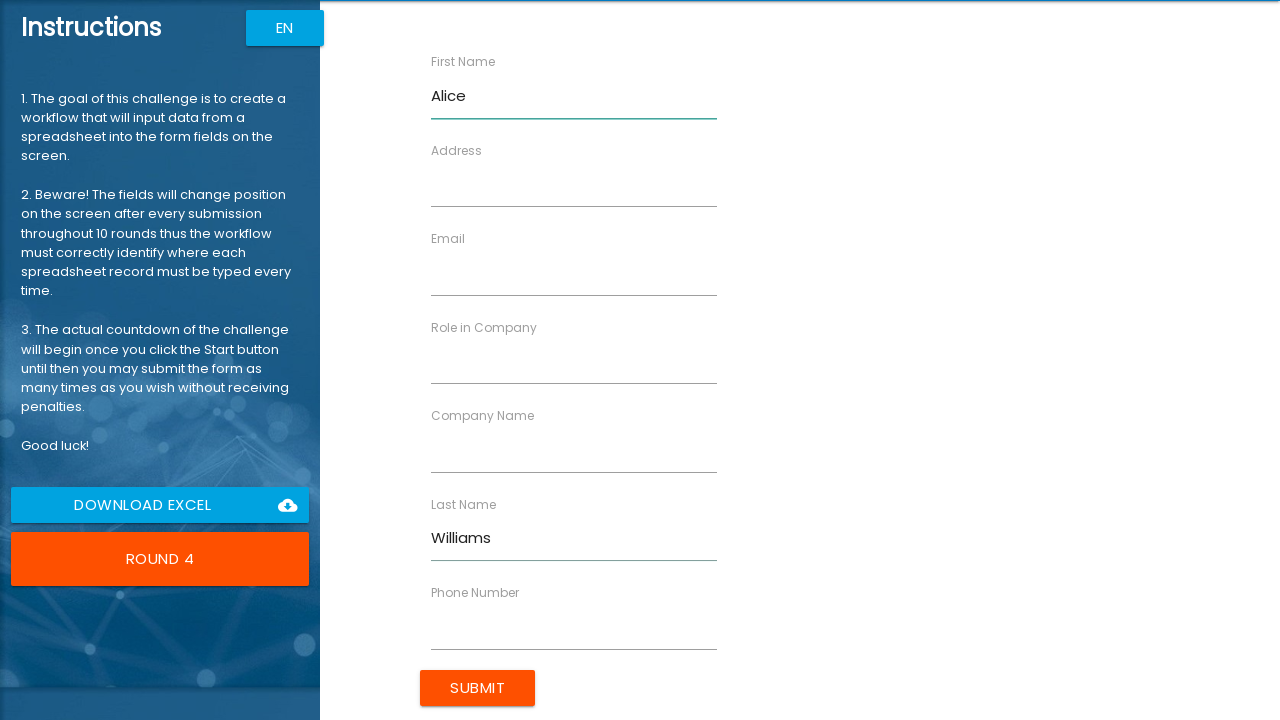

Filled email field with 'awilliams@email.com' on [ng-reflect-name='labelEmail']
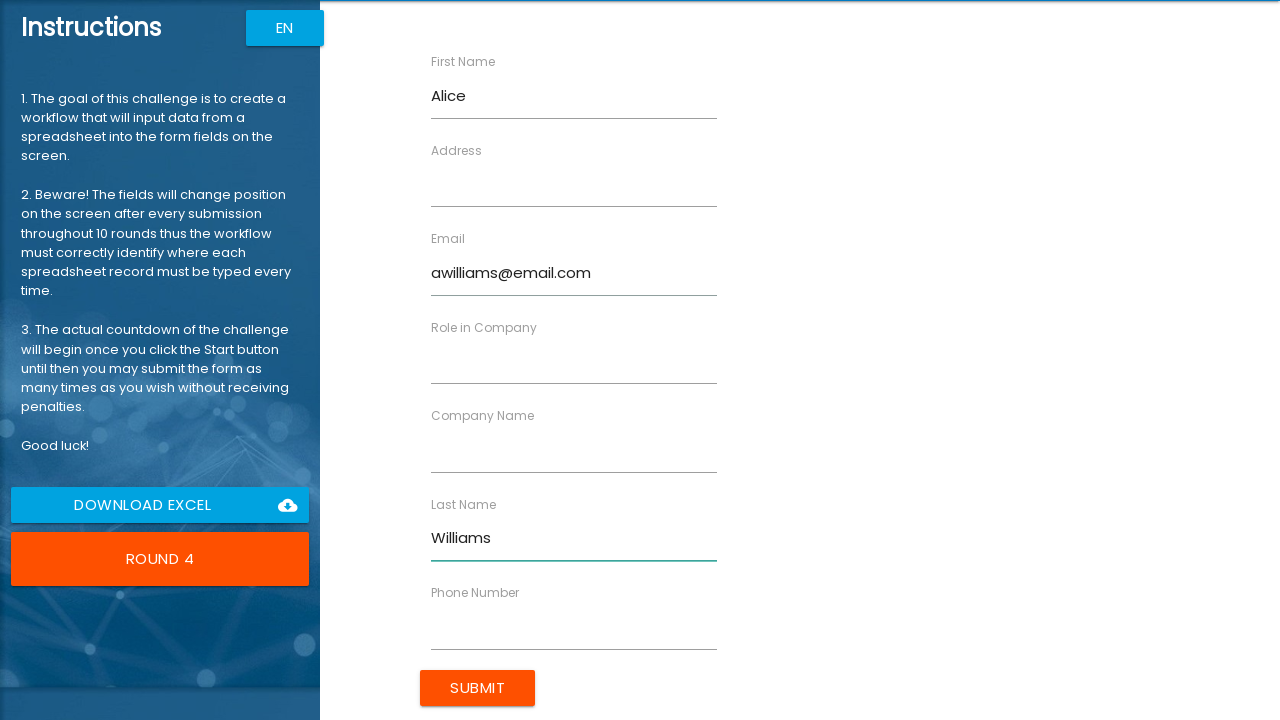

Filled role field with 'HR Director' on [ng-reflect-name='labelRole']
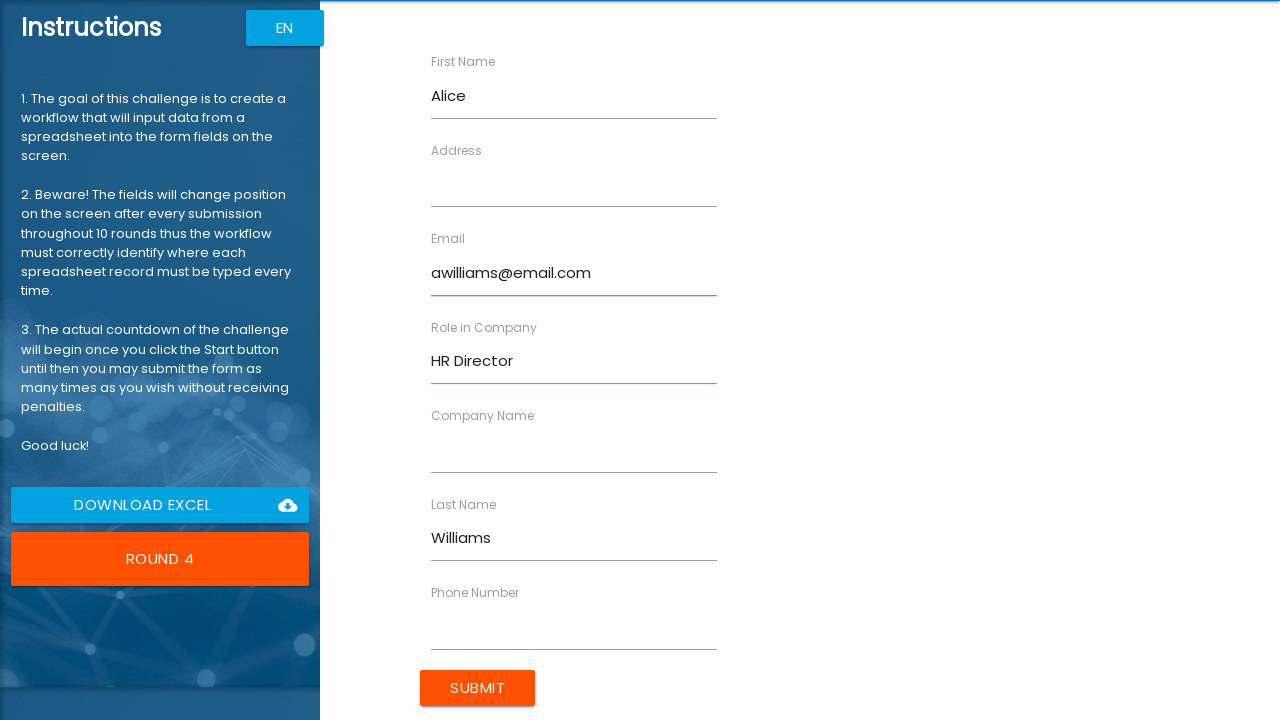

Filled company name field with 'Tech Solutions' on [ng-reflect-name='labelCompanyName']
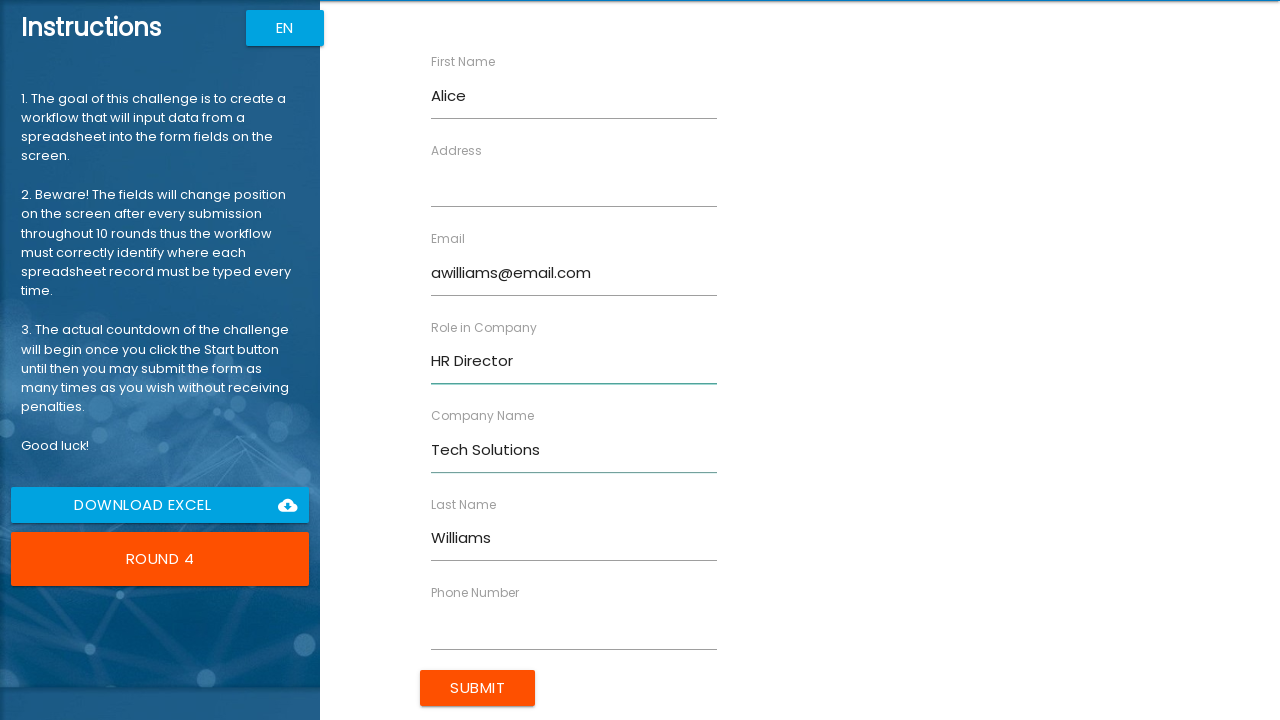

Filled phone number field with '555-3456' on [ng-reflect-name='labelPhone']
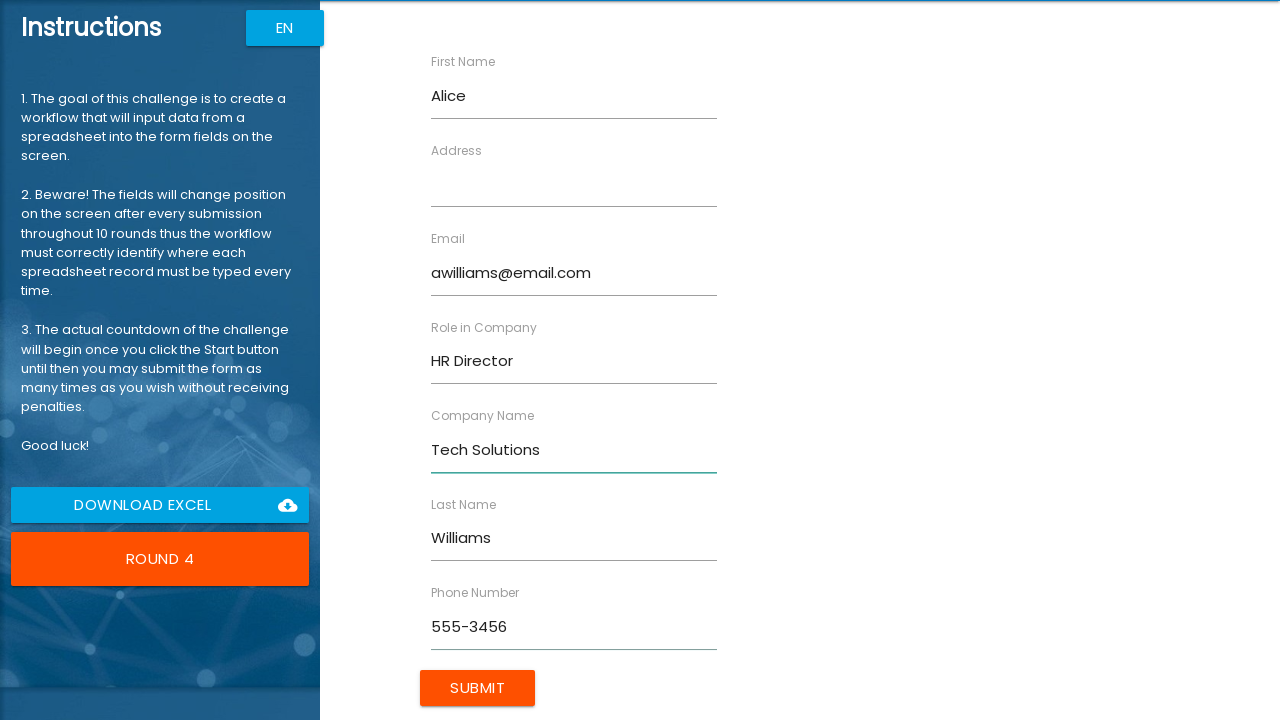

Filled address field with '321 Elm St' on [ng-reflect-name='labelAddress']
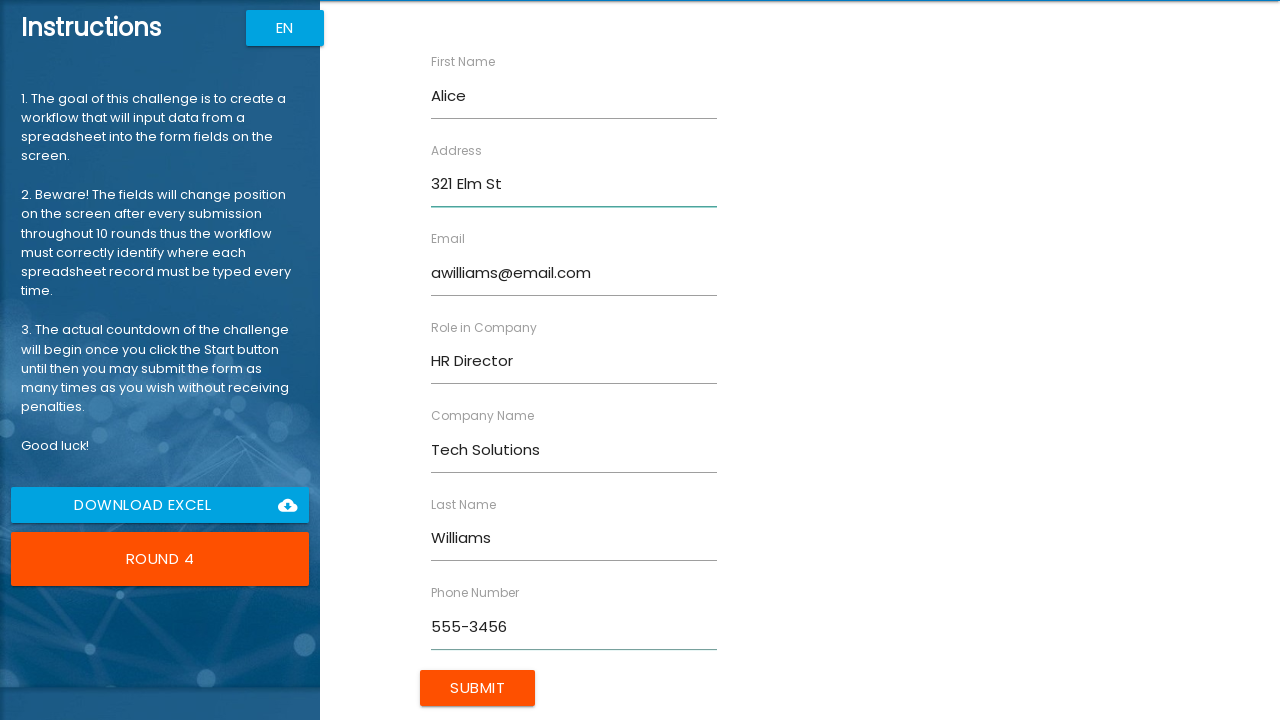

Submitted form for Alice Williams at (478, 688) on [type='submit']
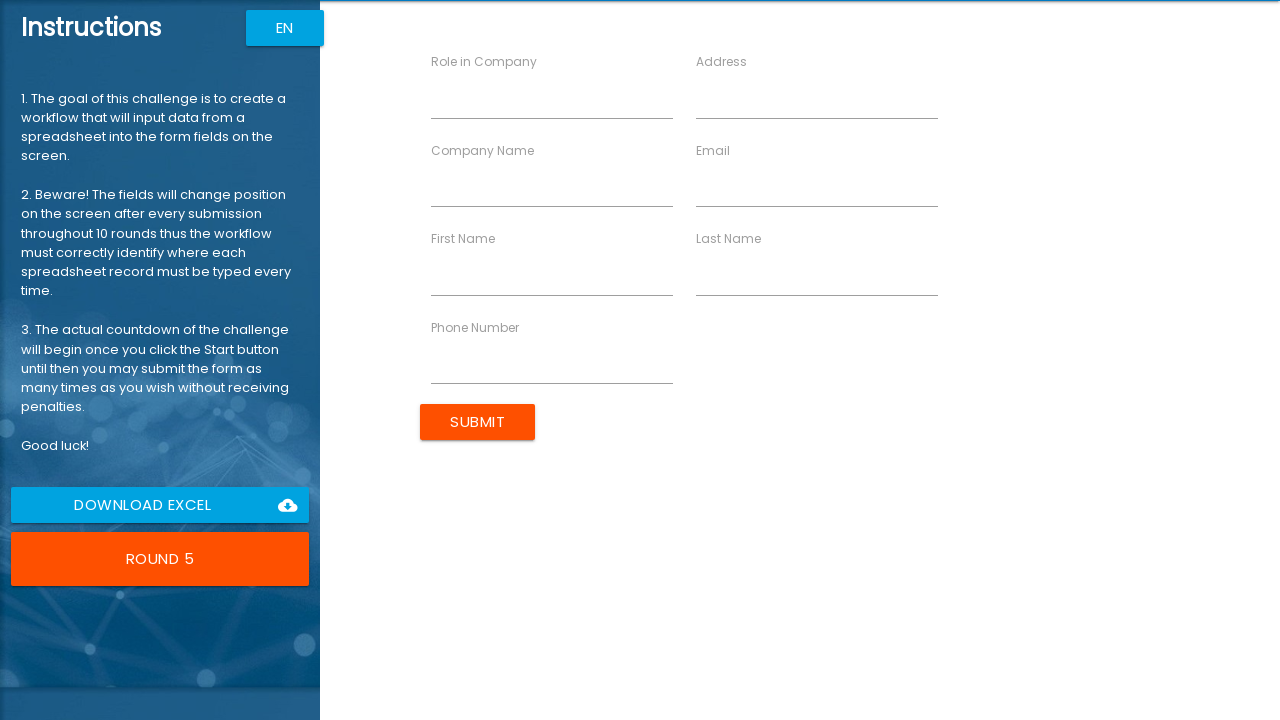

Filled first name field with 'Charlie' on [ng-reflect-name='labelFirstName']
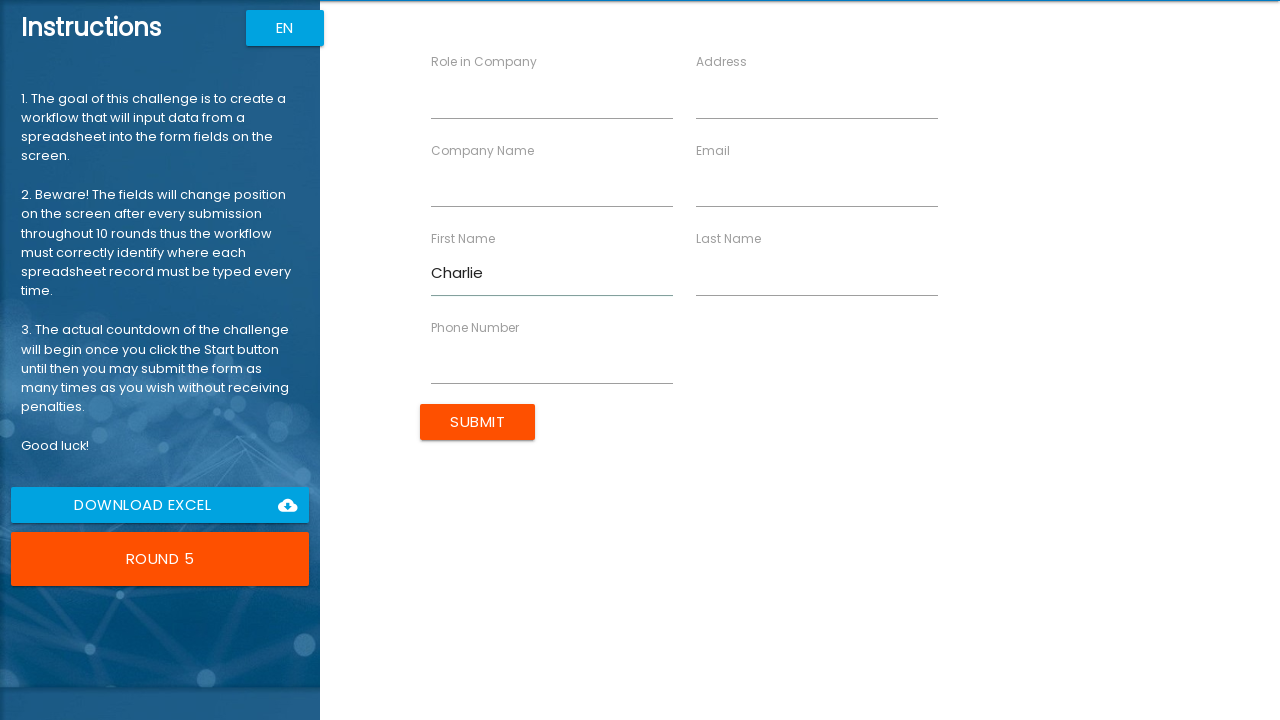

Filled last name field with 'Brown' on [ng-reflect-name='labelLastName']
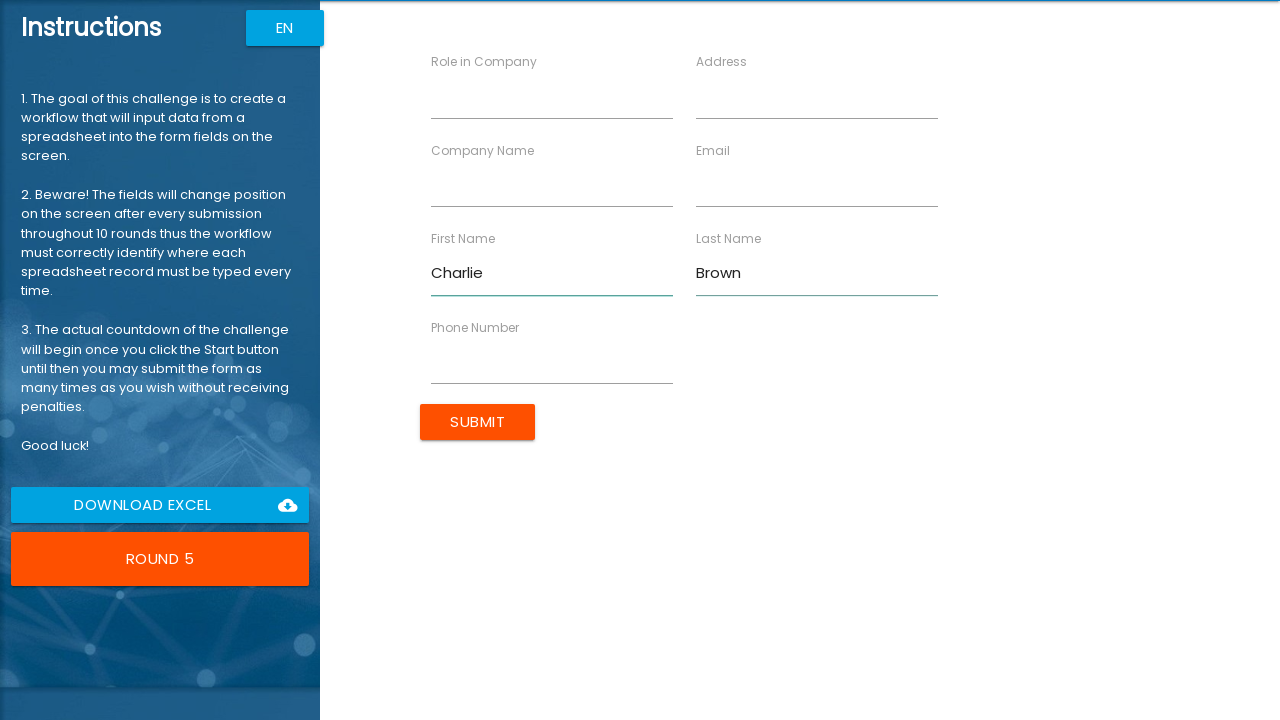

Filled email field with 'cbrown@email.com' on [ng-reflect-name='labelEmail']
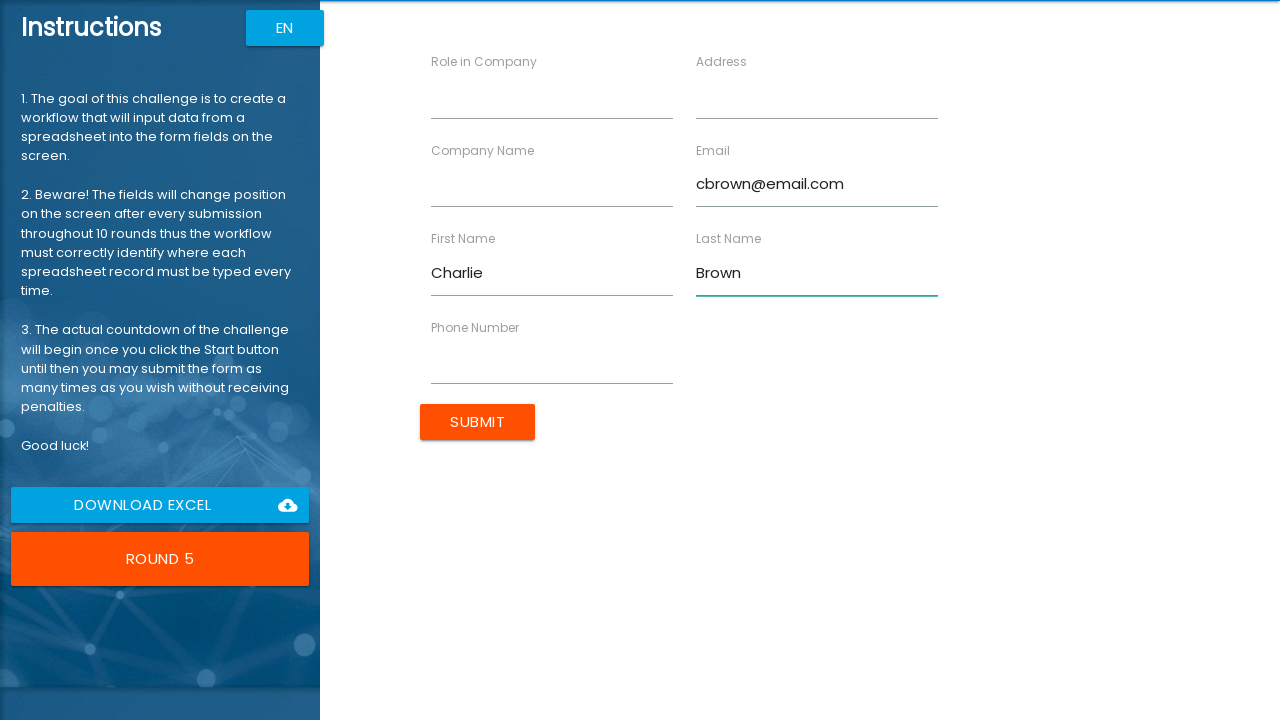

Filled role field with 'Developer' on [ng-reflect-name='labelRole']
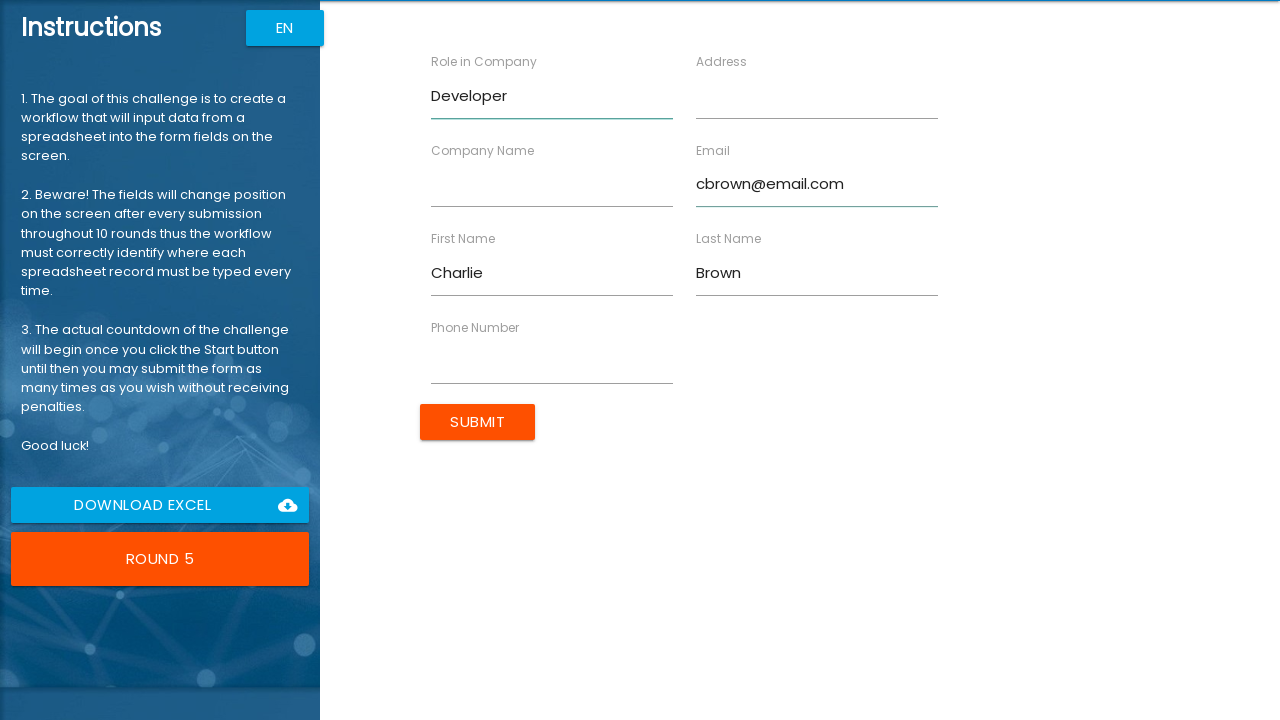

Filled company name field with 'Software Co' on [ng-reflect-name='labelCompanyName']
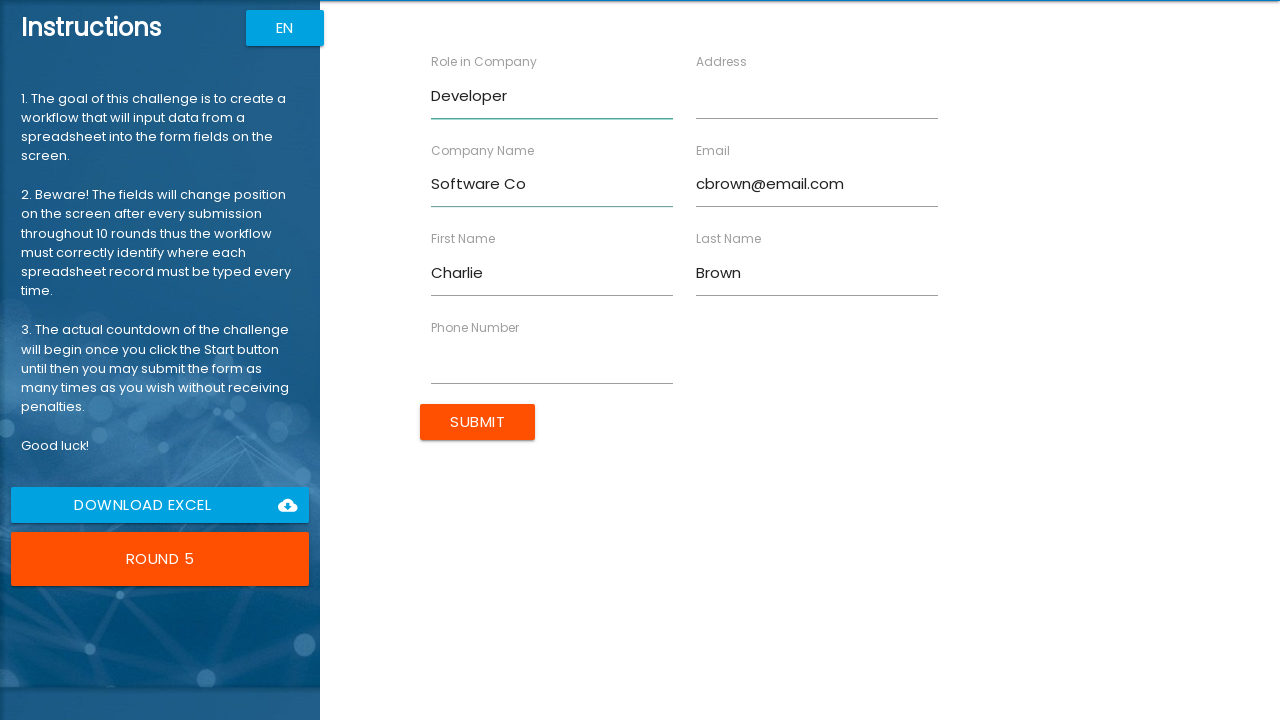

Filled phone number field with '555-7890' on [ng-reflect-name='labelPhone']
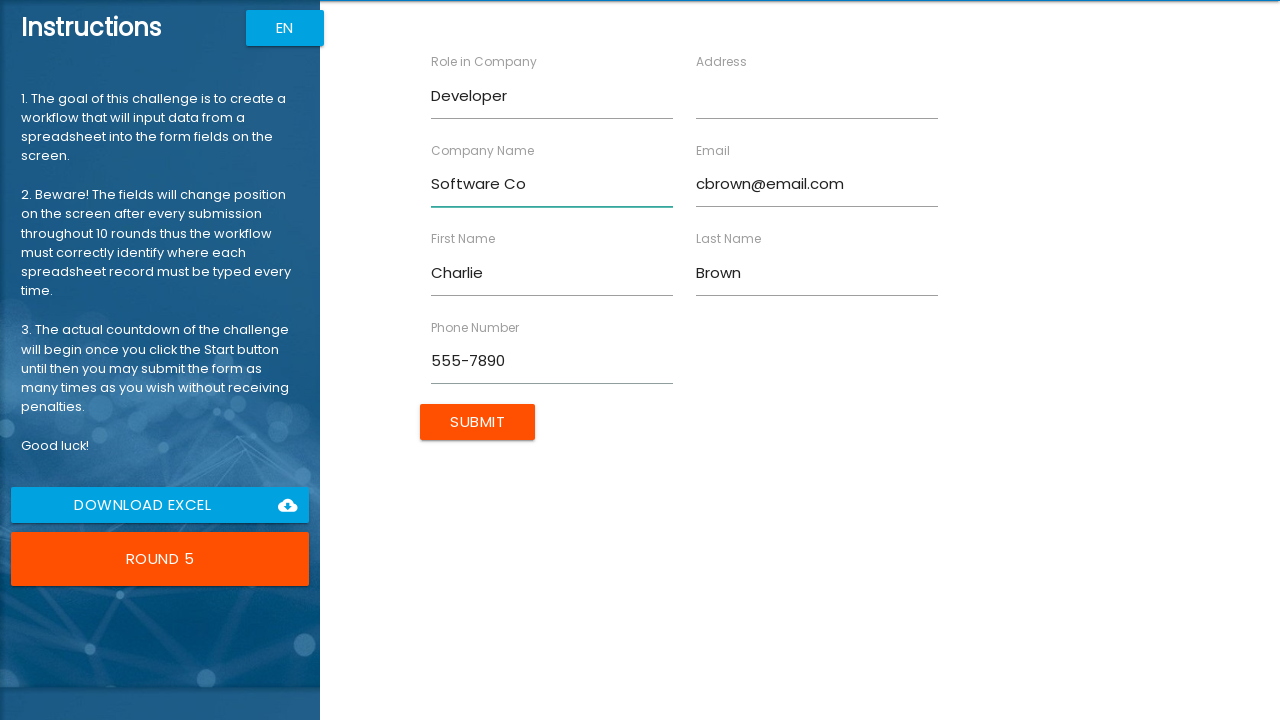

Filled address field with '654 Maple Dr' on [ng-reflect-name='labelAddress']
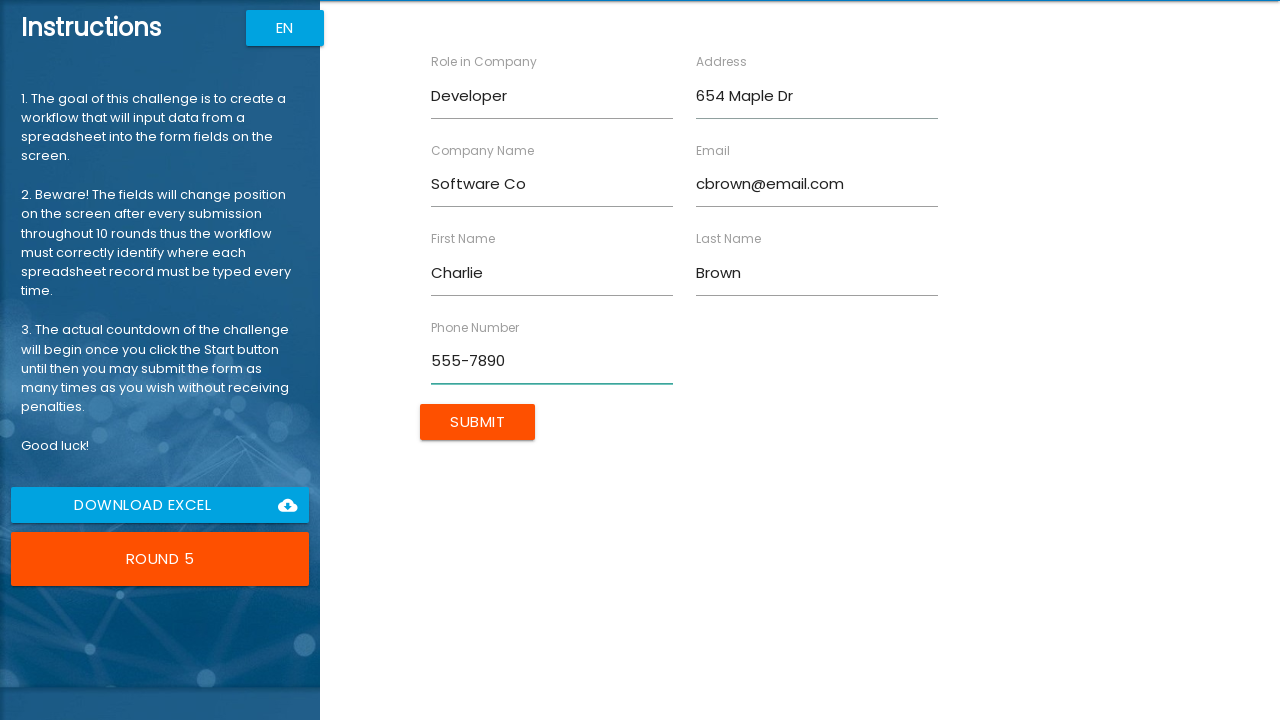

Submitted form for Charlie Brown at (478, 422) on [type='submit']
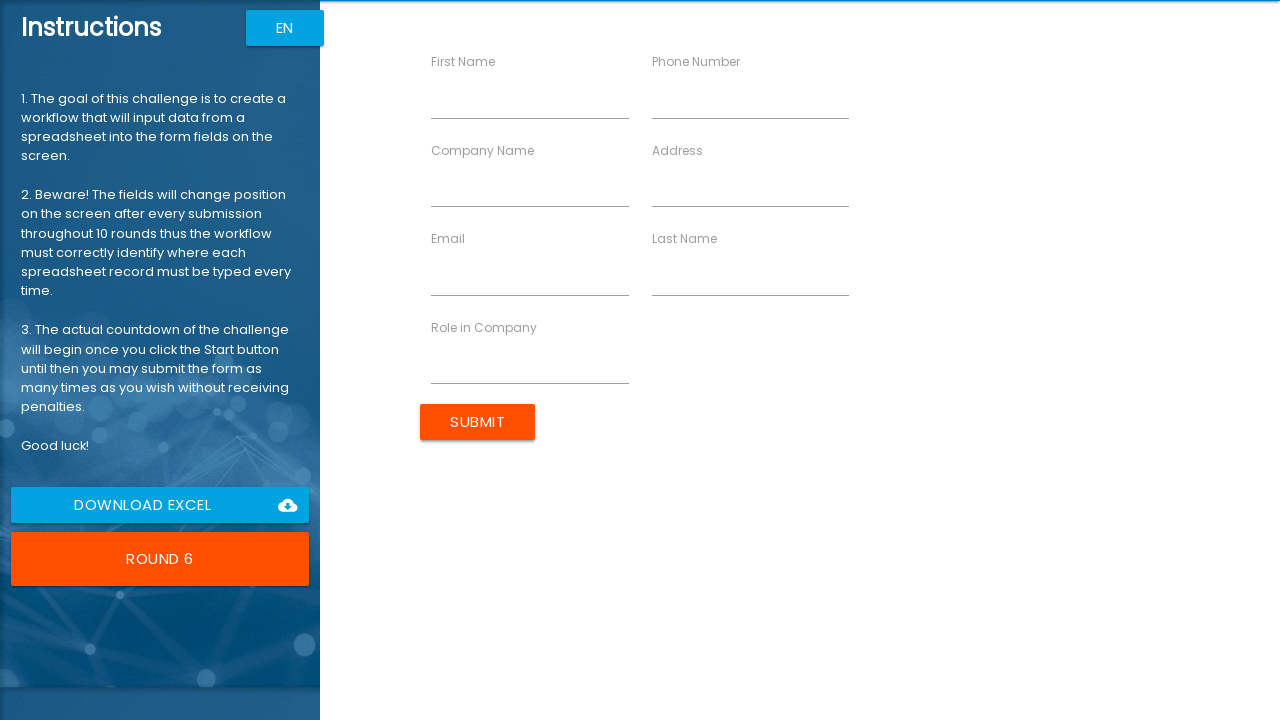

Filled first name field with 'Diana' on [ng-reflect-name='labelFirstName']
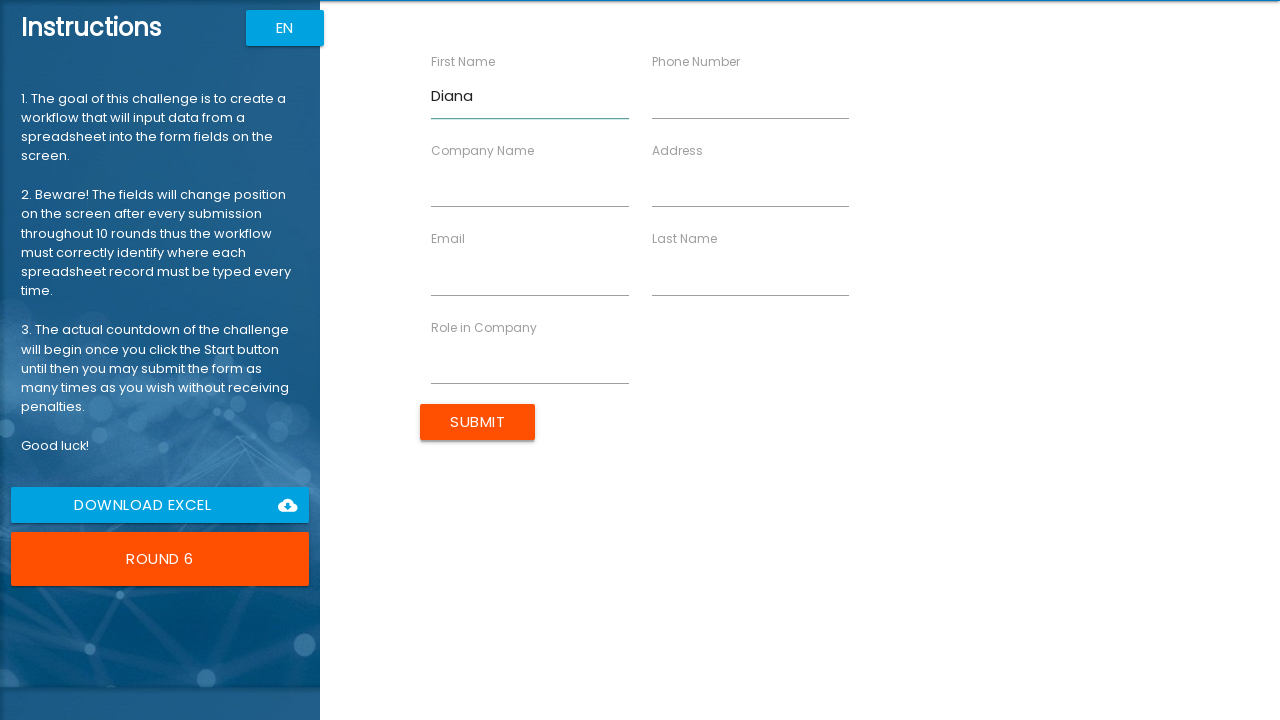

Filled last name field with 'Davis' on [ng-reflect-name='labelLastName']
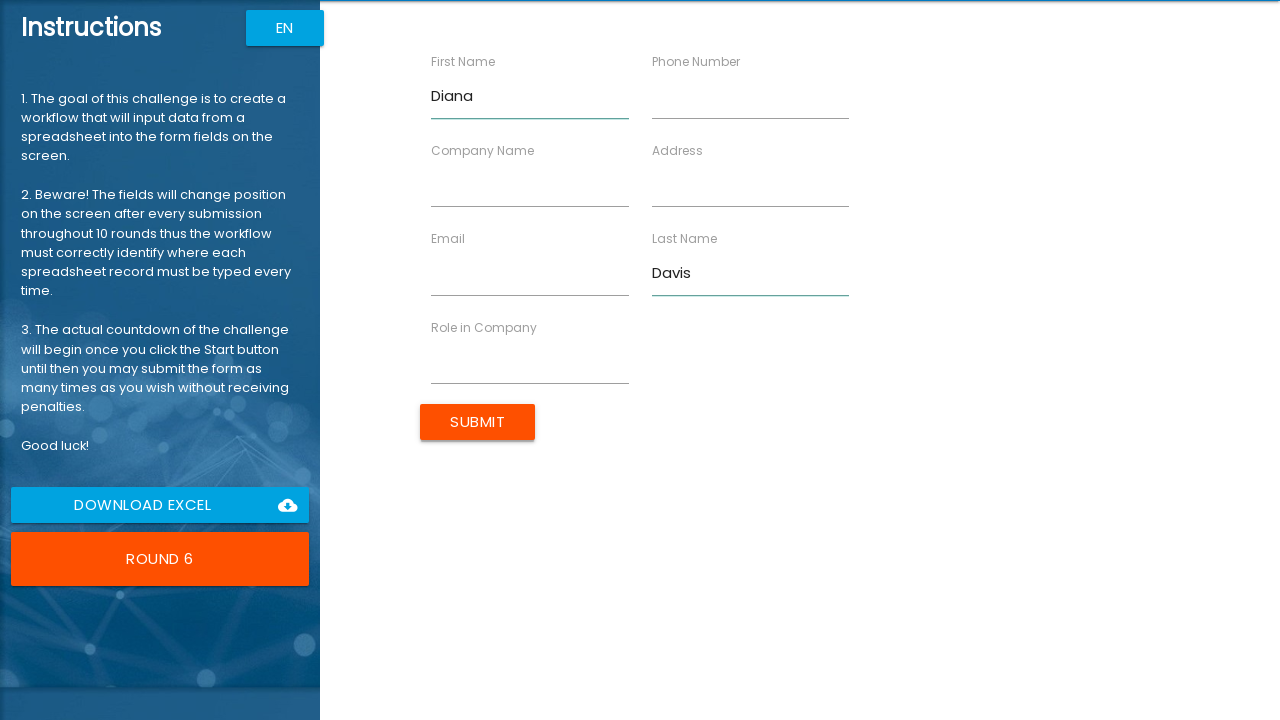

Filled email field with 'ddavis@email.com' on [ng-reflect-name='labelEmail']
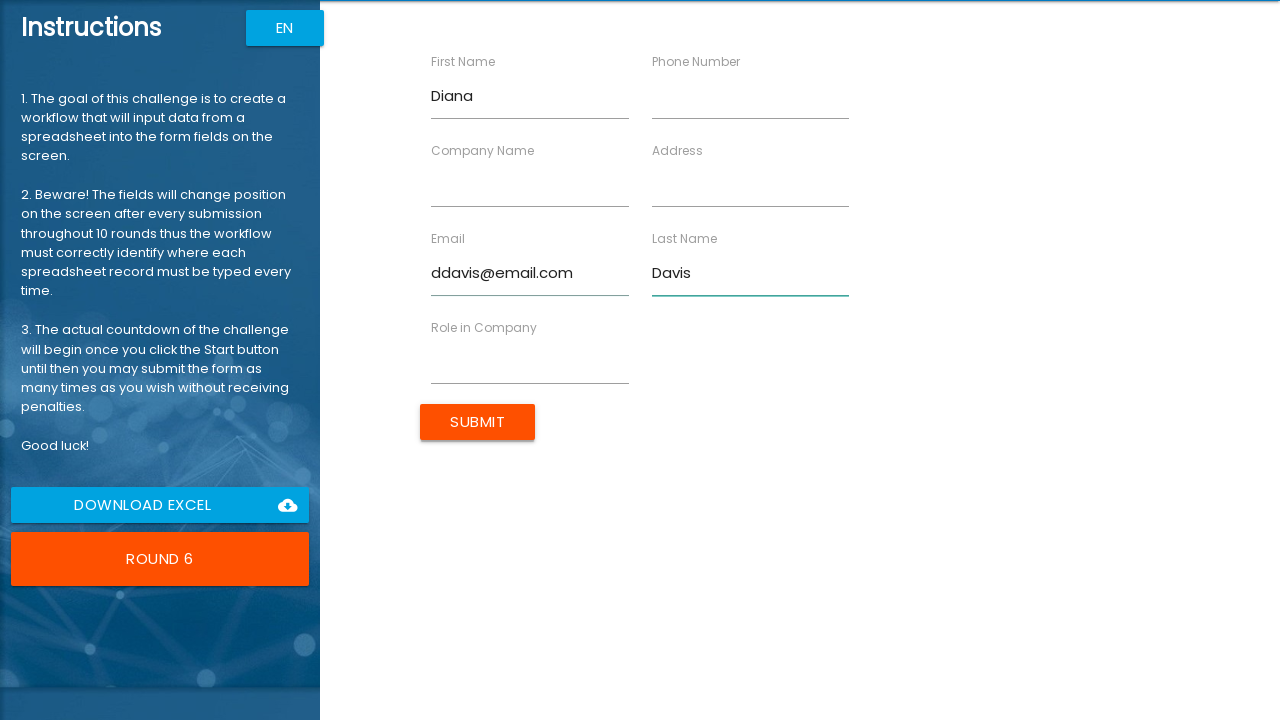

Filled role field with 'Marketing Manager' on [ng-reflect-name='labelRole']
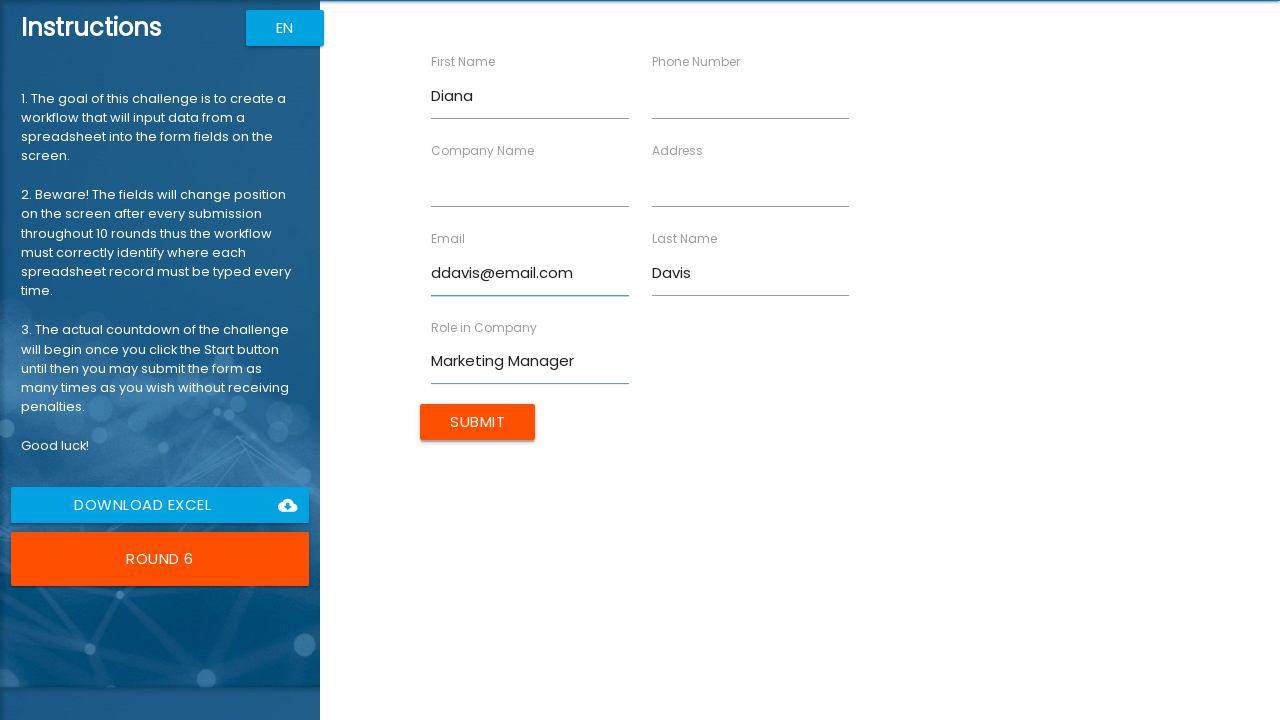

Filled company name field with 'Global Inc' on [ng-reflect-name='labelCompanyName']
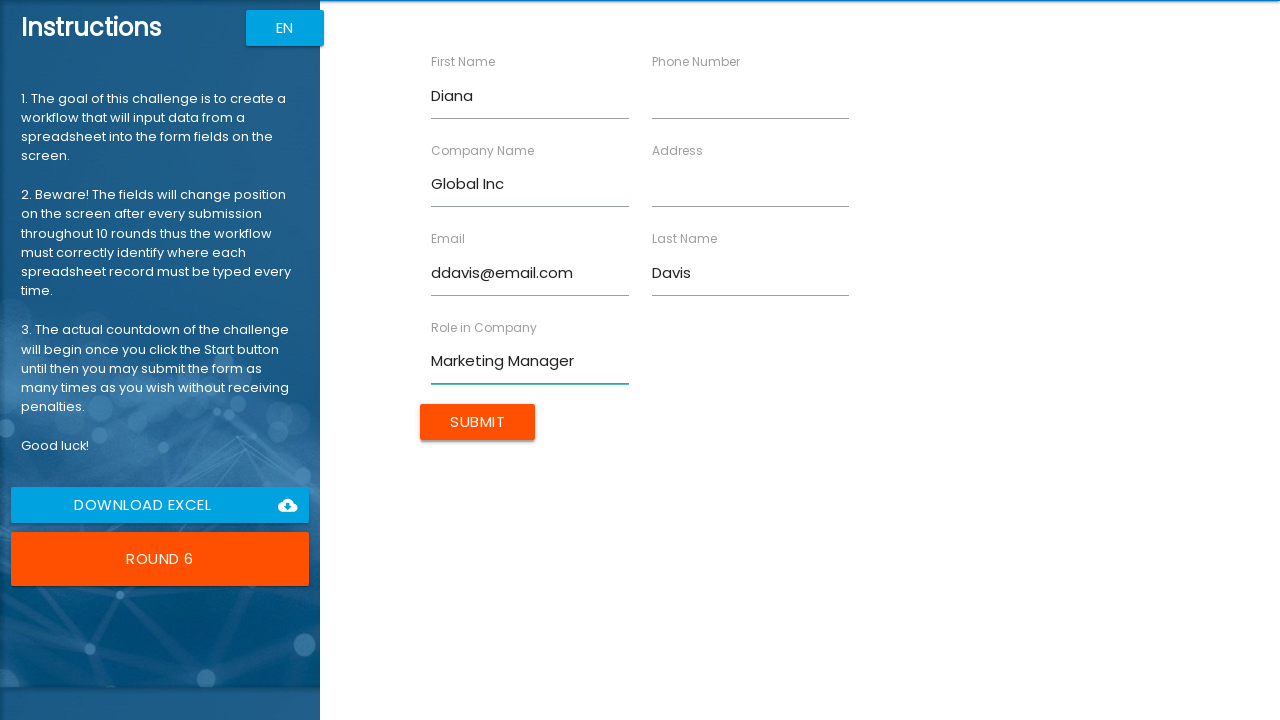

Filled phone number field with '555-2345' on [ng-reflect-name='labelPhone']
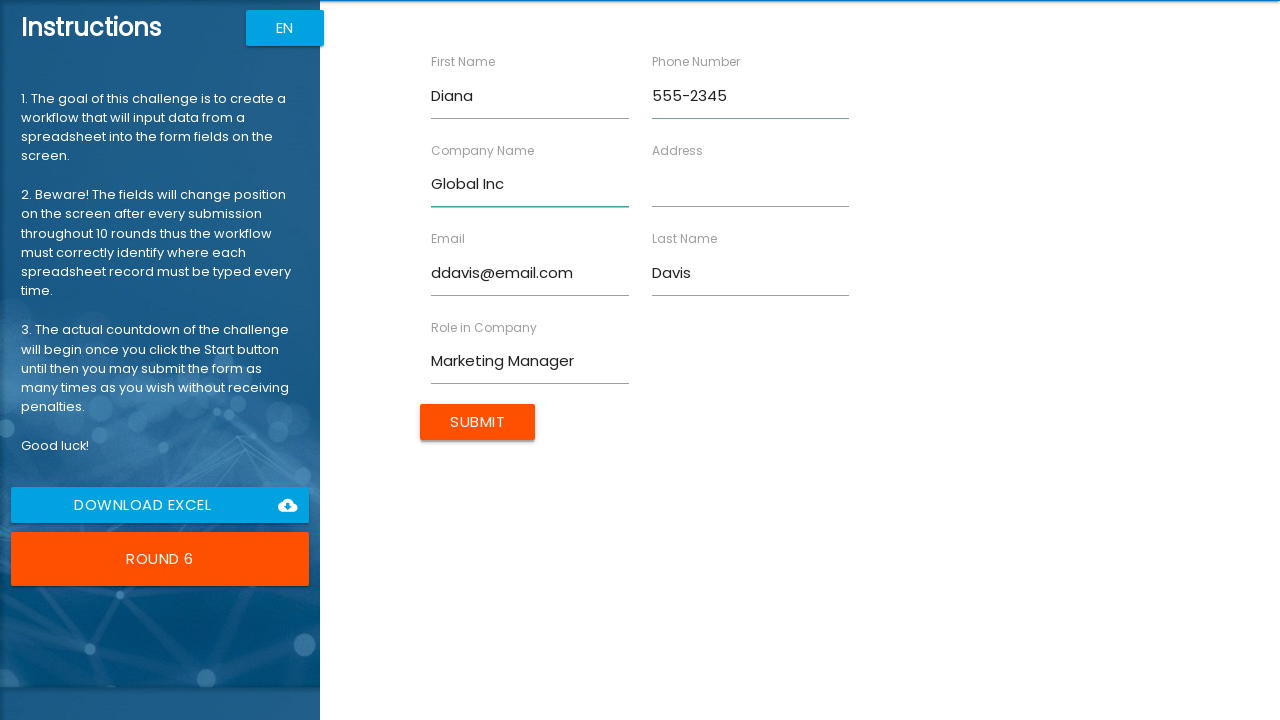

Filled address field with '987 Cedar Ln' on [ng-reflect-name='labelAddress']
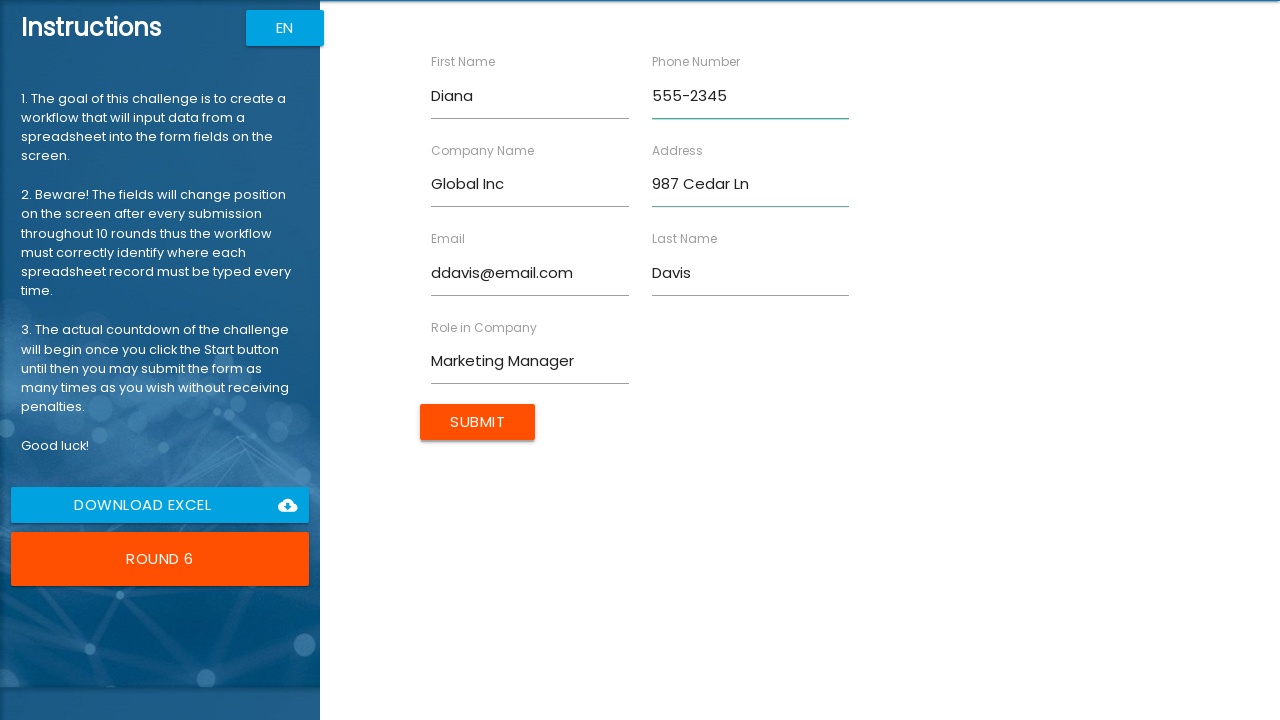

Submitted form for Diana Davis at (478, 422) on [type='submit']
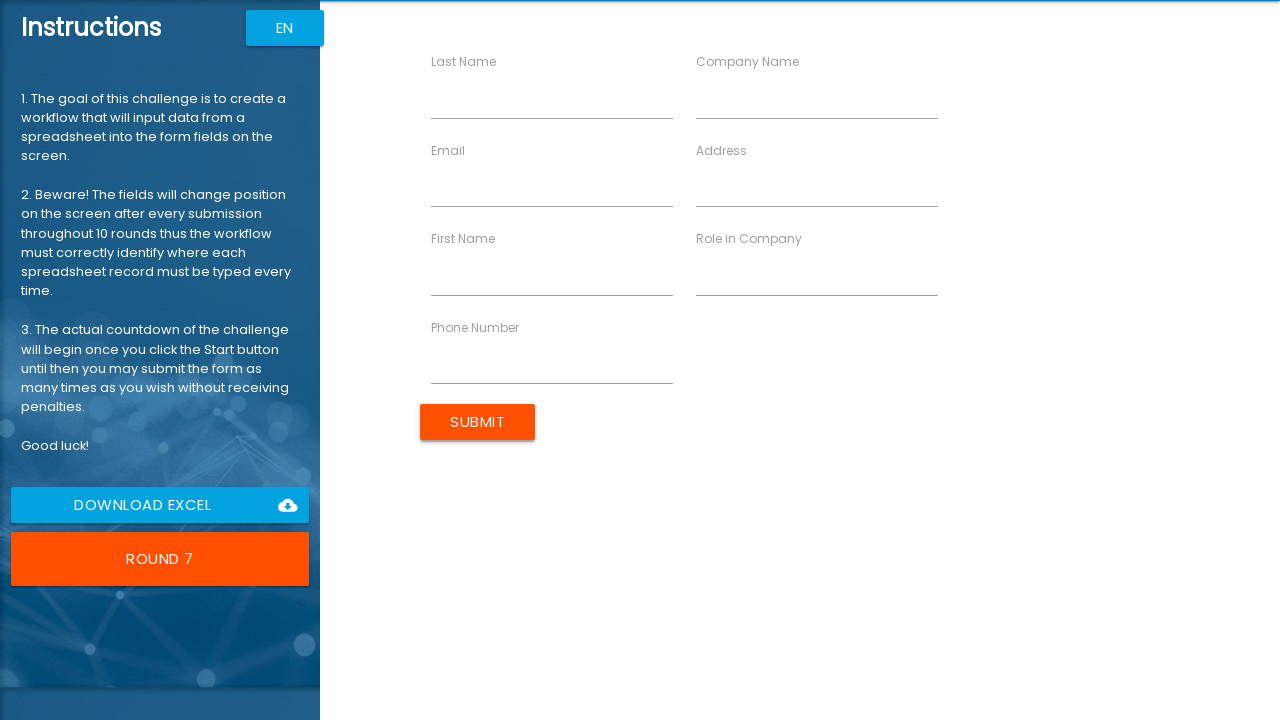

Filled first name field with 'Edward' on [ng-reflect-name='labelFirstName']
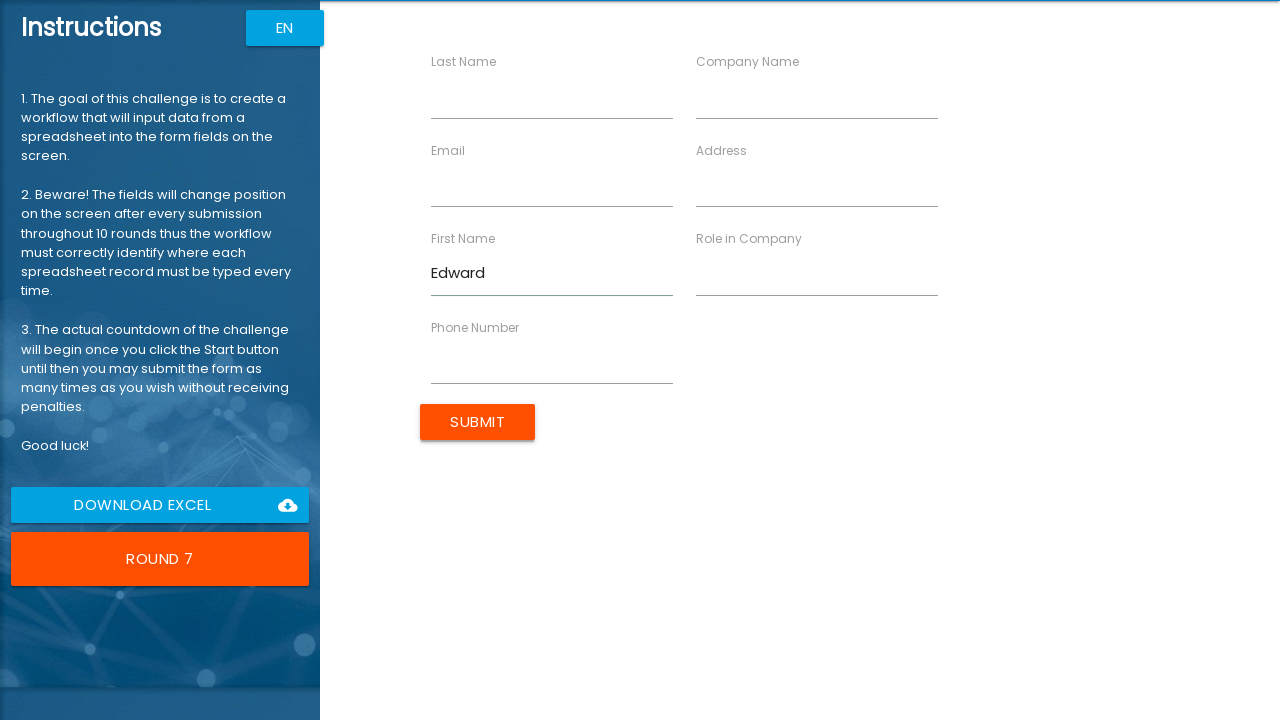

Filled last name field with 'Miller' on [ng-reflect-name='labelLastName']
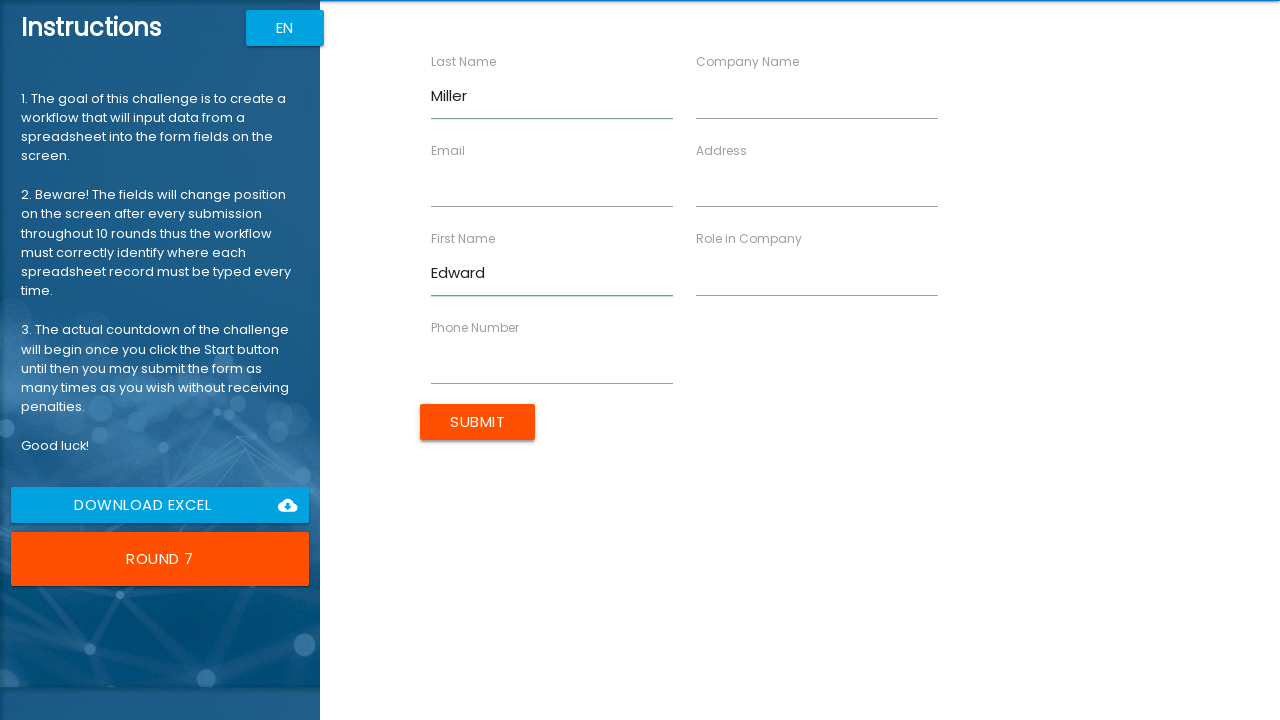

Filled email field with 'emiller@email.com' on [ng-reflect-name='labelEmail']
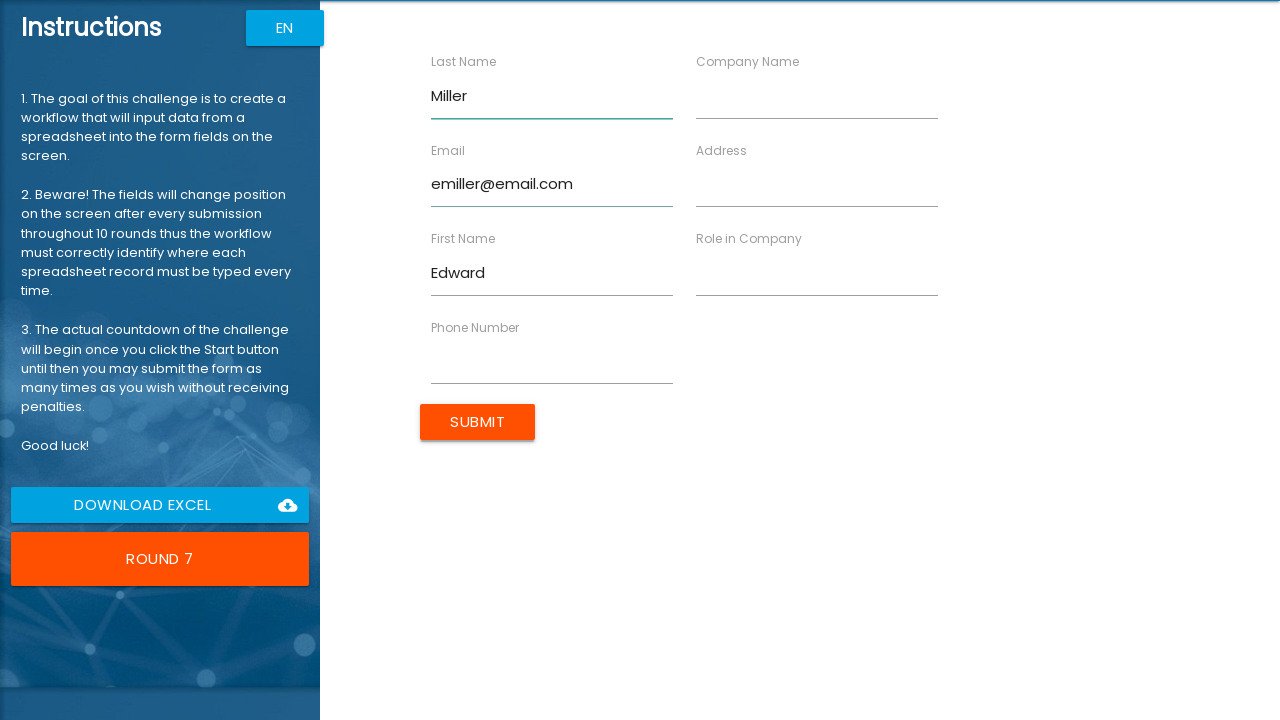

Filled role field with 'CEO' on [ng-reflect-name='labelRole']
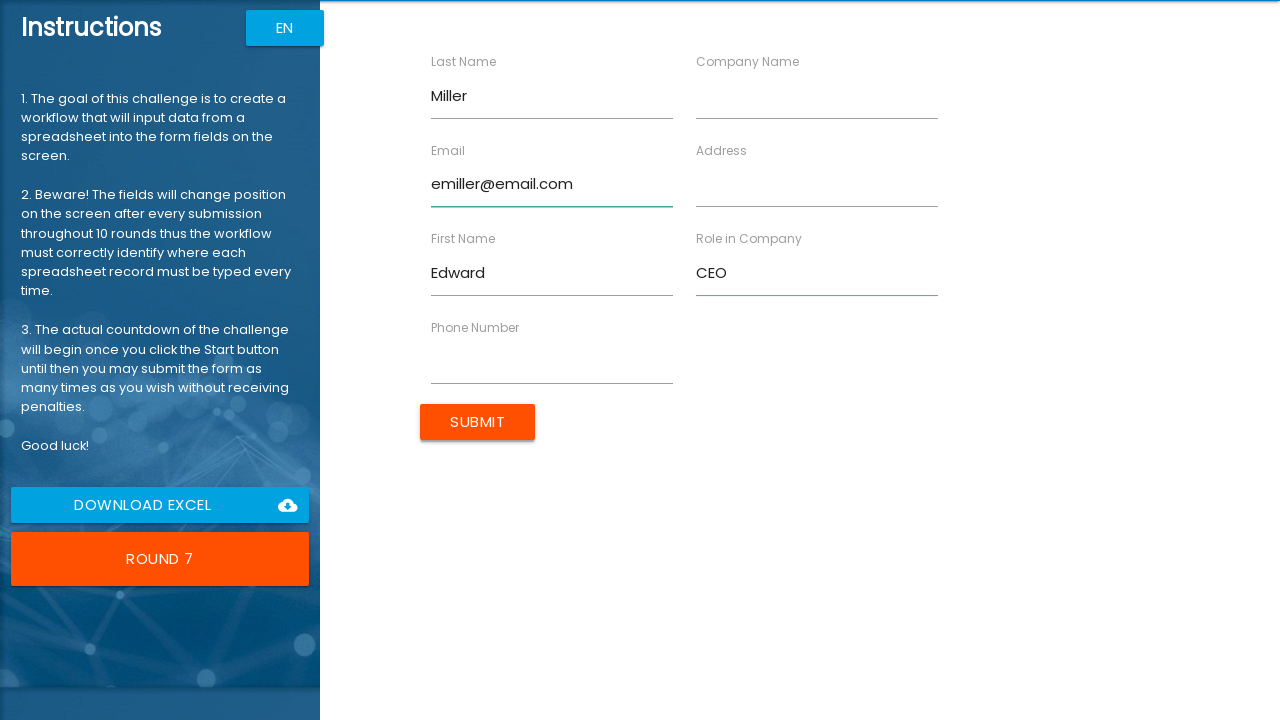

Filled company name field with 'StartUp LLC' on [ng-reflect-name='labelCompanyName']
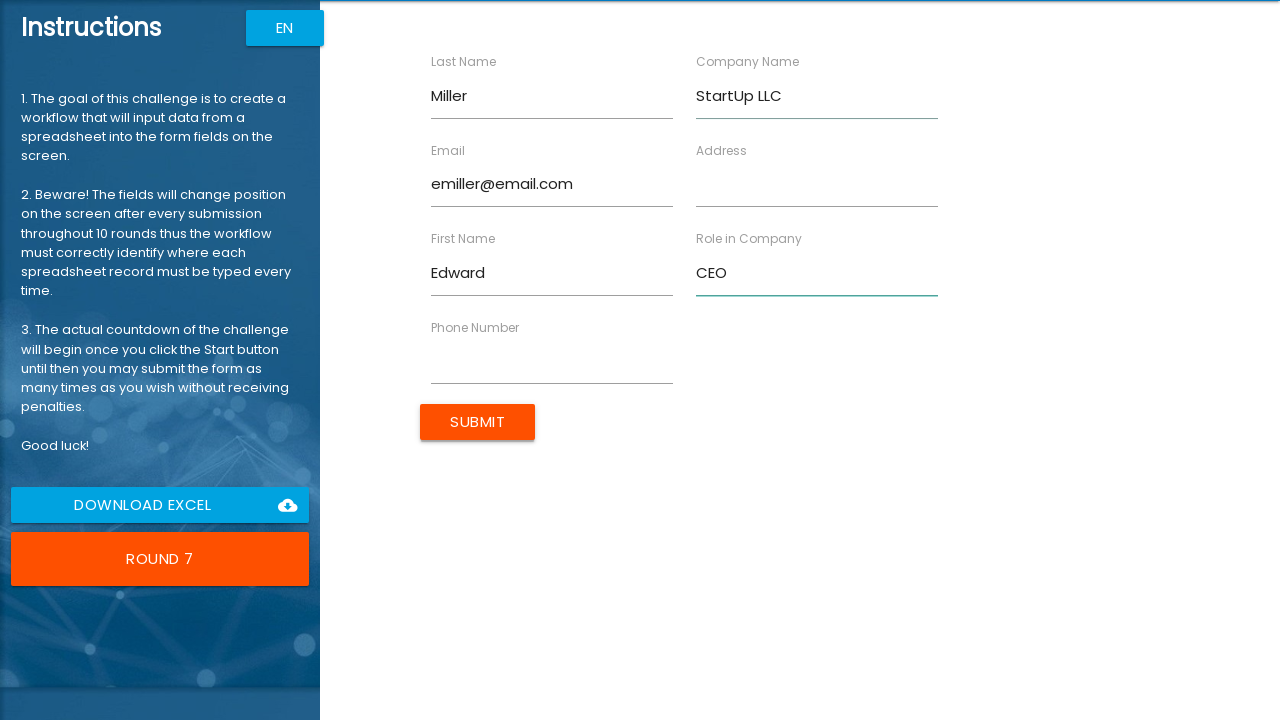

Filled phone number field with '555-6789' on [ng-reflect-name='labelPhone']
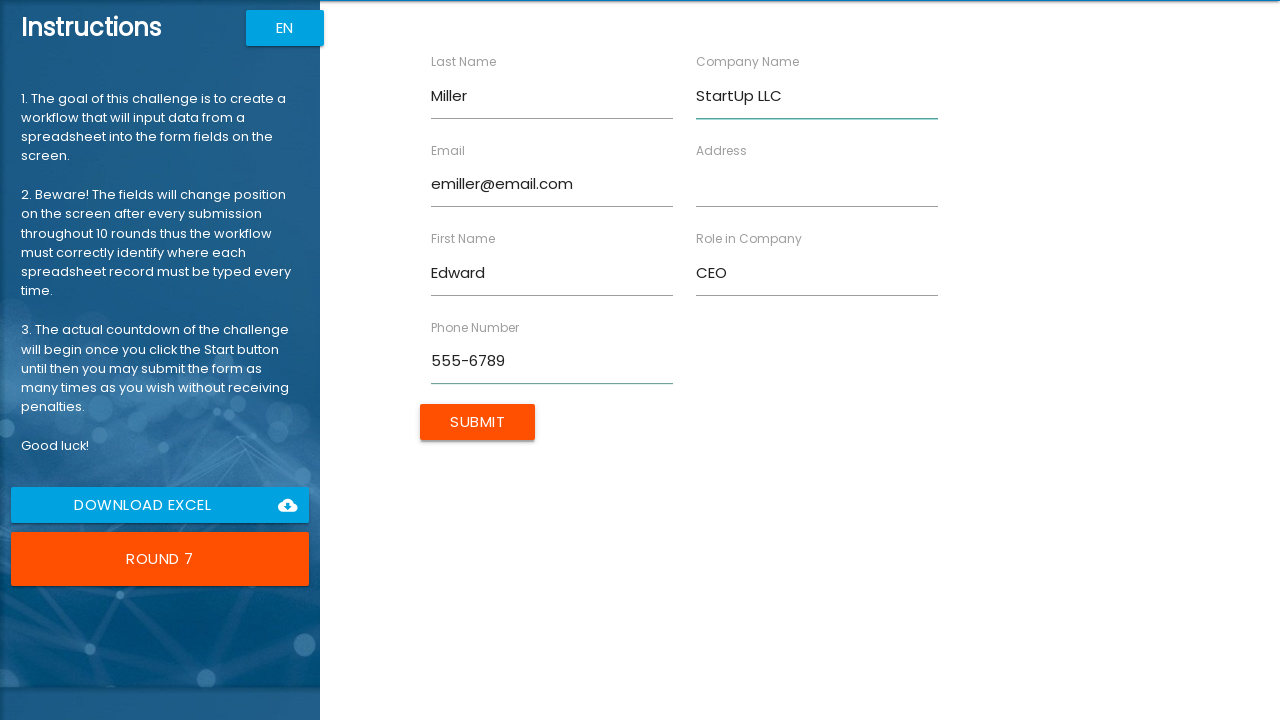

Filled address field with '147 Birch Way' on [ng-reflect-name='labelAddress']
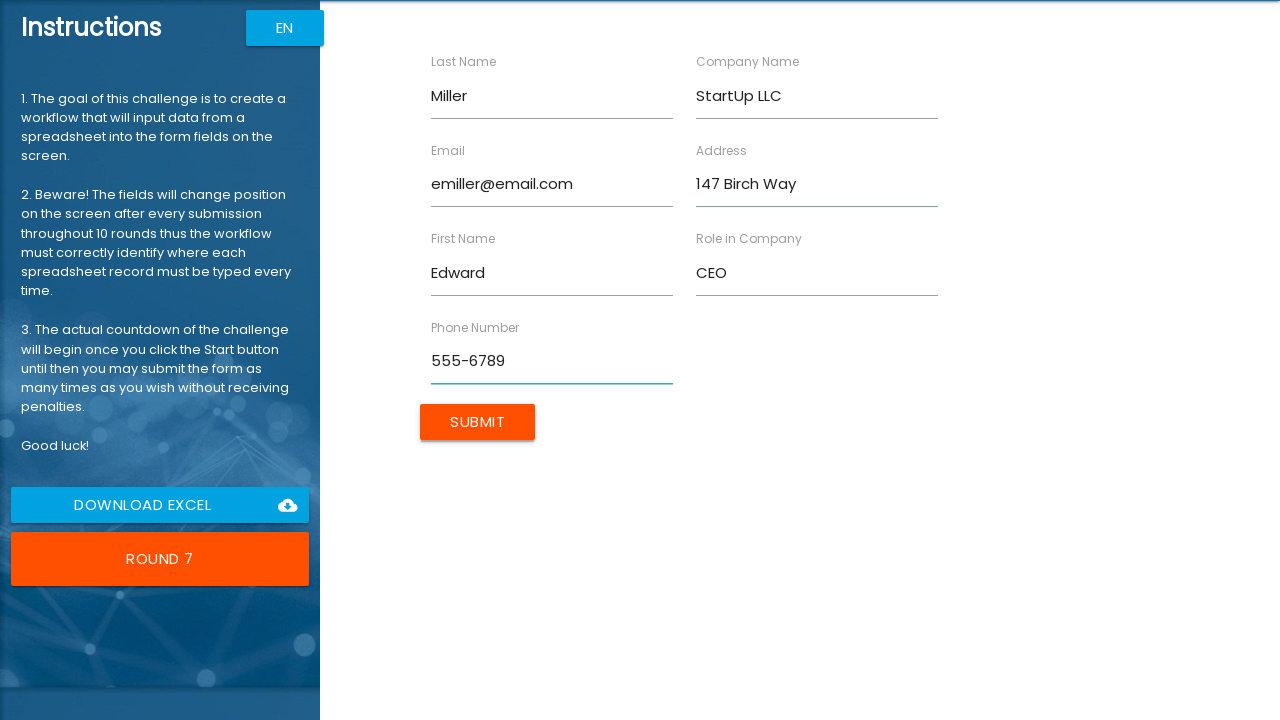

Submitted form for Edward Miller at (478, 422) on [type='submit']
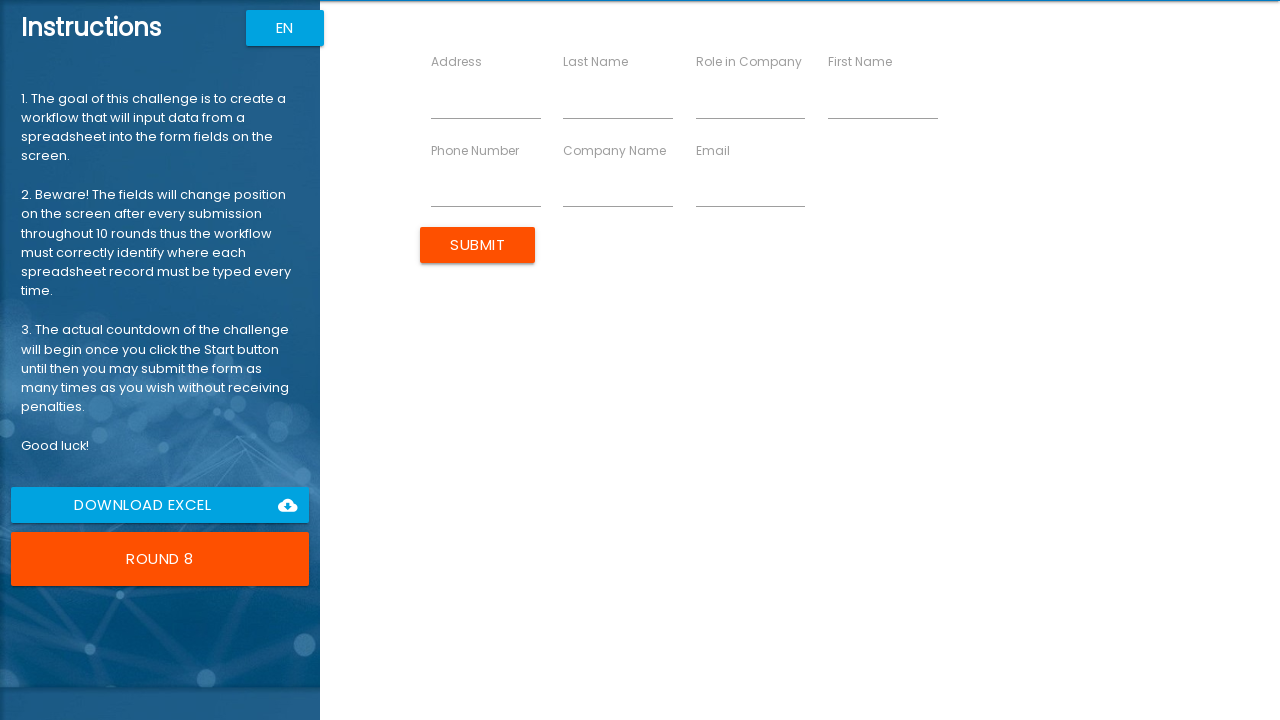

Filled first name field with 'Frank' on [ng-reflect-name='labelFirstName']
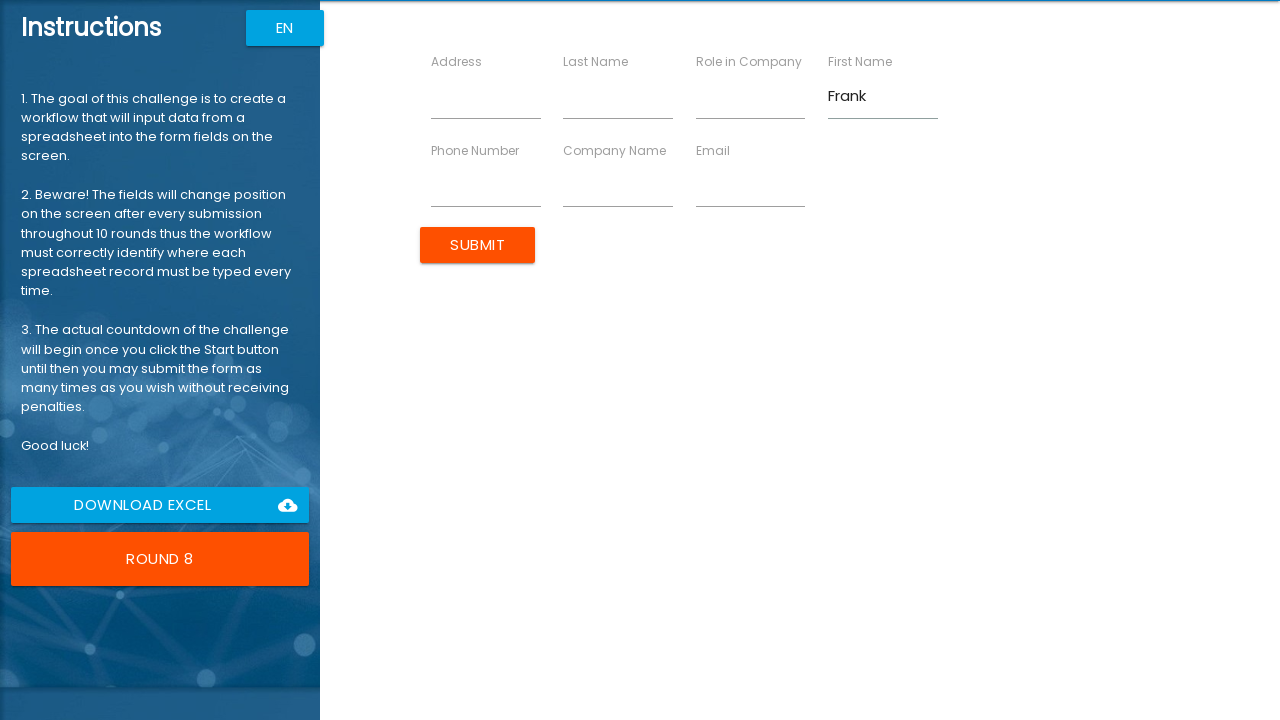

Filled last name field with 'Wilson' on [ng-reflect-name='labelLastName']
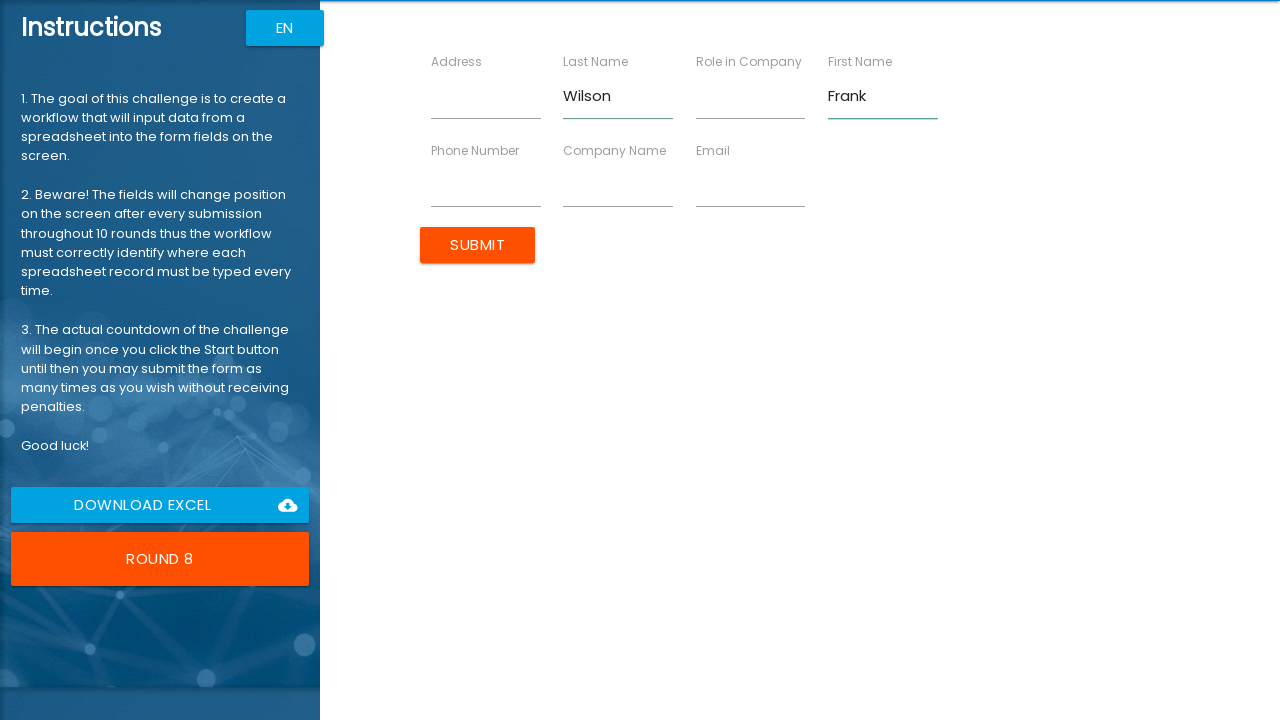

Filled email field with 'fwilson@email.com' on [ng-reflect-name='labelEmail']
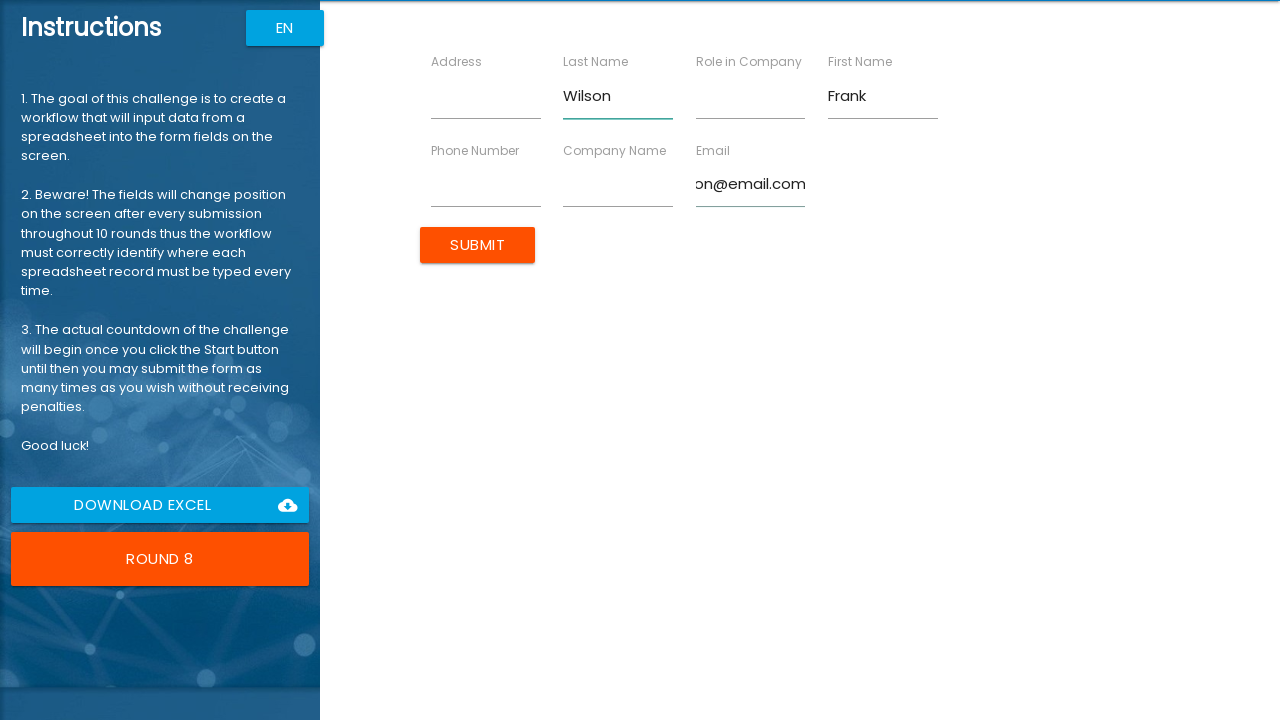

Filled role field with 'CTO' on [ng-reflect-name='labelRole']
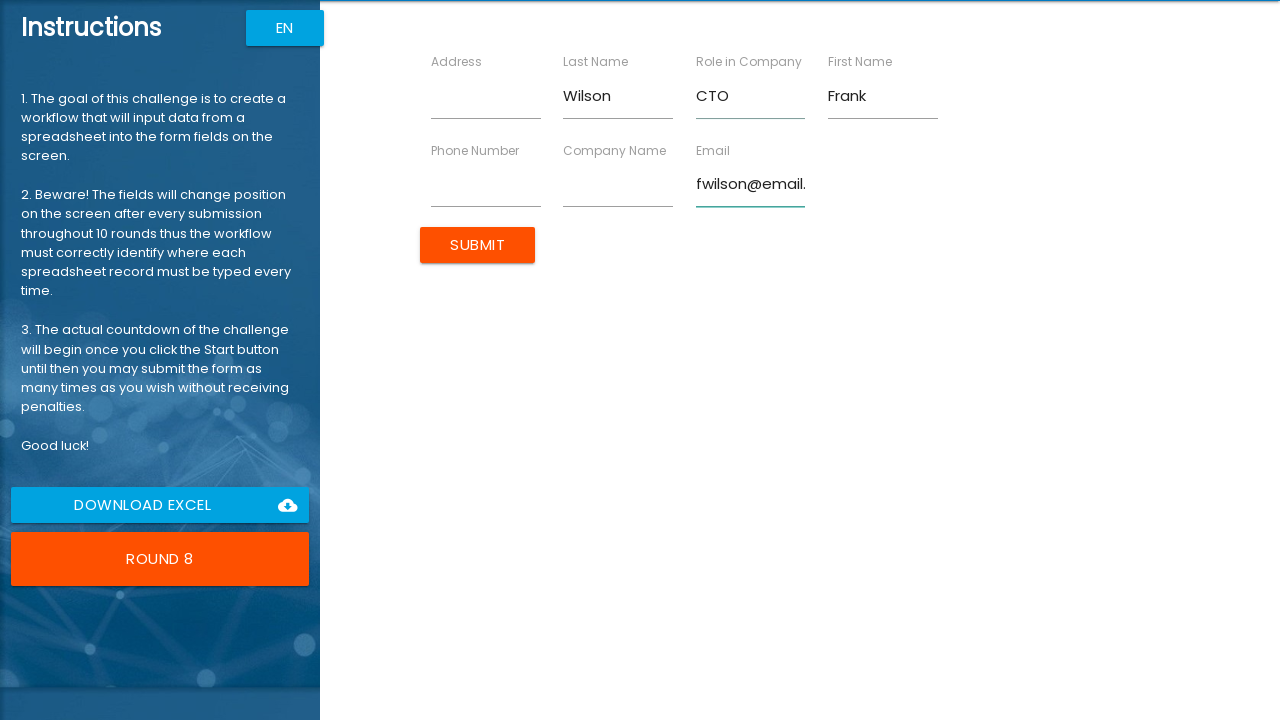

Filled company name field with 'Innovation Corp' on [ng-reflect-name='labelCompanyName']
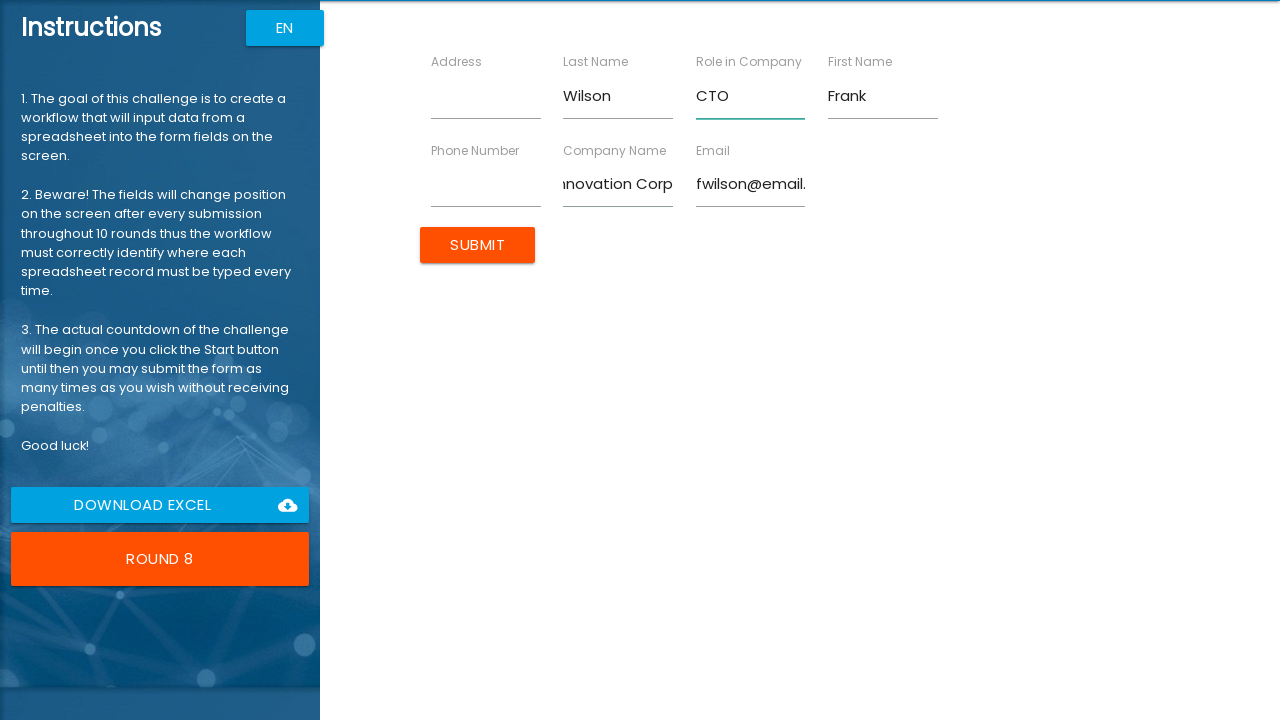

Filled phone number field with '555-0123' on [ng-reflect-name='labelPhone']
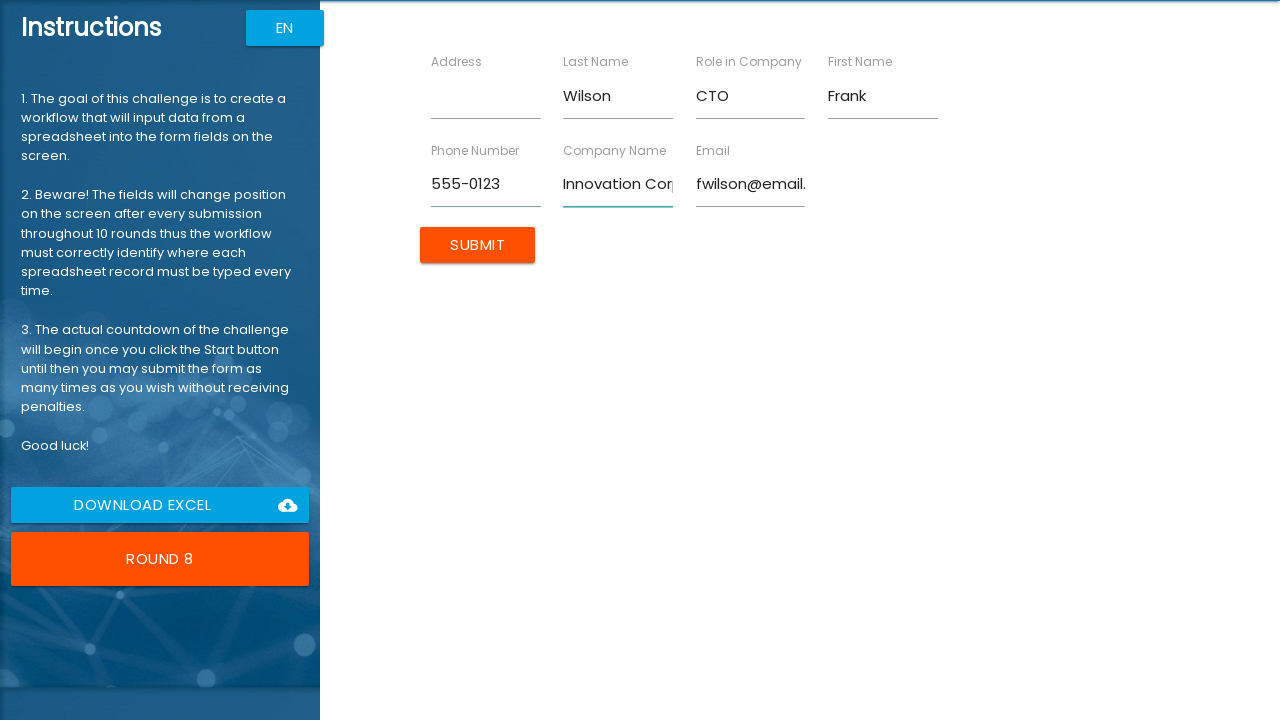

Filled address field with '258 Spruce St' on [ng-reflect-name='labelAddress']
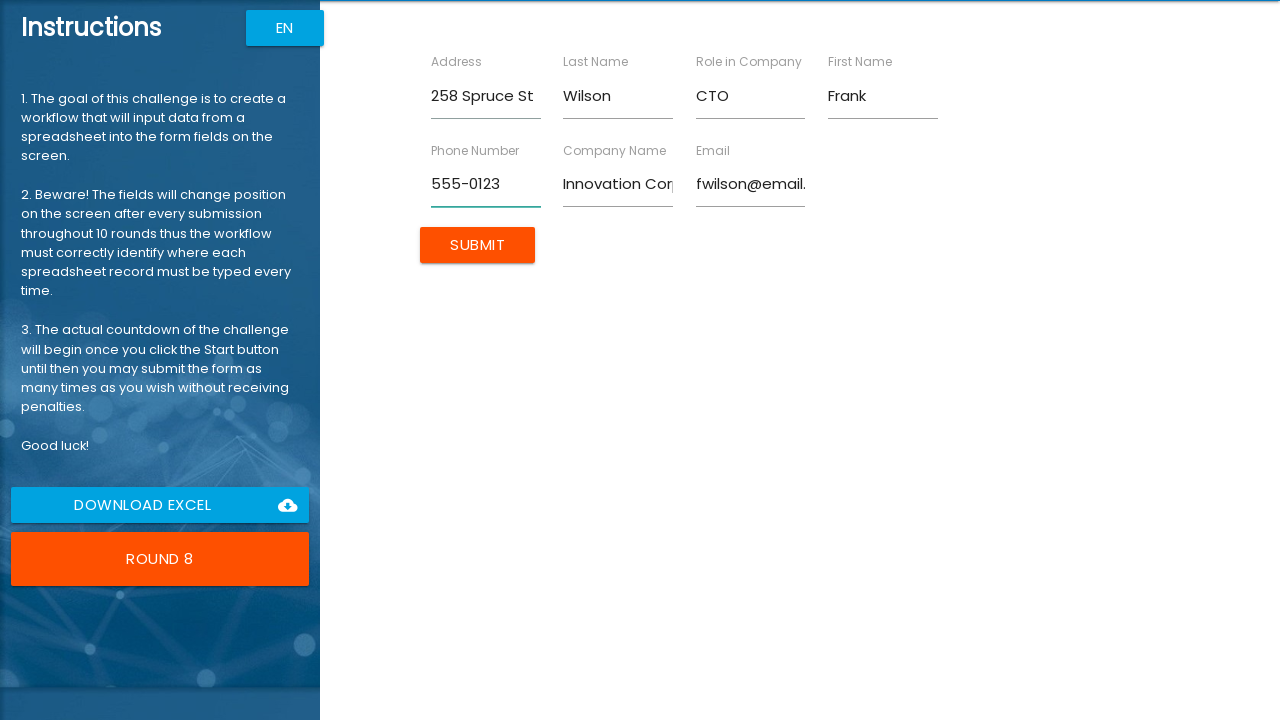

Submitted form for Frank Wilson at (478, 245) on [type='submit']
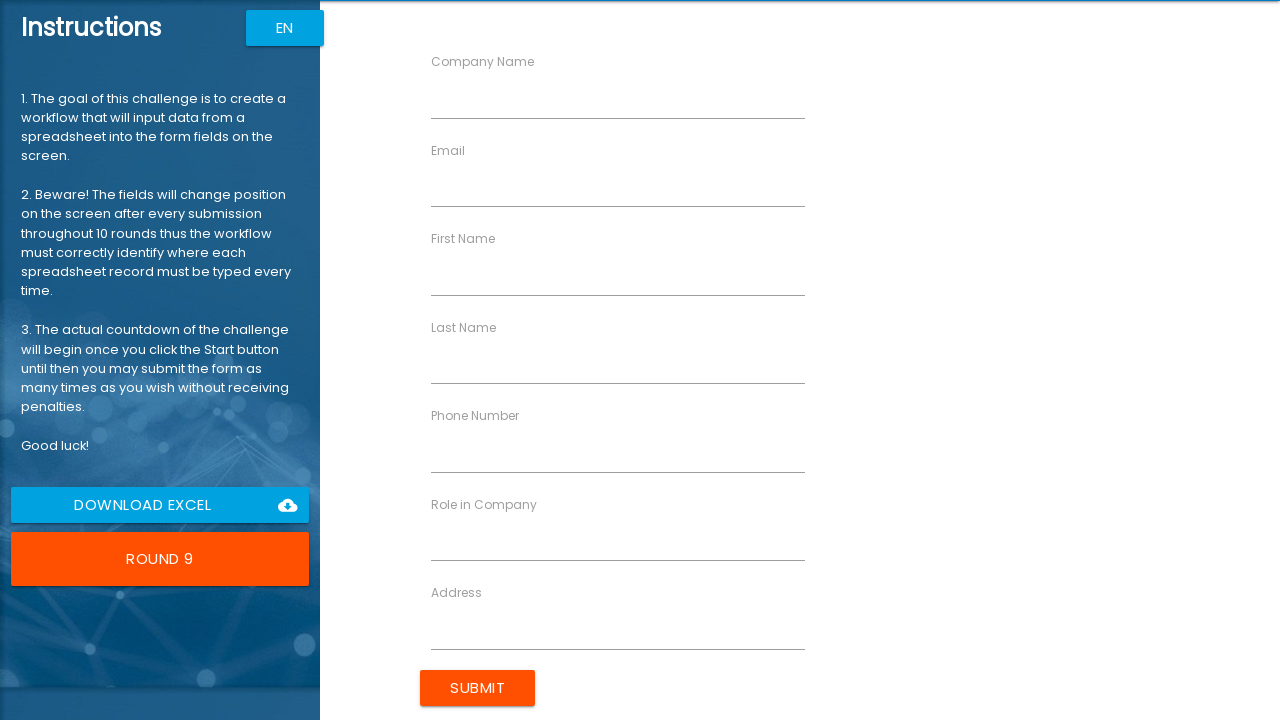

Filled first name field with 'Grace' on [ng-reflect-name='labelFirstName']
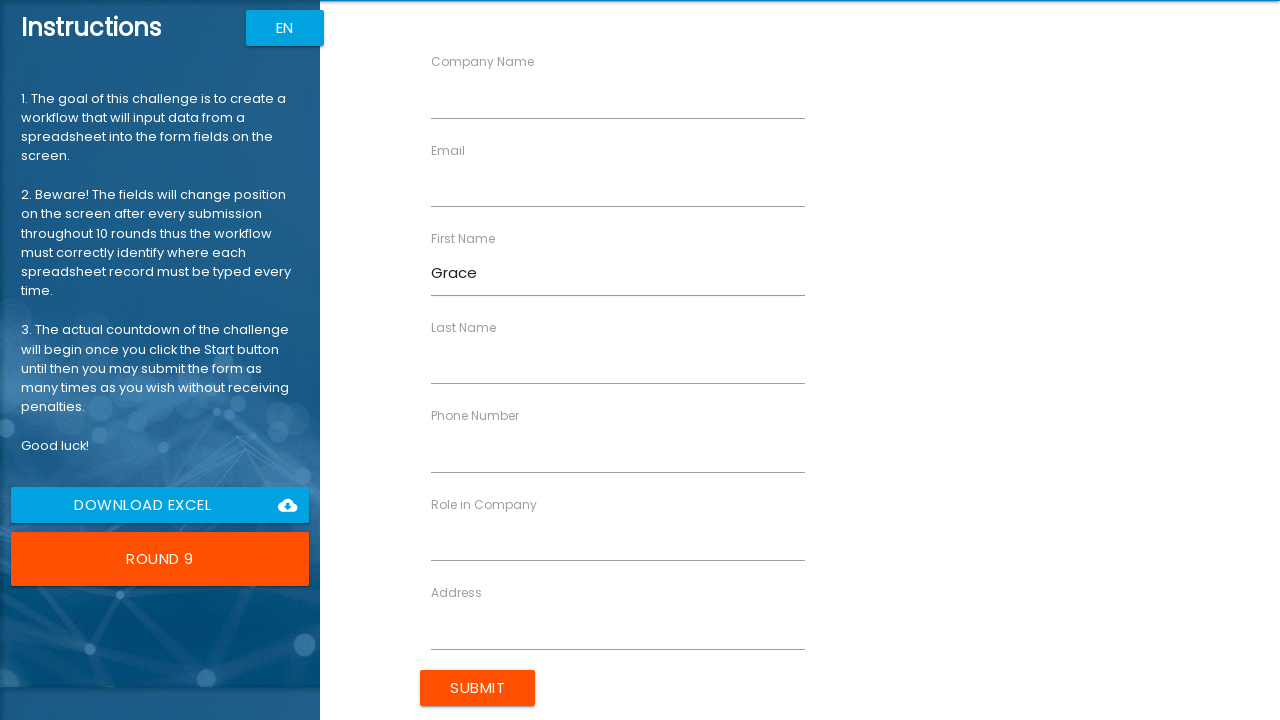

Filled last name field with 'Moore' on [ng-reflect-name='labelLastName']
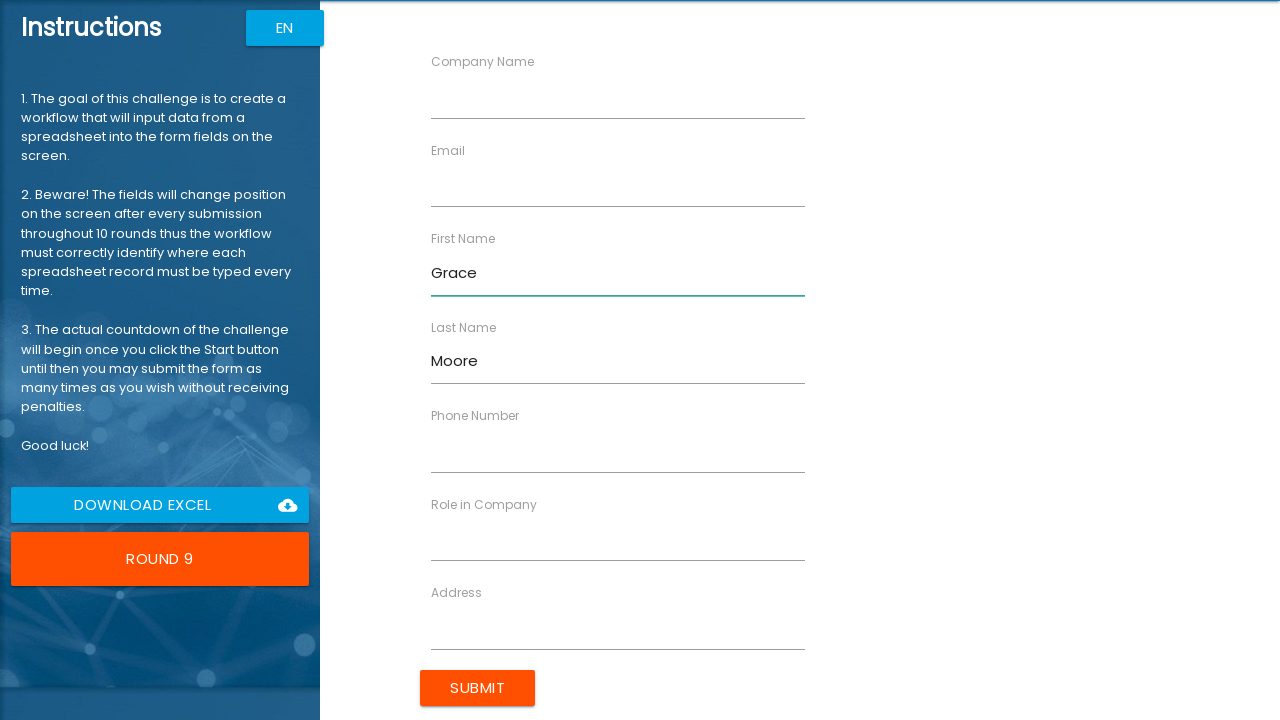

Filled email field with 'gmoore@email.com' on [ng-reflect-name='labelEmail']
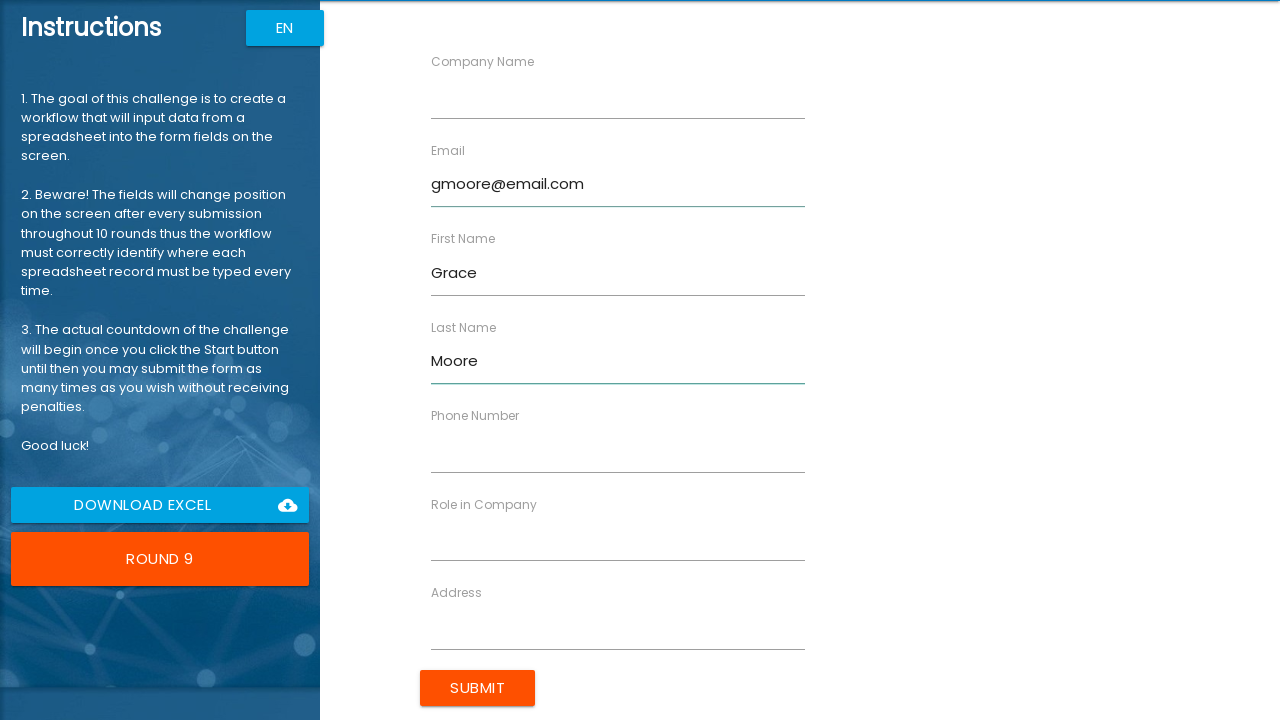

Filled role field with 'Designer' on [ng-reflect-name='labelRole']
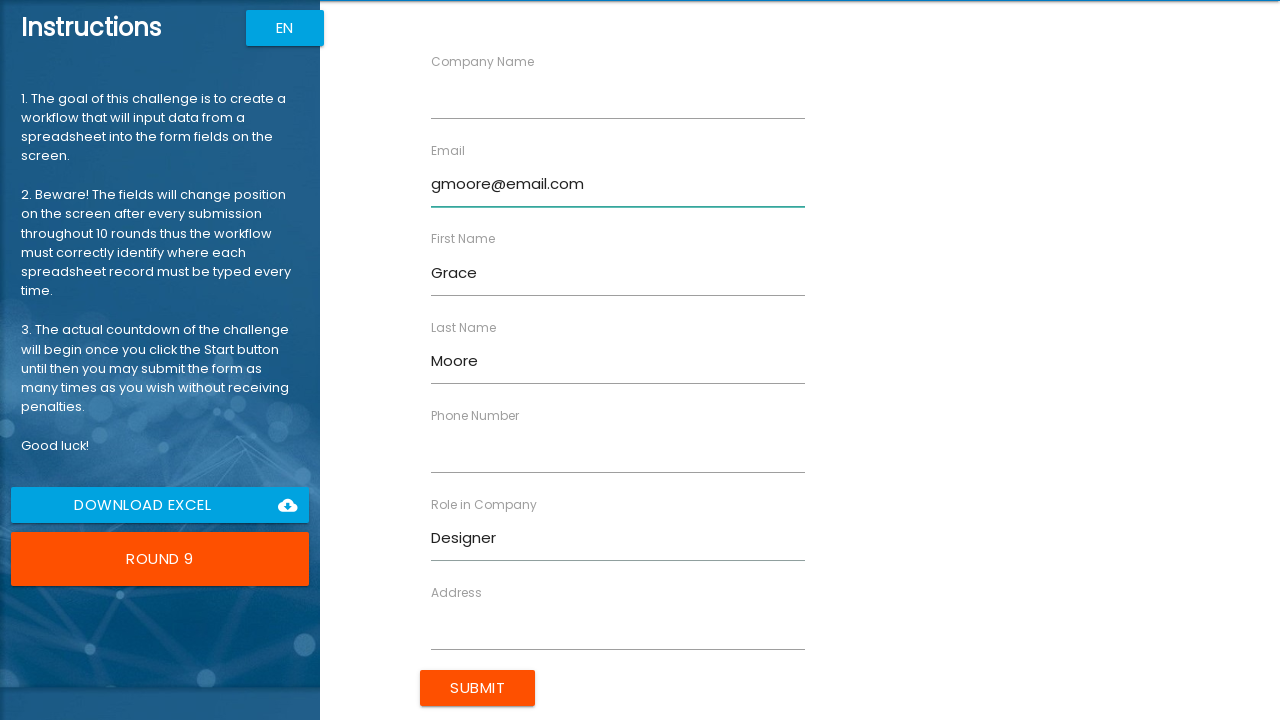

Filled company name field with 'Creative Agency' on [ng-reflect-name='labelCompanyName']
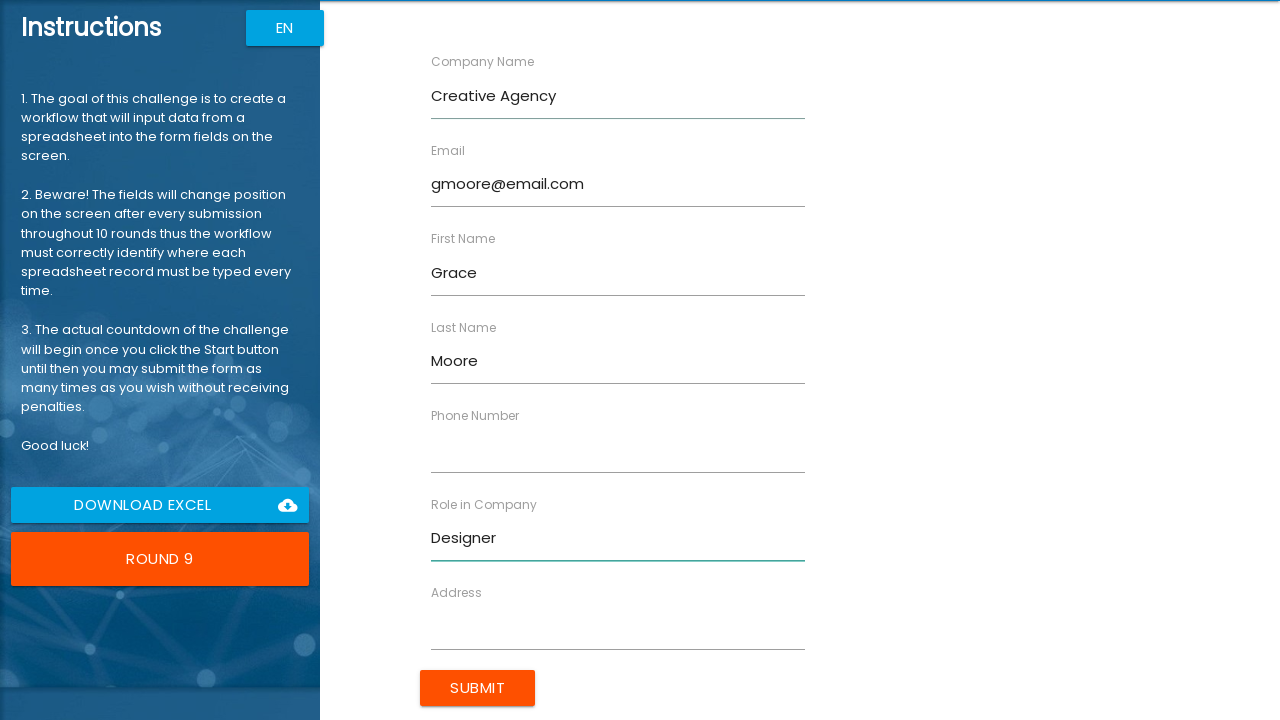

Filled phone number field with '555-4567' on [ng-reflect-name='labelPhone']
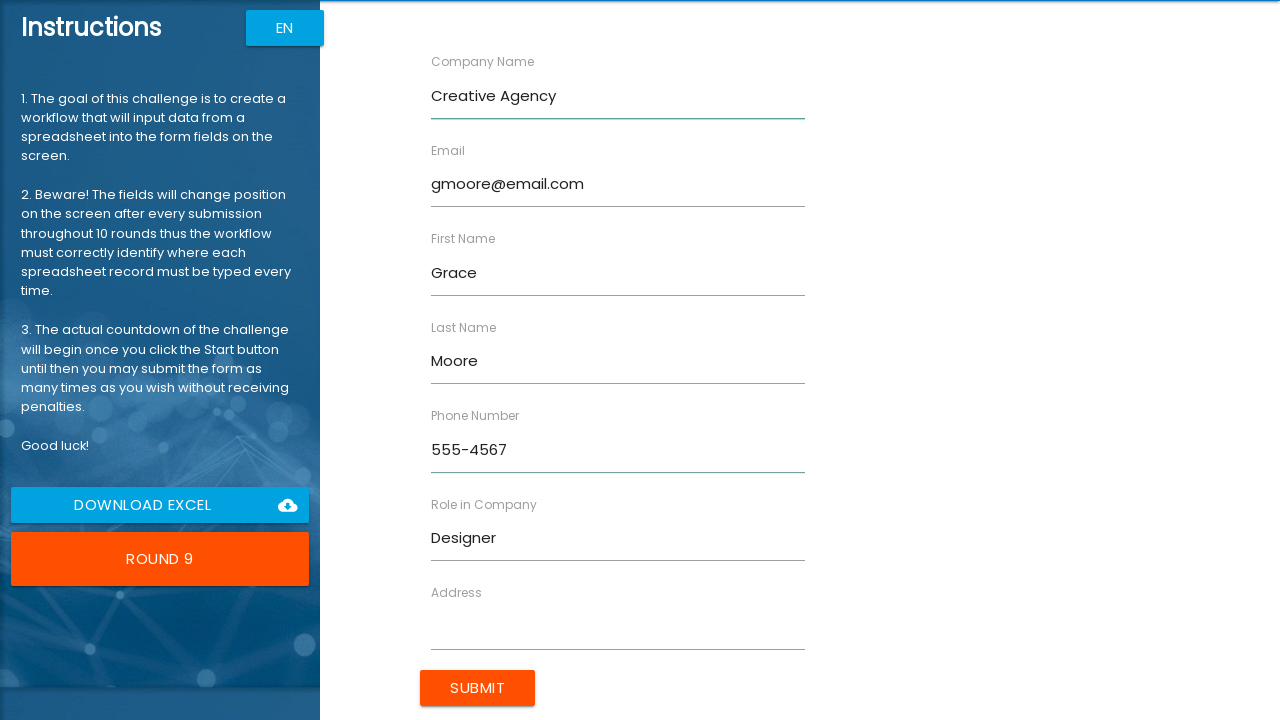

Filled address field with '369 Willow Ave' on [ng-reflect-name='labelAddress']
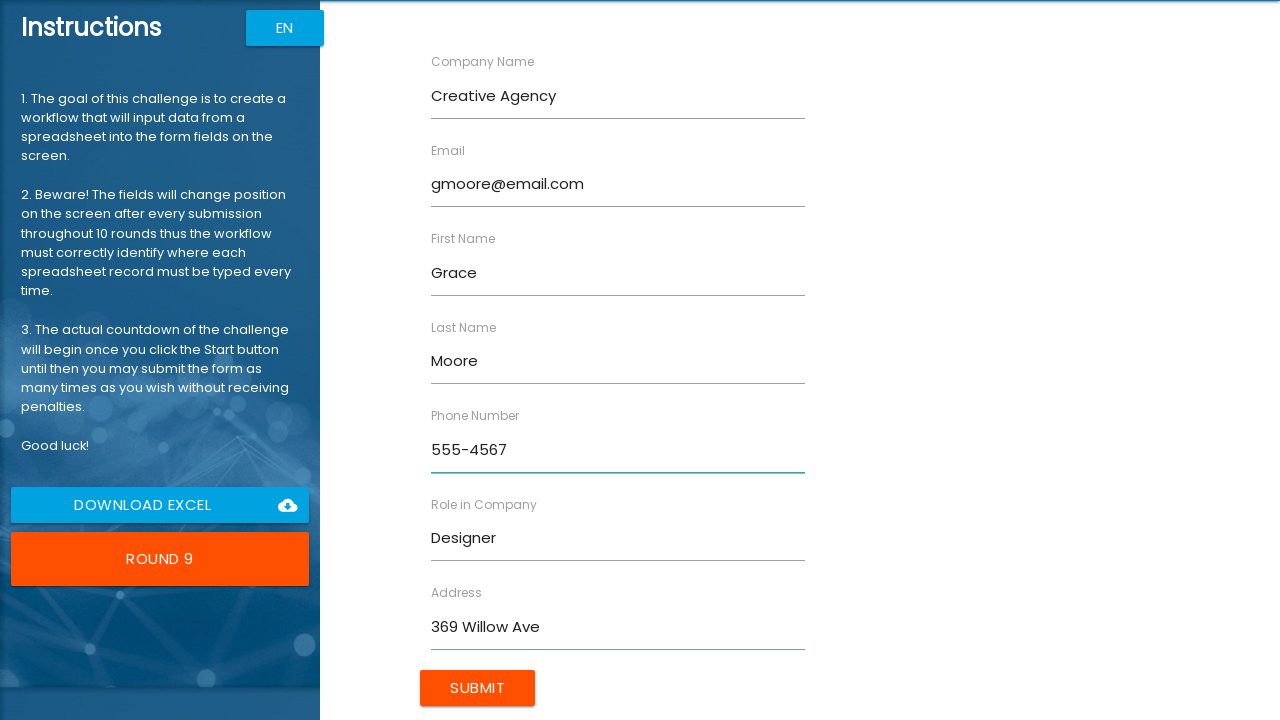

Submitted form for Grace Moore at (478, 688) on [type='submit']
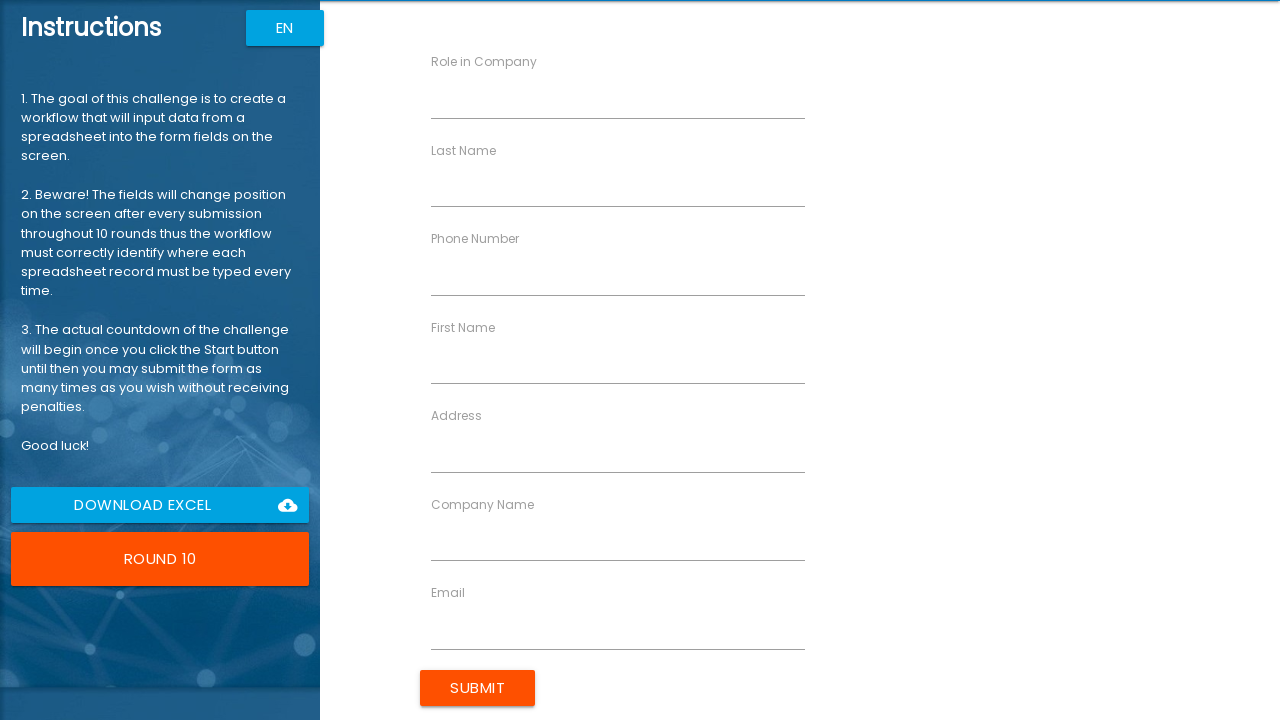

Filled first name field with 'Henry' on [ng-reflect-name='labelFirstName']
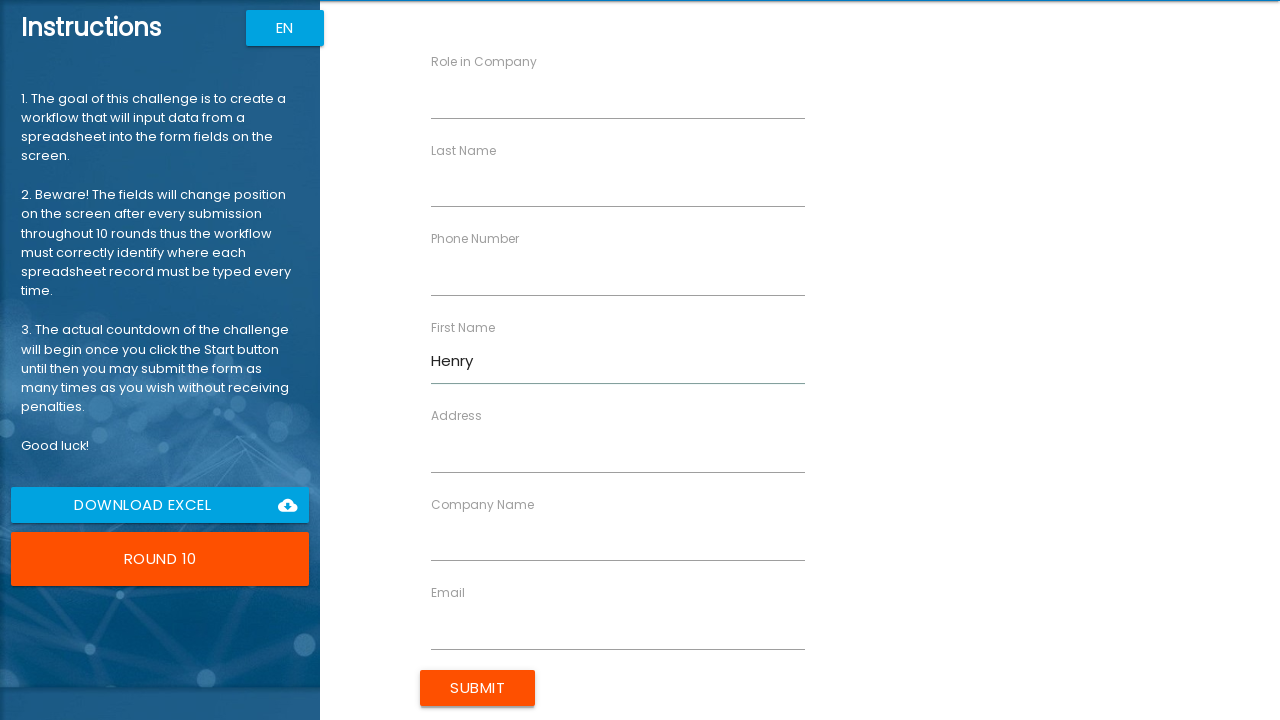

Filled last name field with 'Taylor' on [ng-reflect-name='labelLastName']
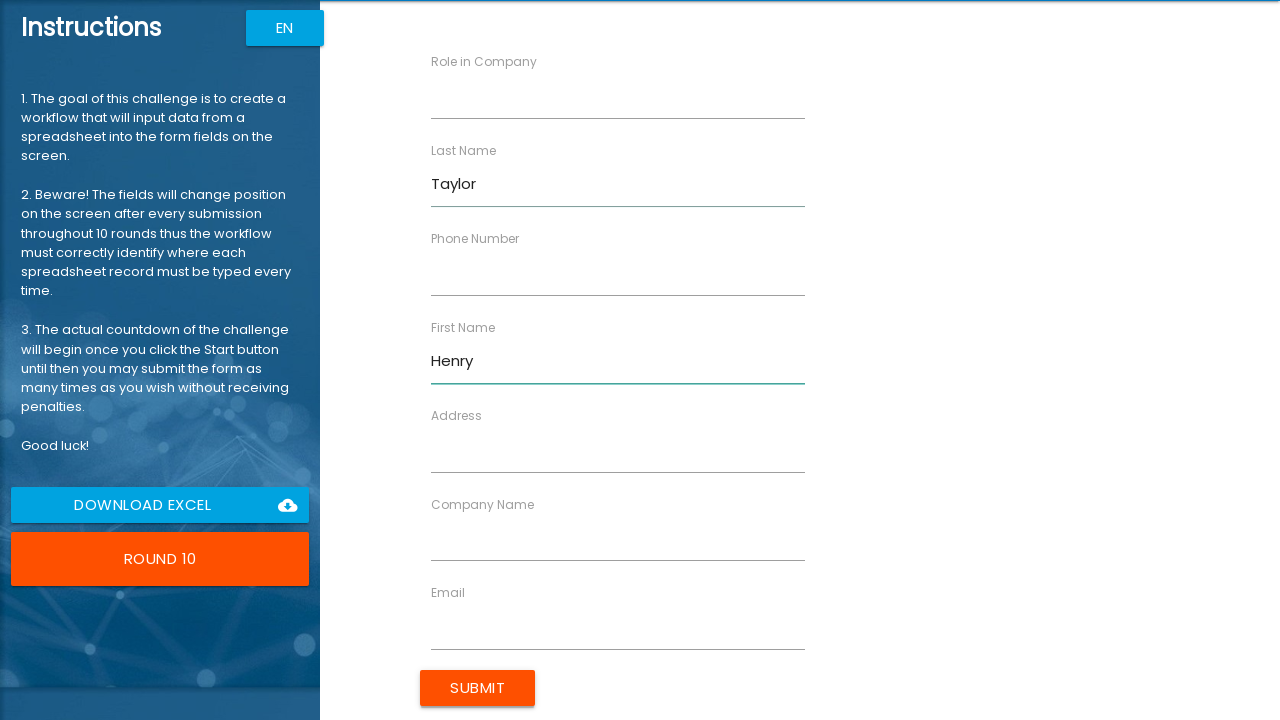

Filled email field with 'htaylor@email.com' on [ng-reflect-name='labelEmail']
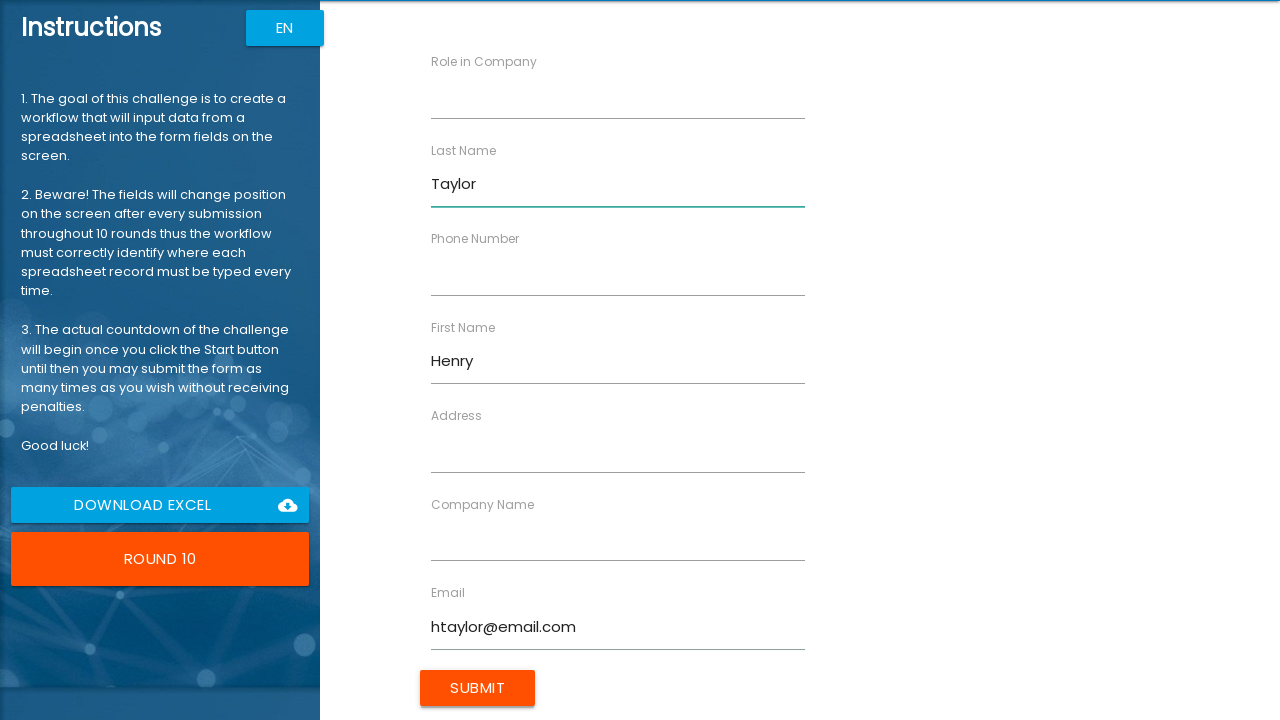

Filled role field with 'Analyst' on [ng-reflect-name='labelRole']
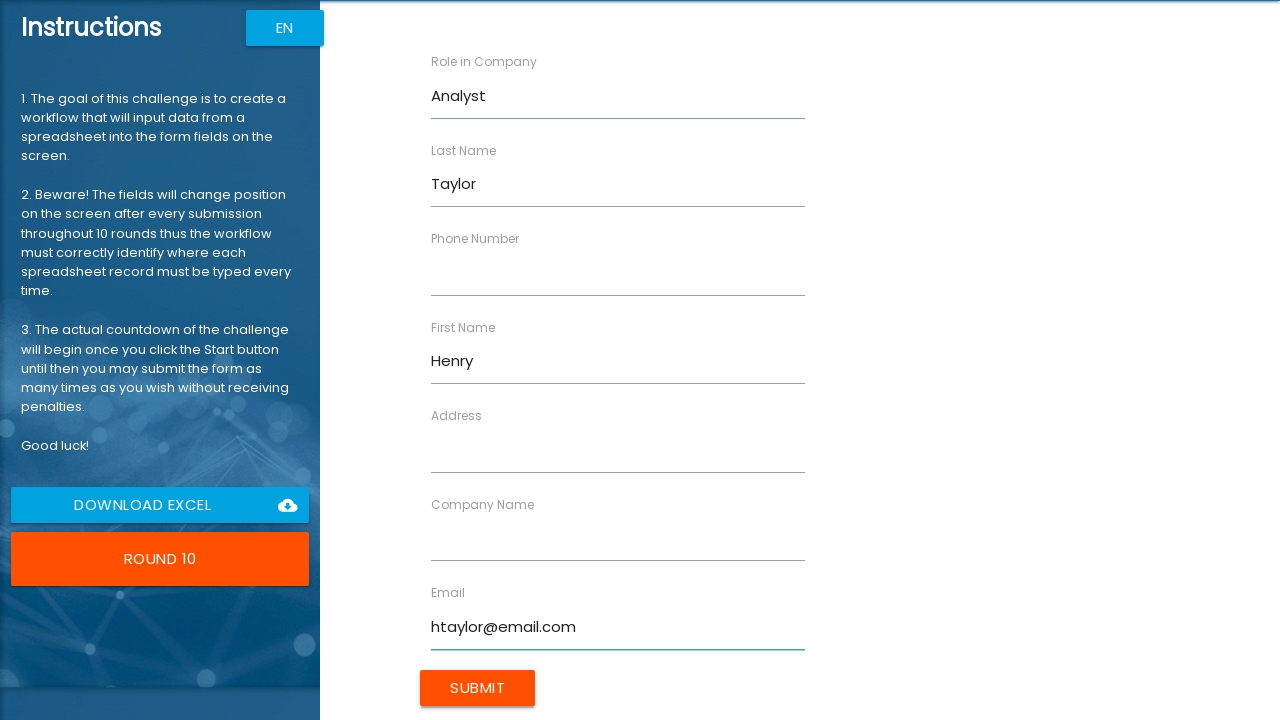

Filled company name field with 'Data Corp' on [ng-reflect-name='labelCompanyName']
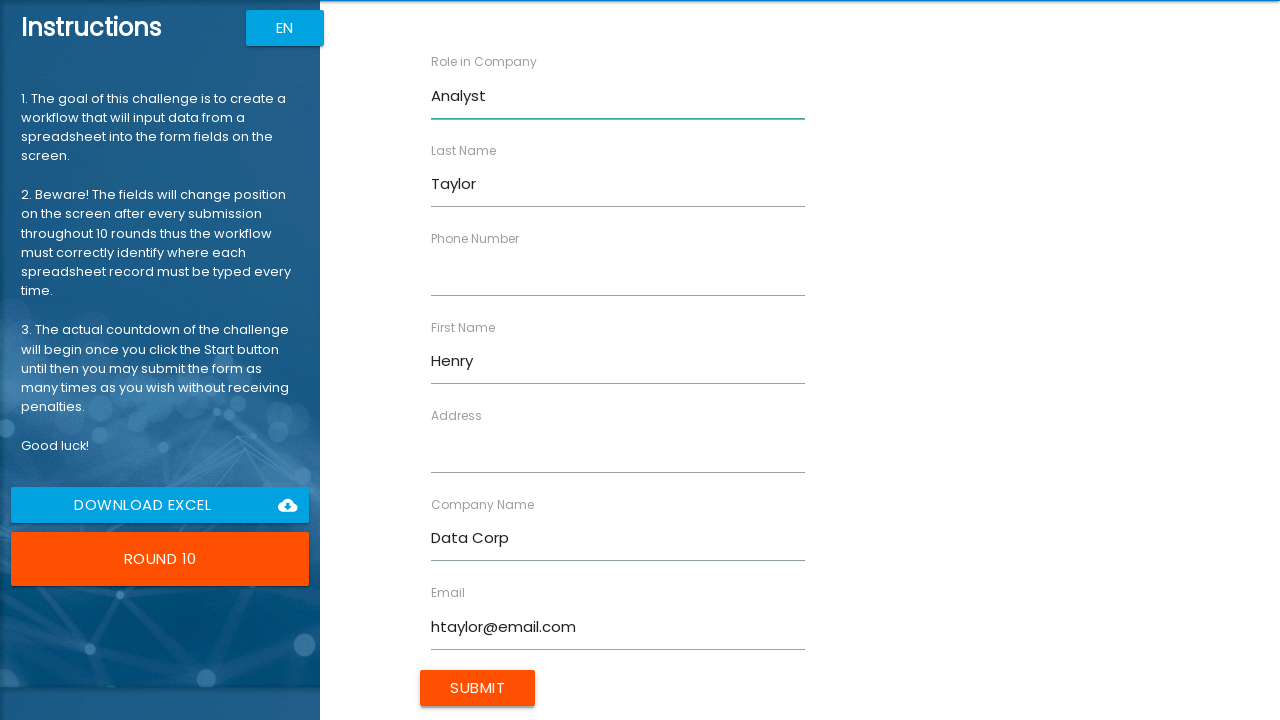

Filled phone number field with '555-8901' on [ng-reflect-name='labelPhone']
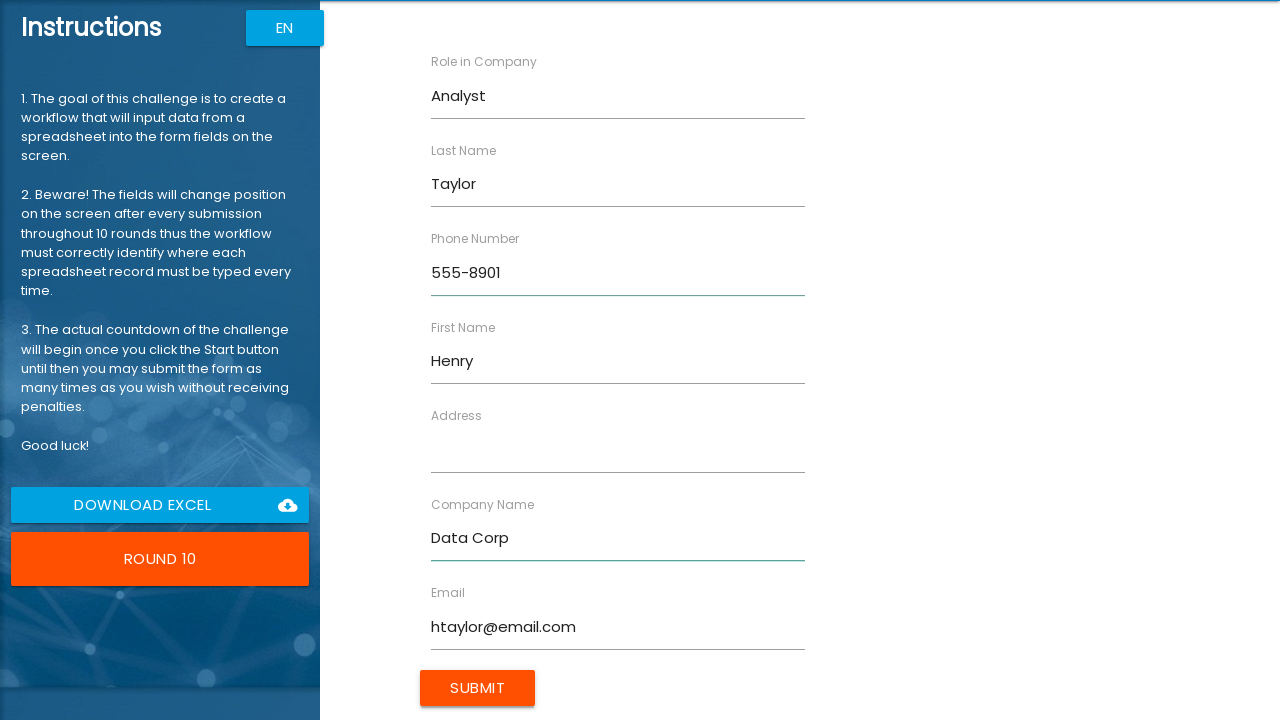

Filled address field with '741 Ash Rd' on [ng-reflect-name='labelAddress']
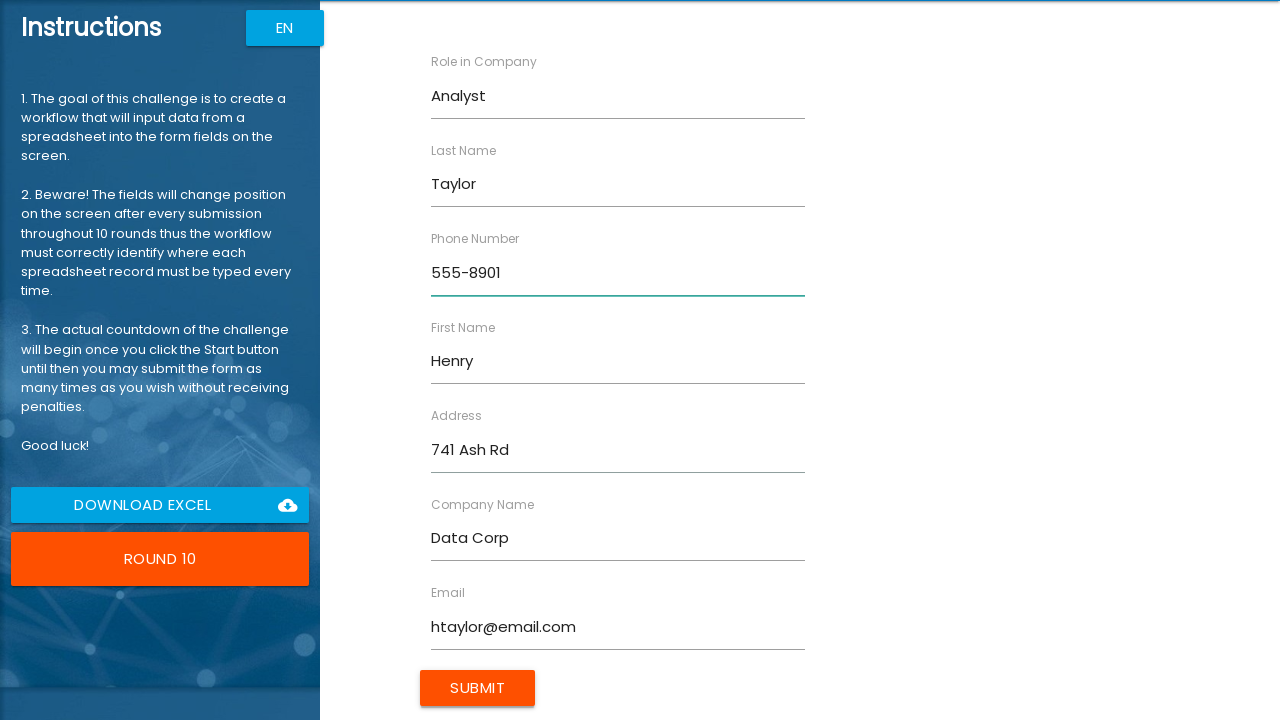

Submitted form for Henry Taylor at (478, 688) on [type='submit']
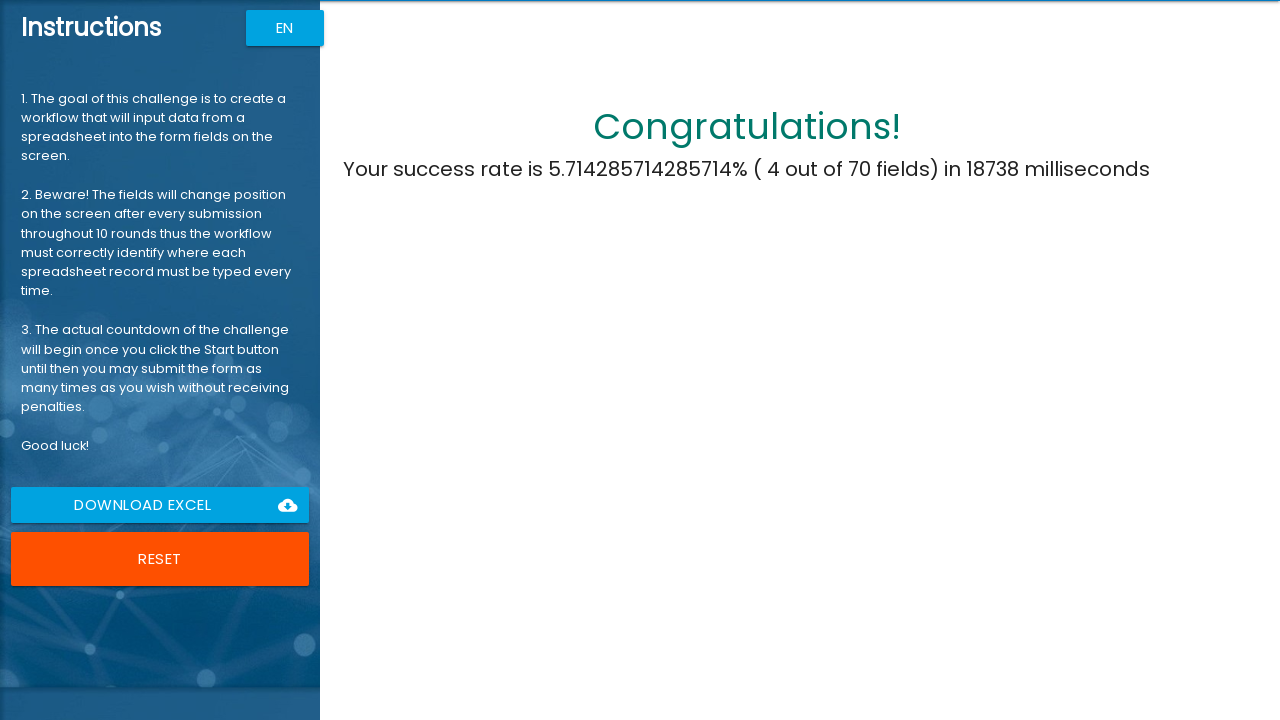

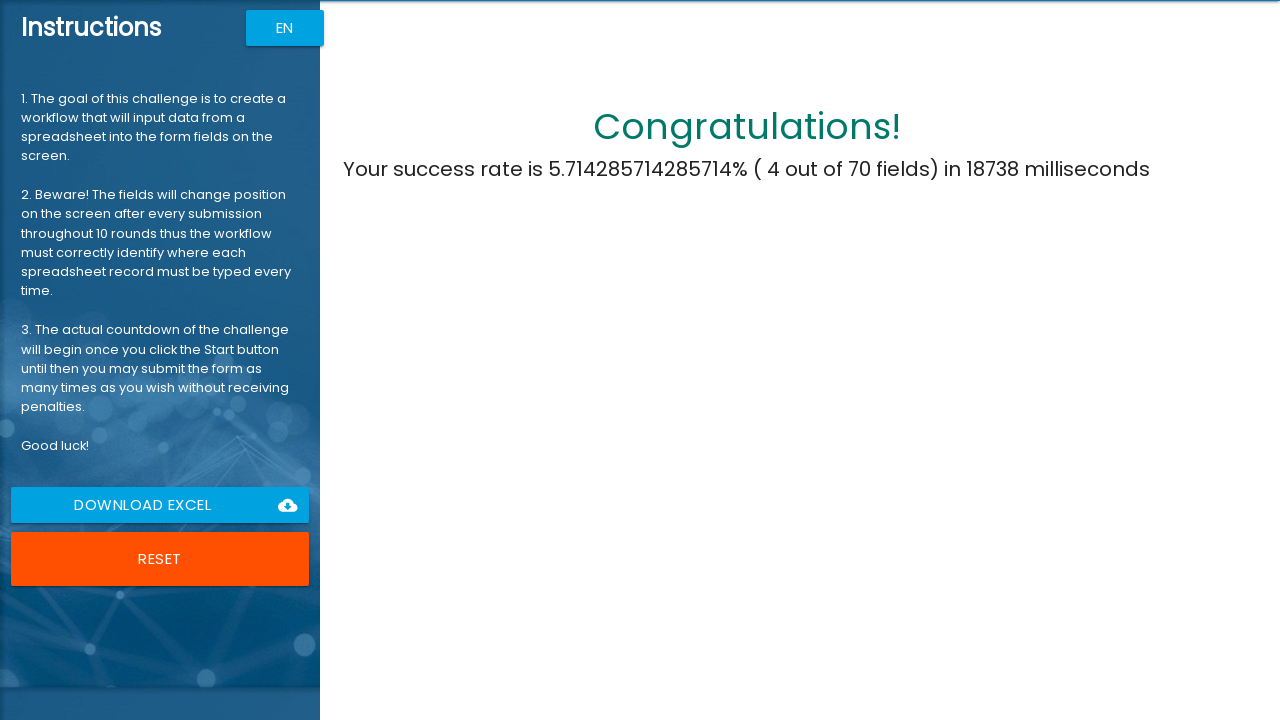